Fills out a large form by entering text into multiple input fields and submitting the form

Starting URL: http://suninjuly.github.io/huge_form.html

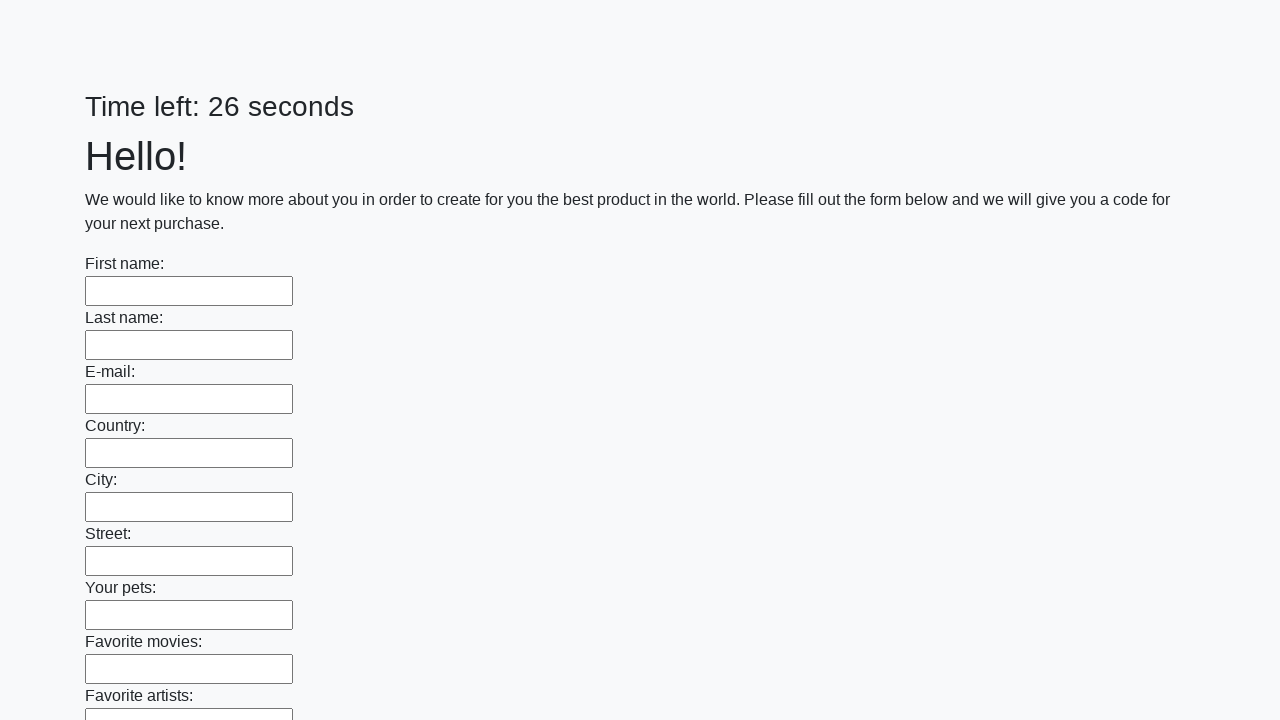

Located all input elements on the form
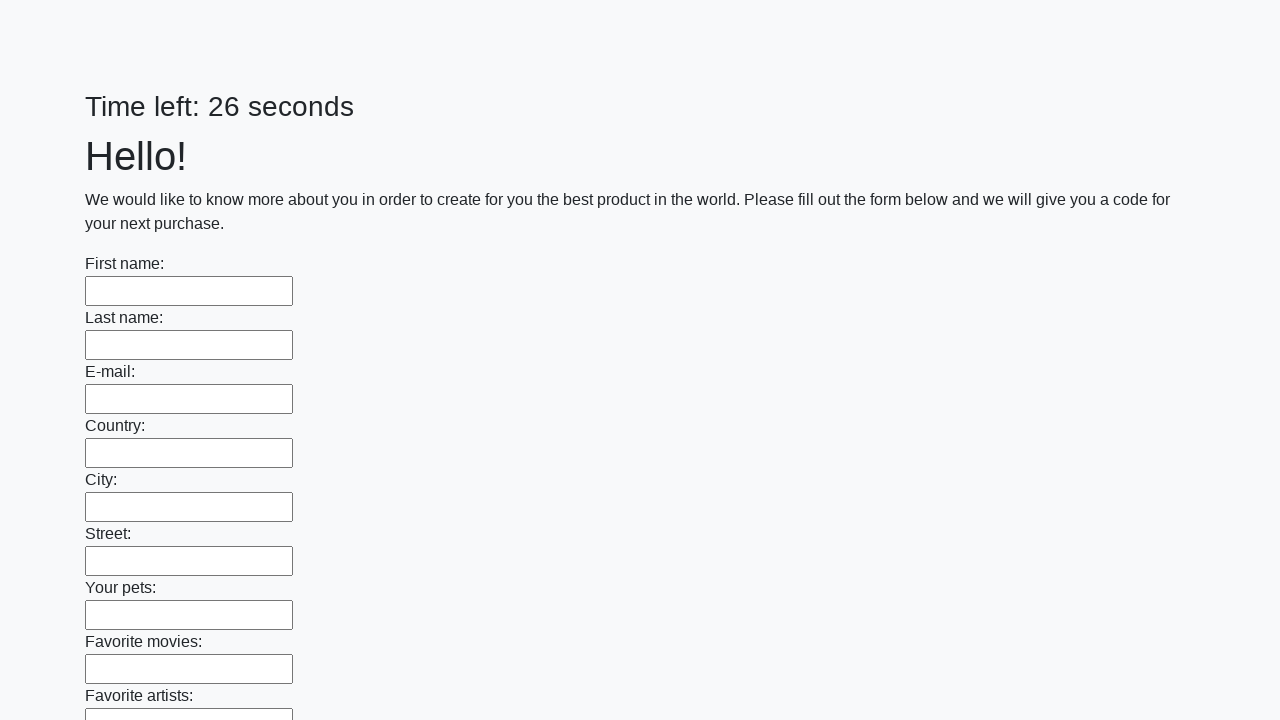

Filled input field 1 with 'Text1' on input >> nth=0
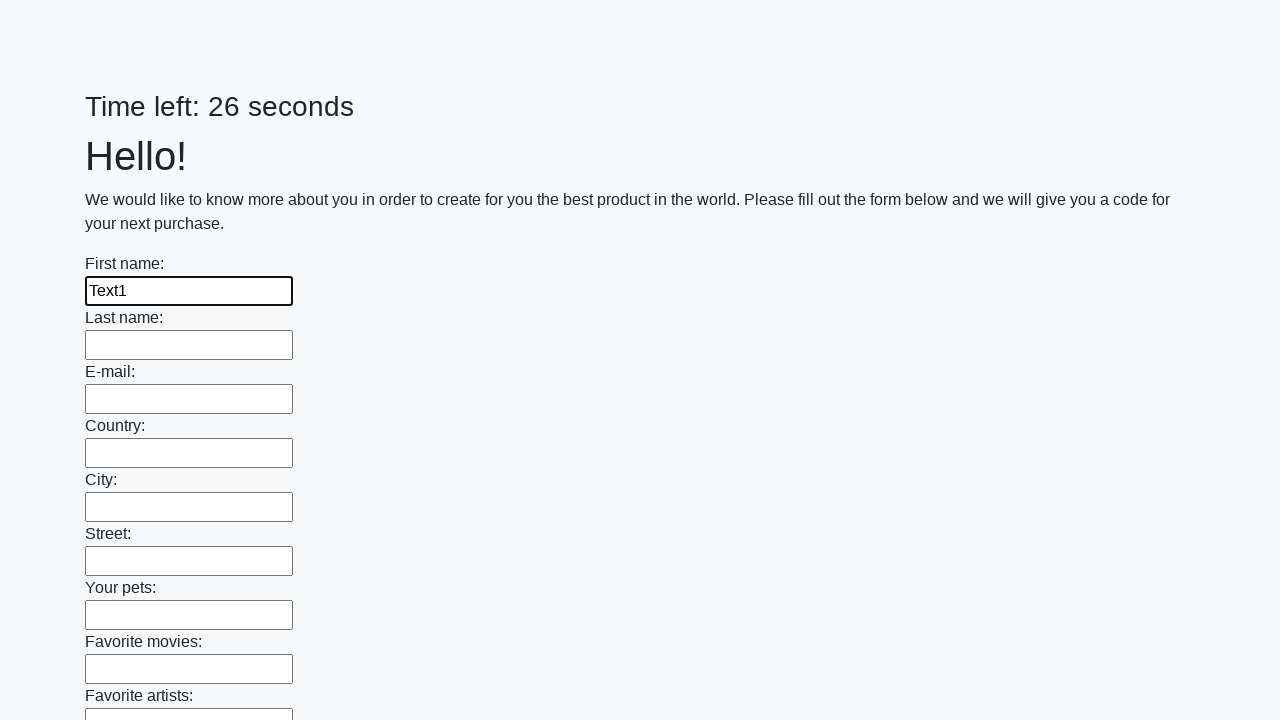

Filled input field 2 with 'Text2' on input >> nth=1
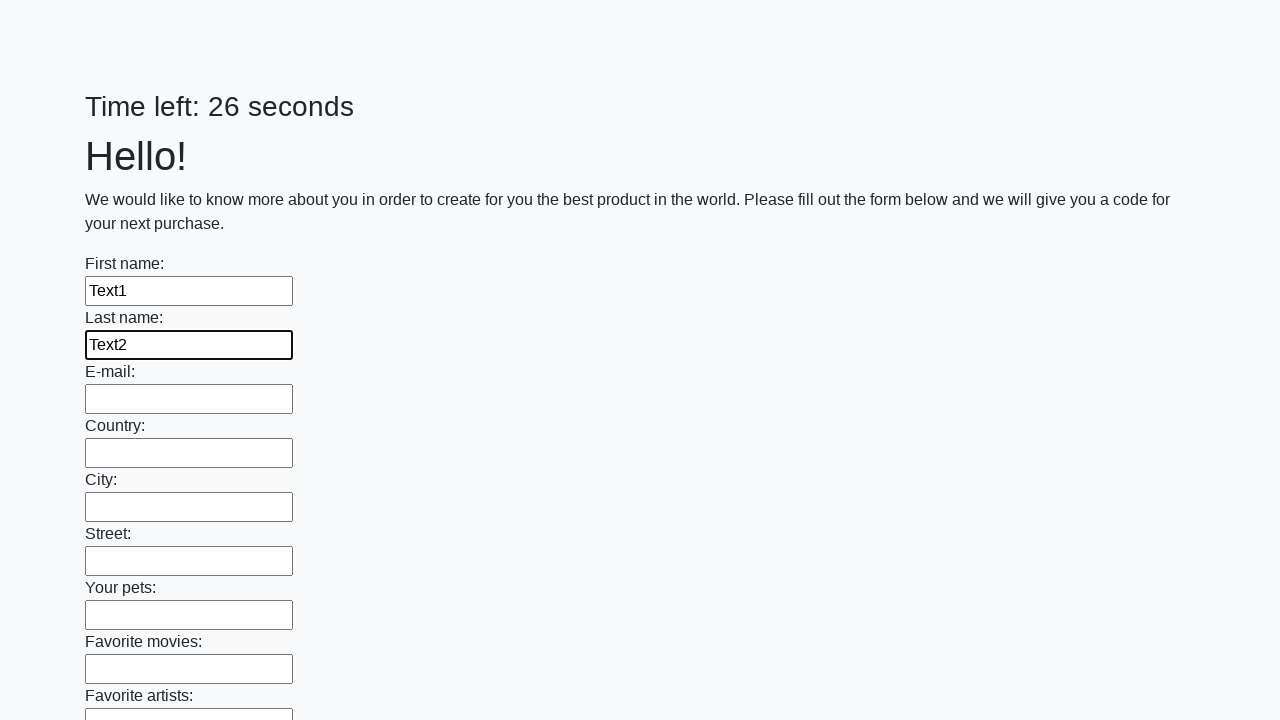

Filled input field 3 with 'Text3' on input >> nth=2
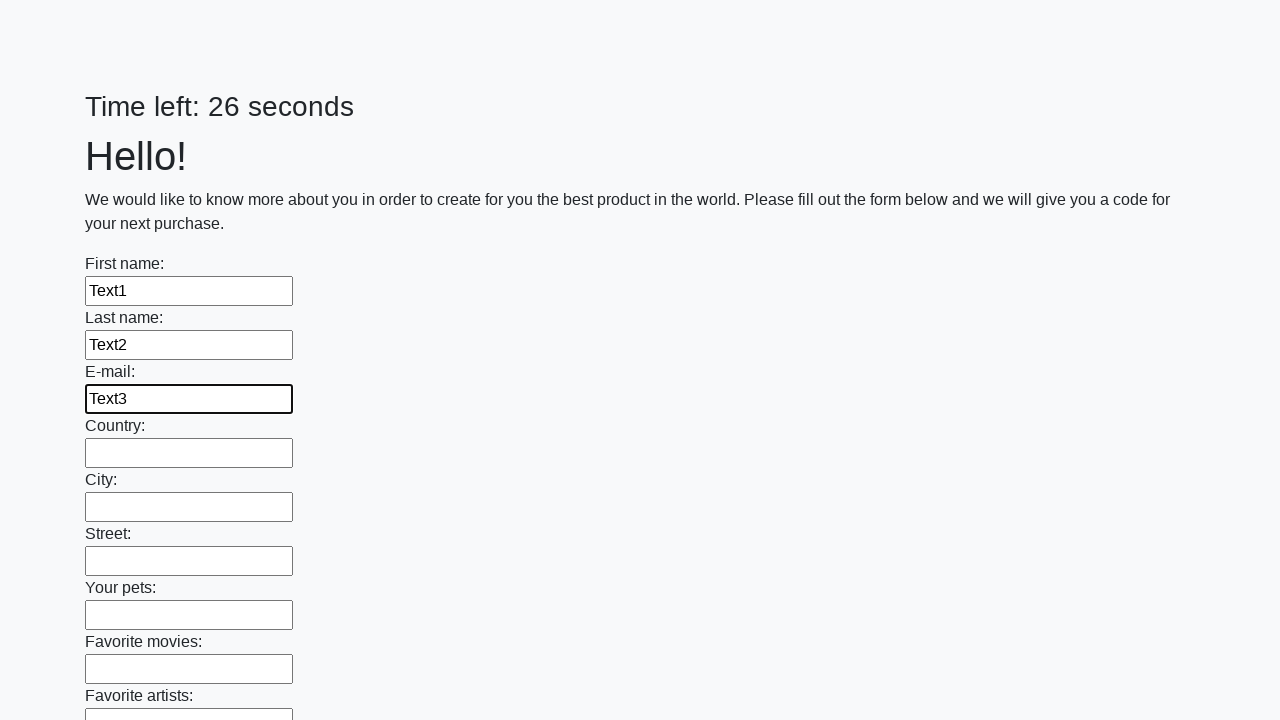

Filled input field 4 with 'Text4' on input >> nth=3
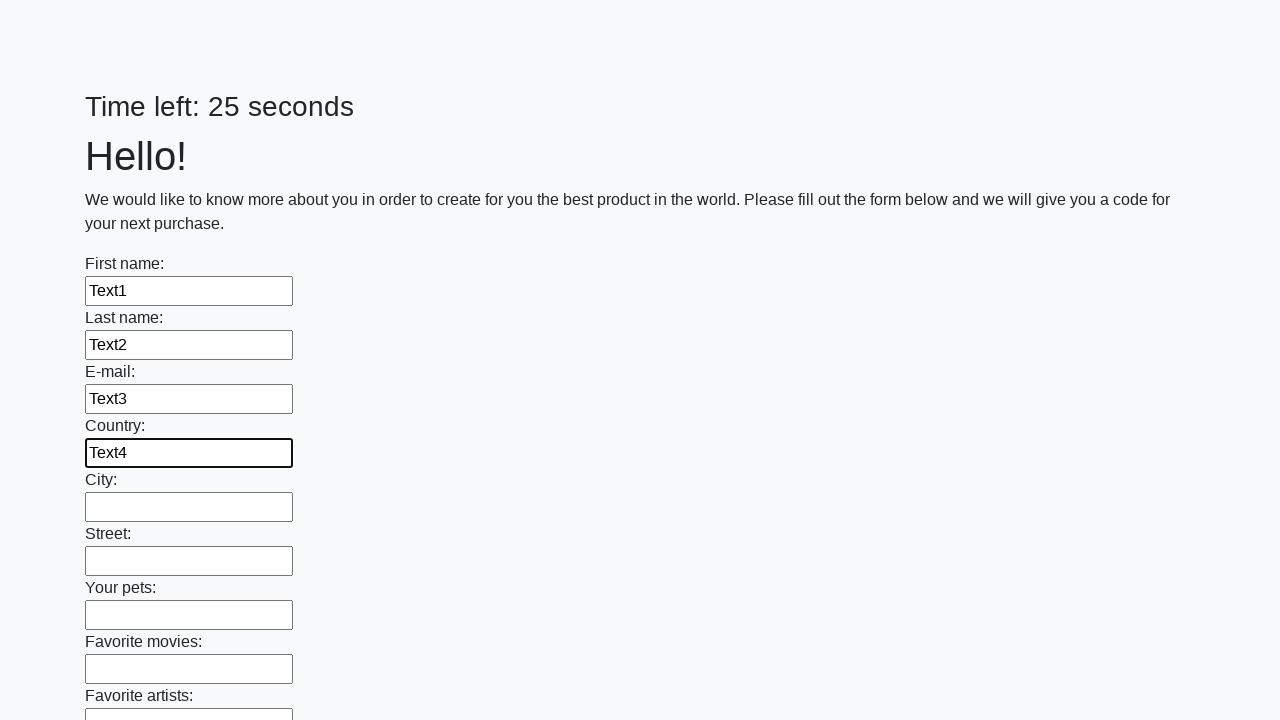

Filled input field 5 with 'Text5' on input >> nth=4
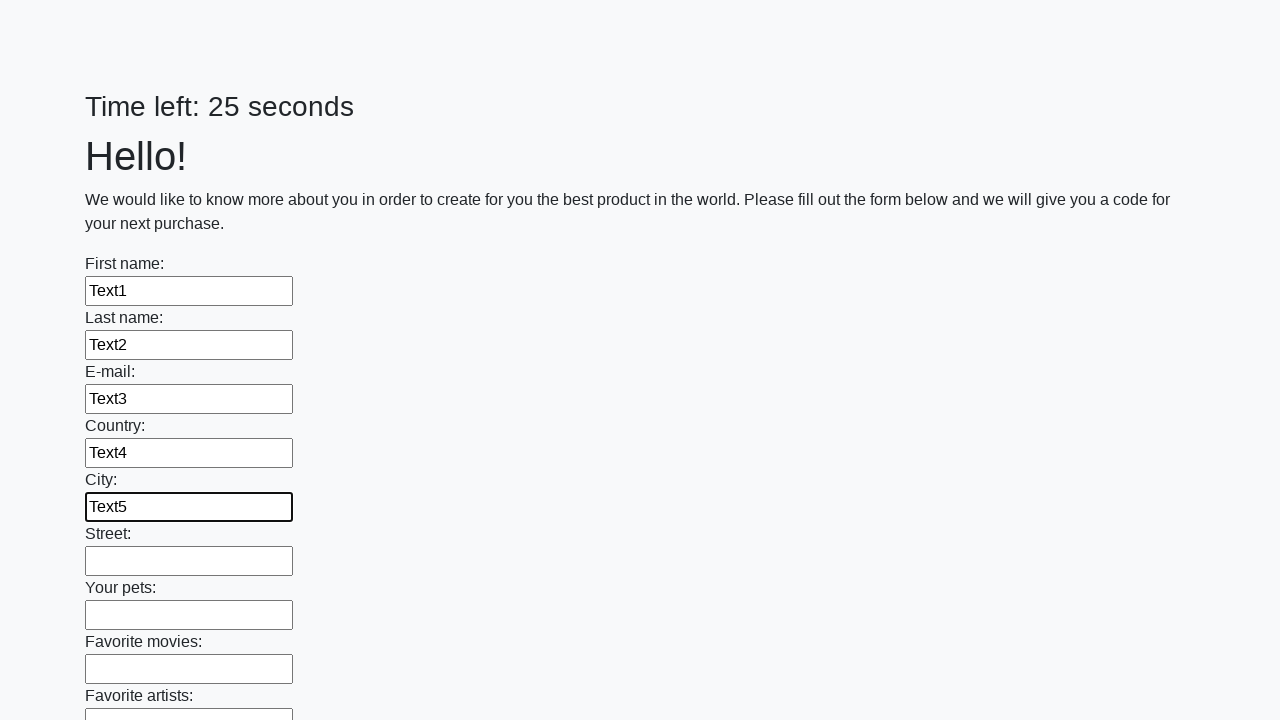

Filled input field 6 with 'Text6' on input >> nth=5
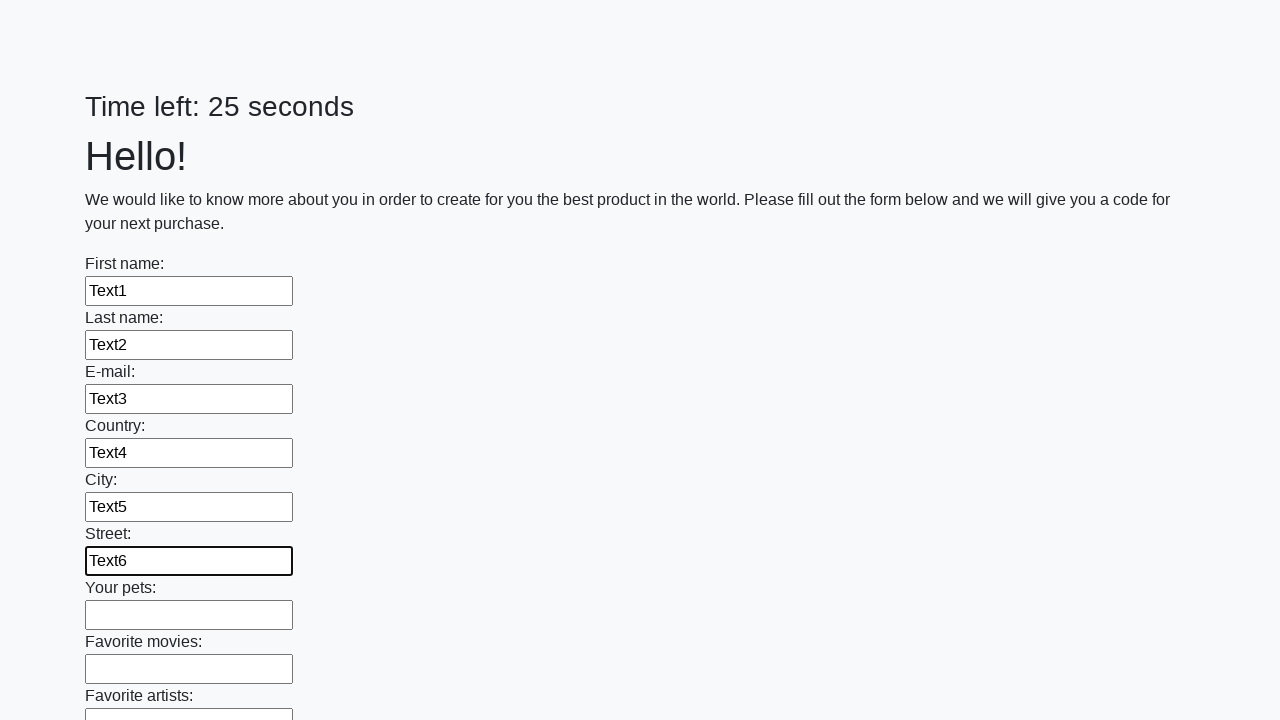

Filled input field 7 with 'Text7' on input >> nth=6
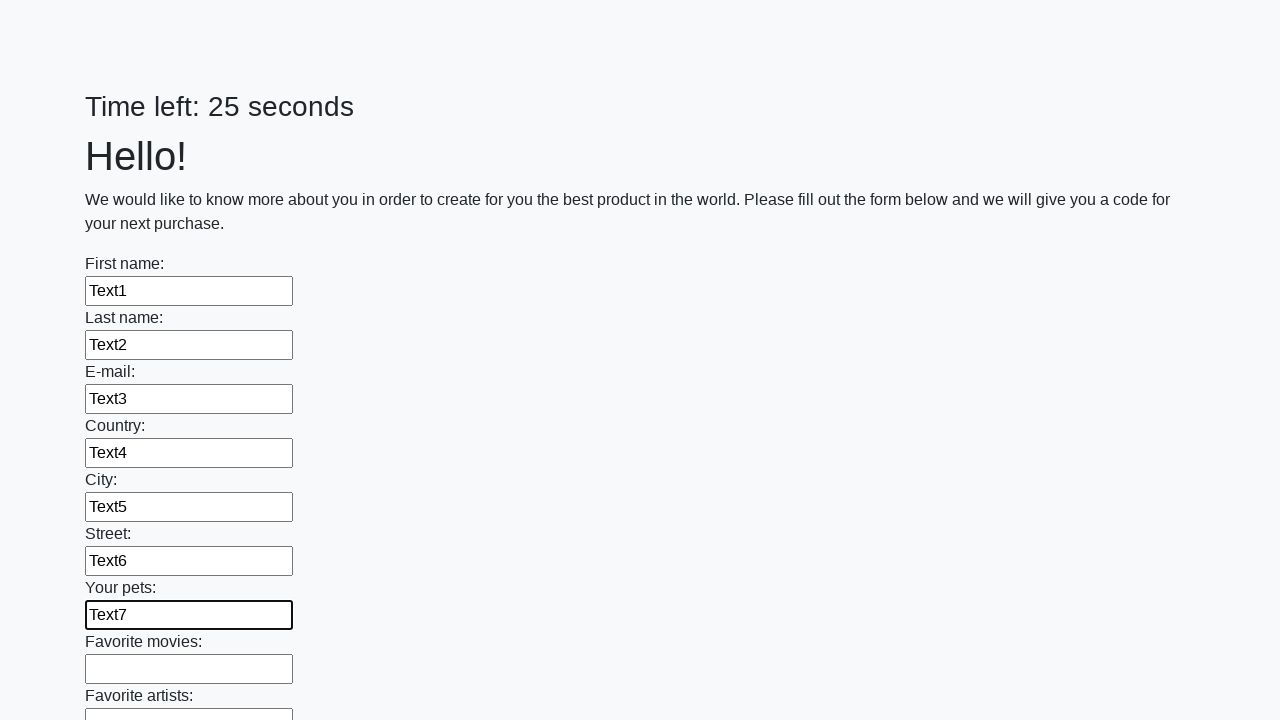

Filled input field 8 with 'Text8' on input >> nth=7
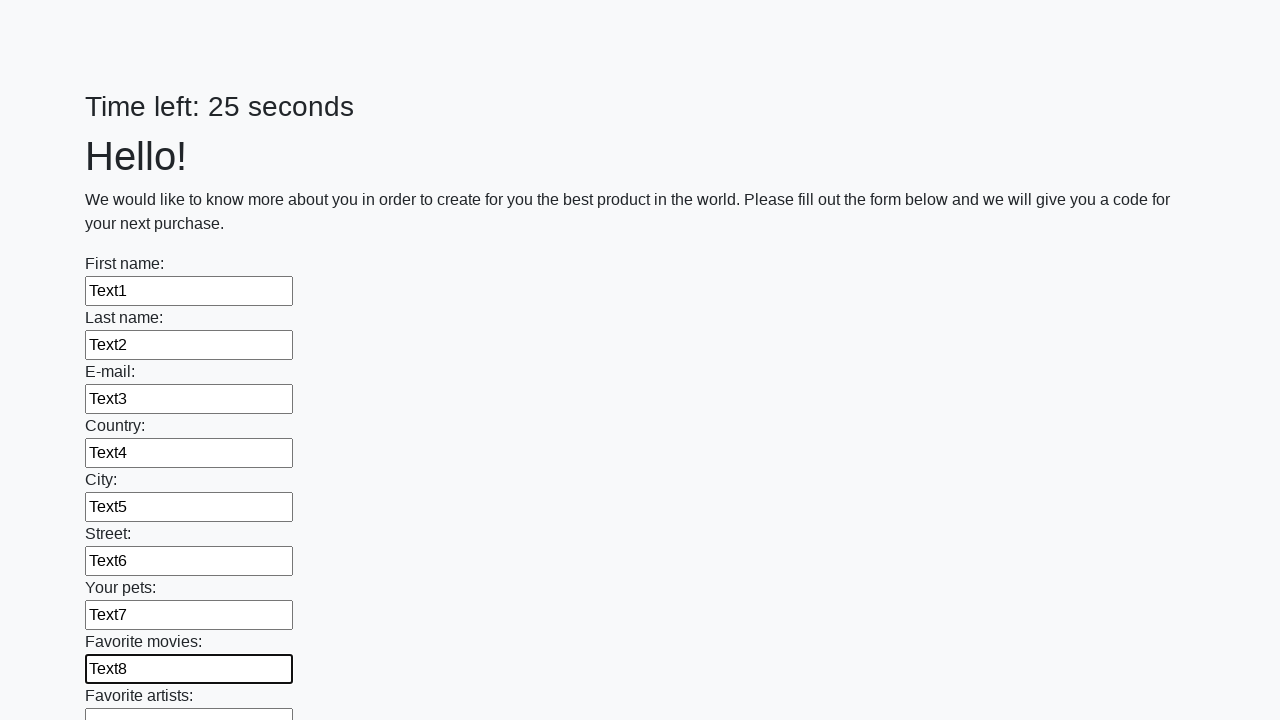

Filled input field 9 with 'Text9' on input >> nth=8
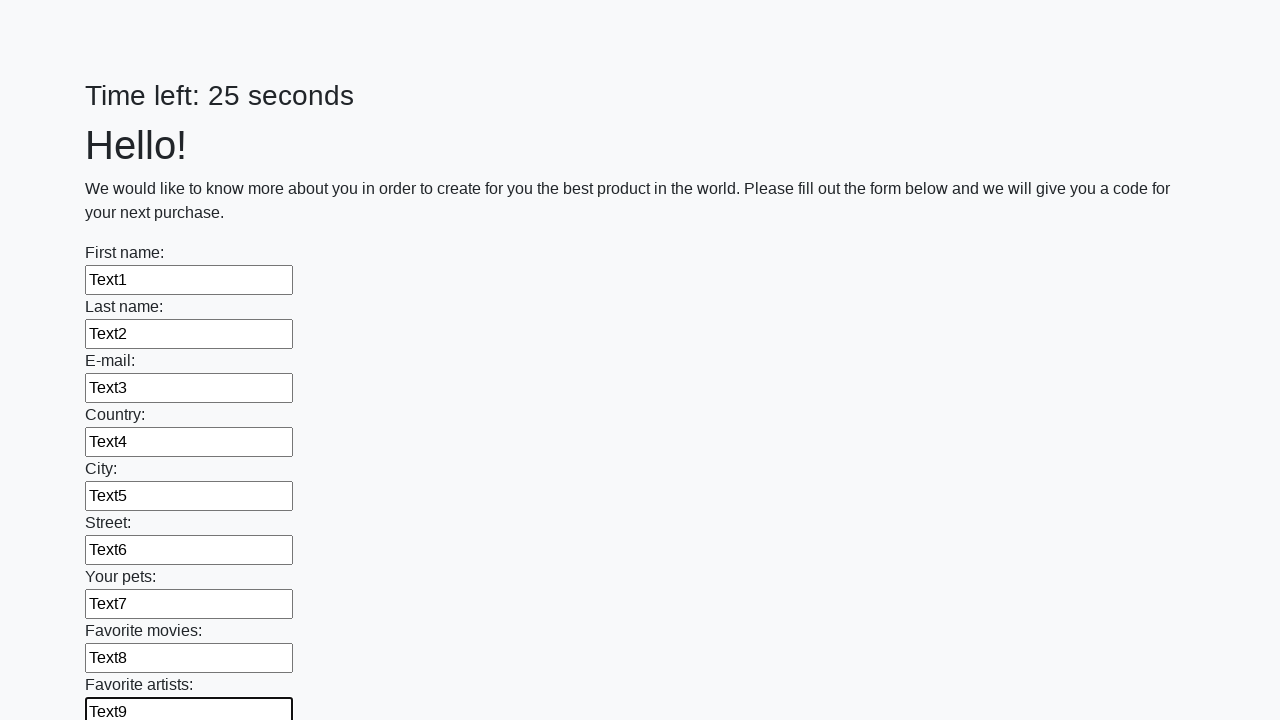

Filled input field 10 with 'Text10' on input >> nth=9
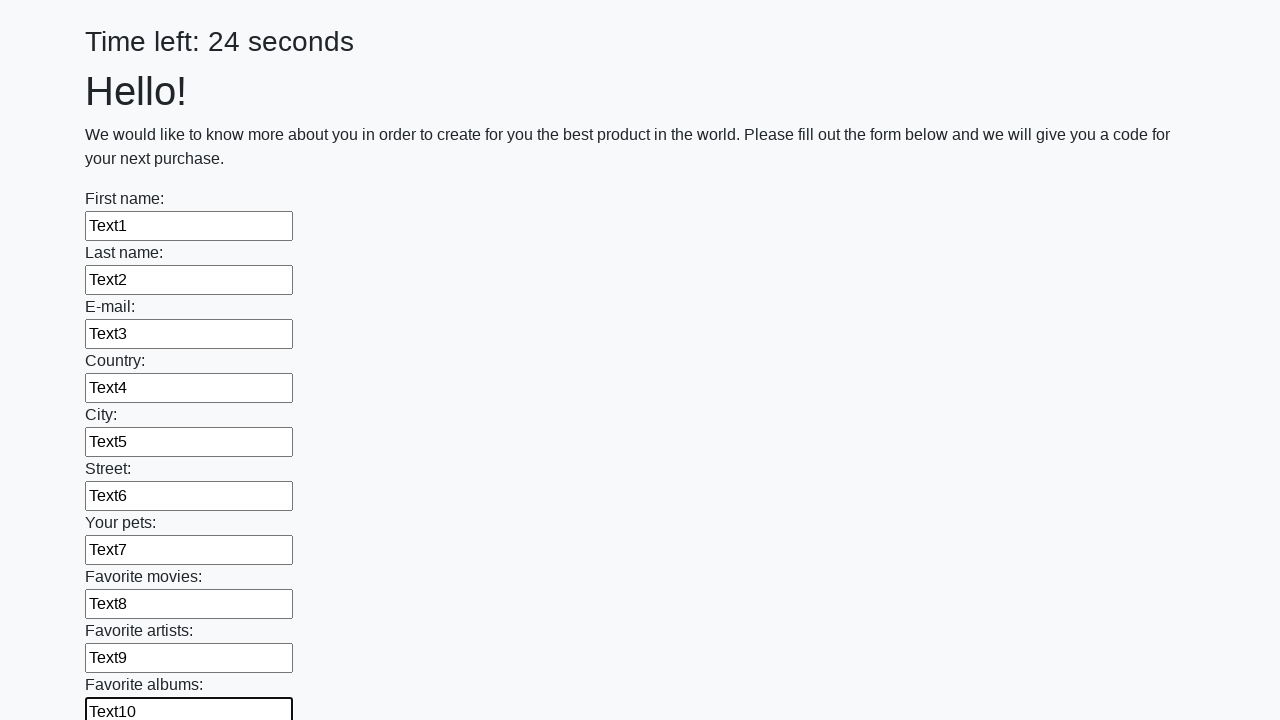

Filled input field 11 with 'Text11' on input >> nth=10
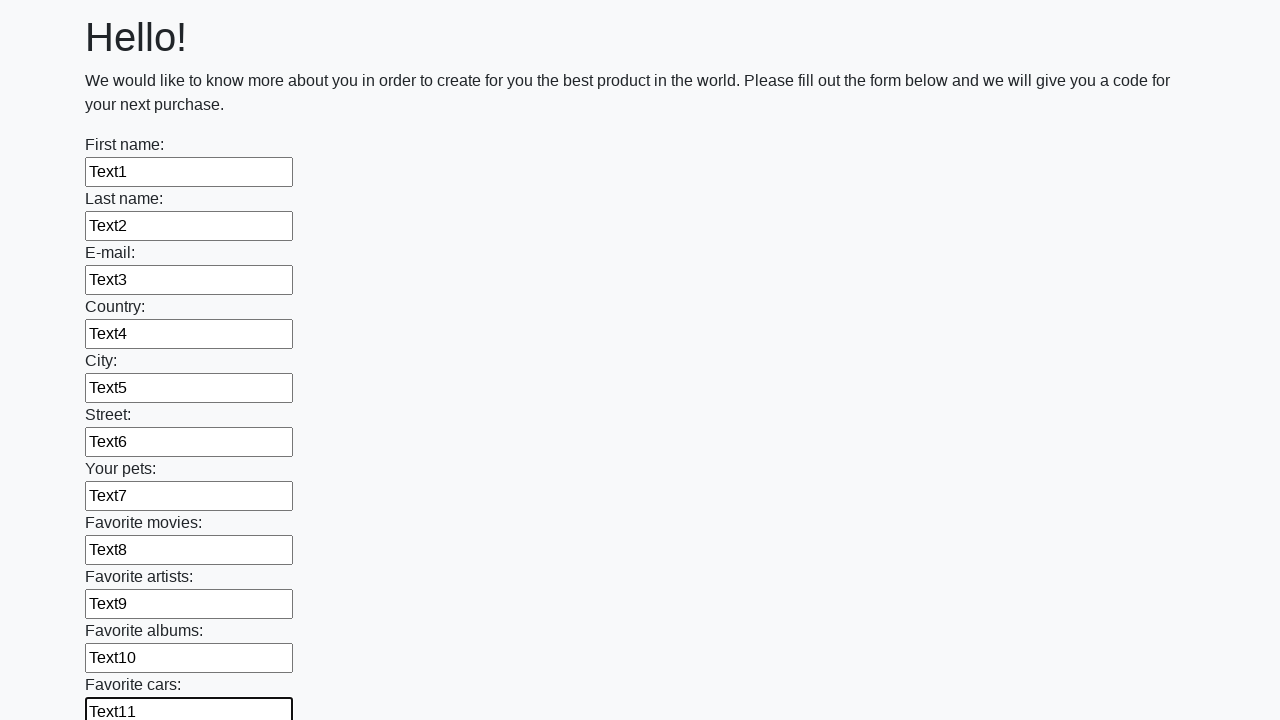

Filled input field 12 with 'Text12' on input >> nth=11
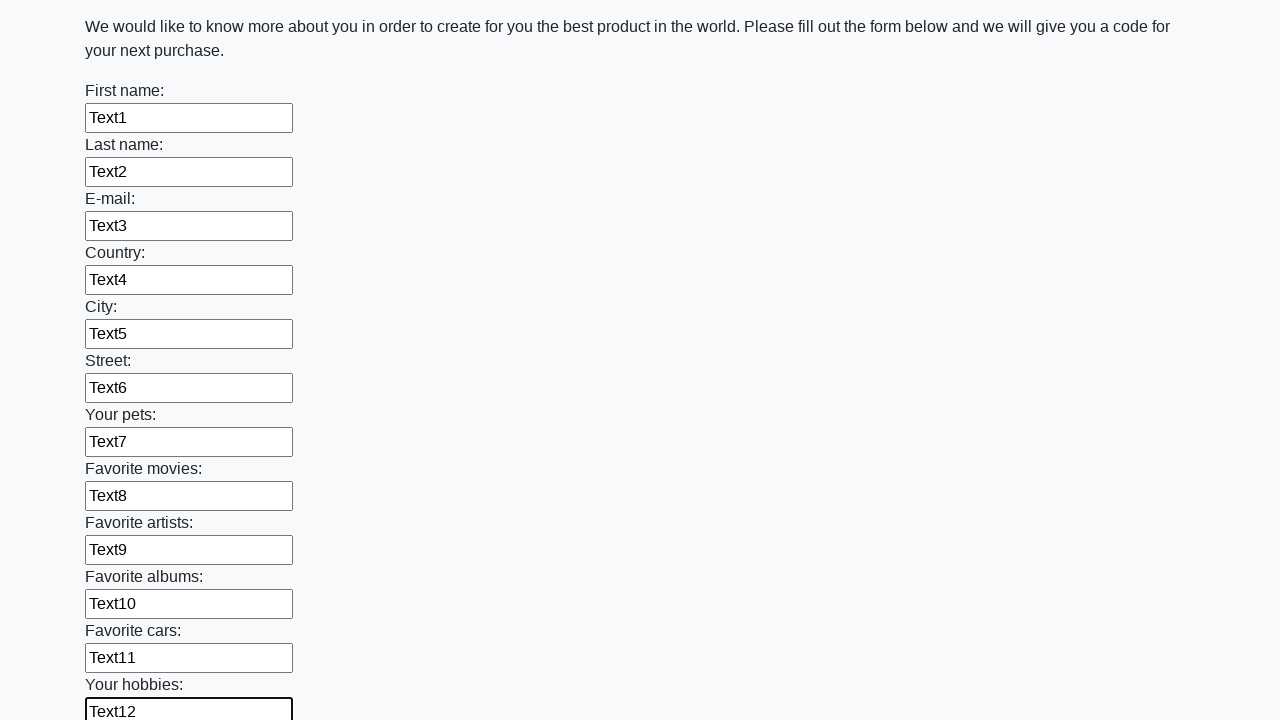

Filled input field 13 with 'Text13' on input >> nth=12
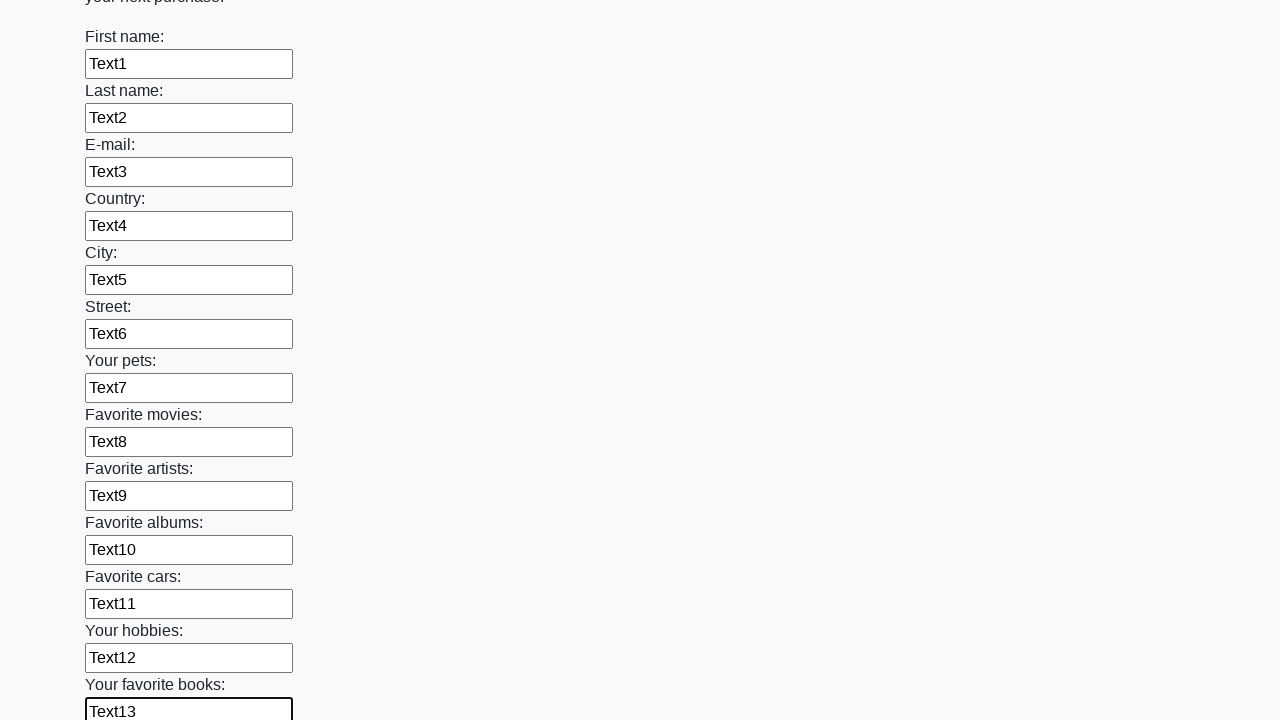

Filled input field 14 with 'Text14' on input >> nth=13
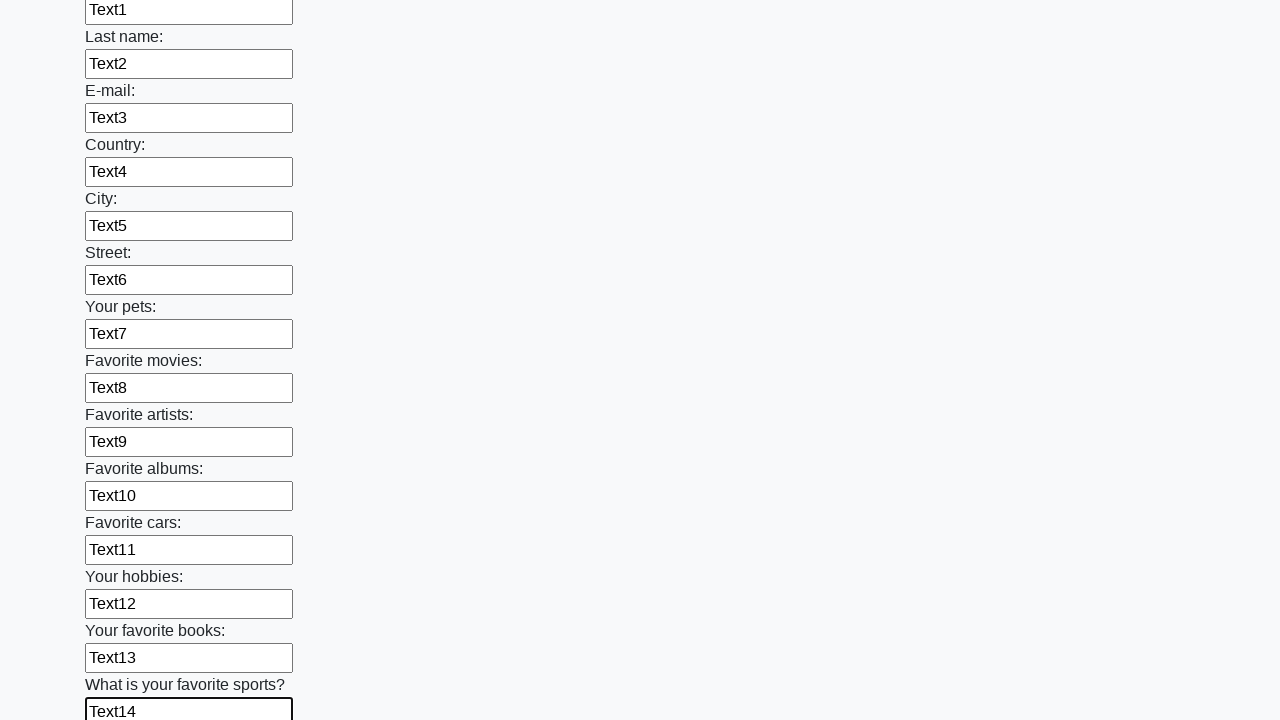

Filled input field 15 with 'Text15' on input >> nth=14
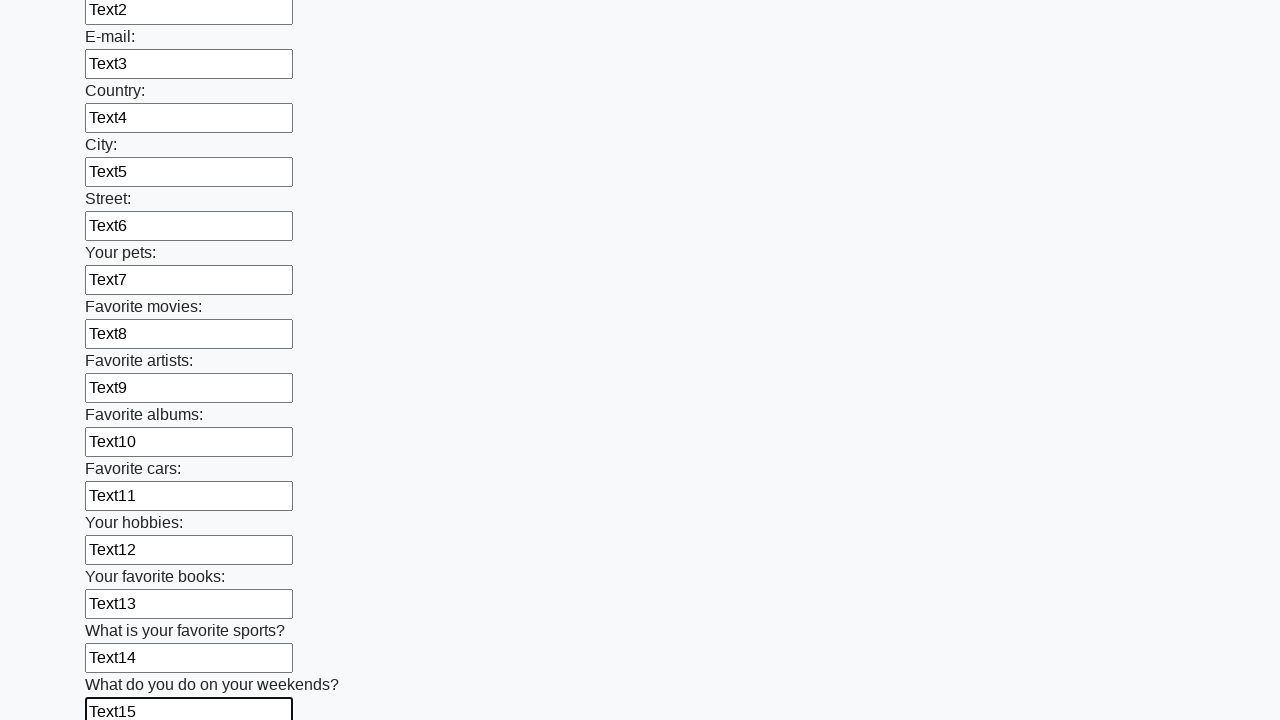

Filled input field 16 with 'Text16' on input >> nth=15
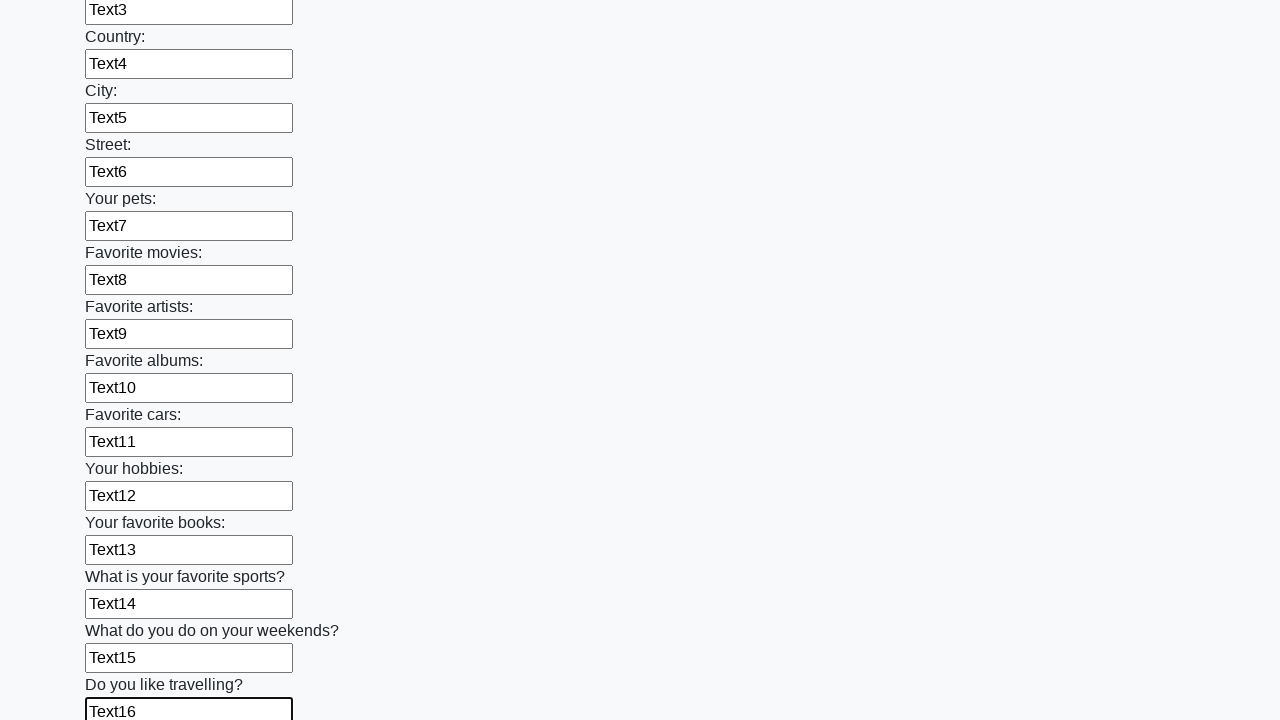

Filled input field 17 with 'Text17' on input >> nth=16
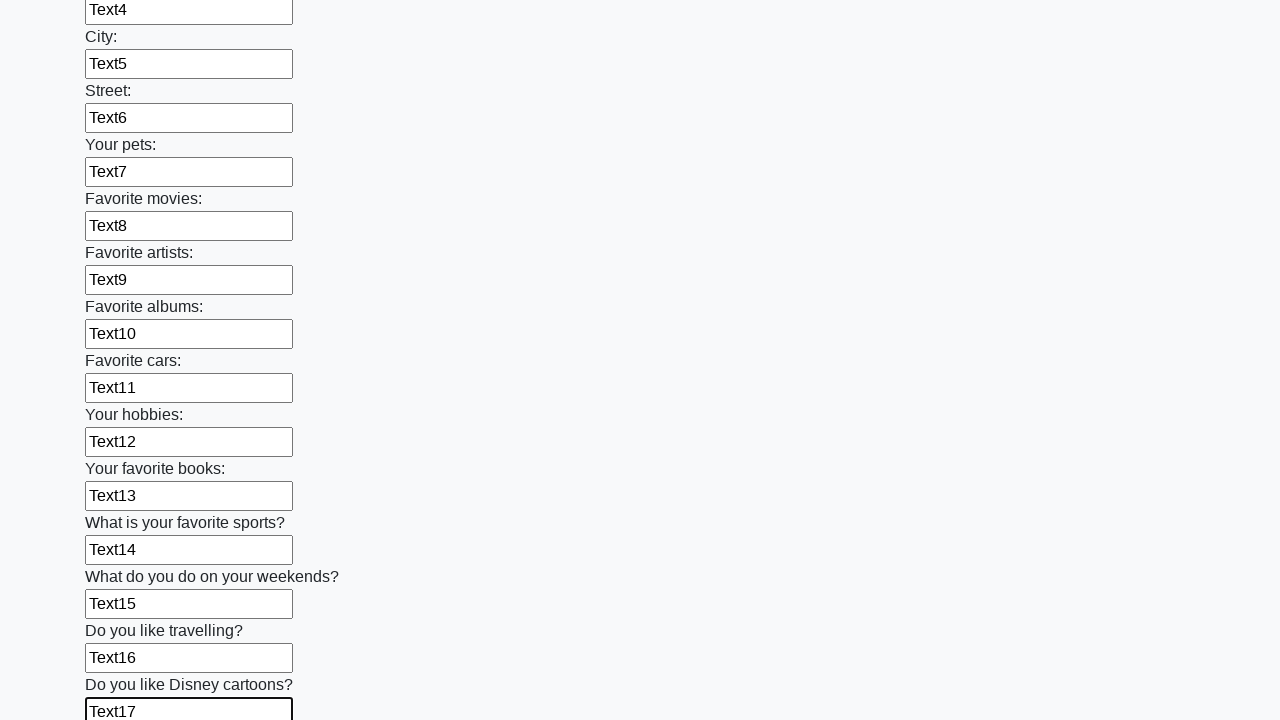

Filled input field 18 with 'Text18' on input >> nth=17
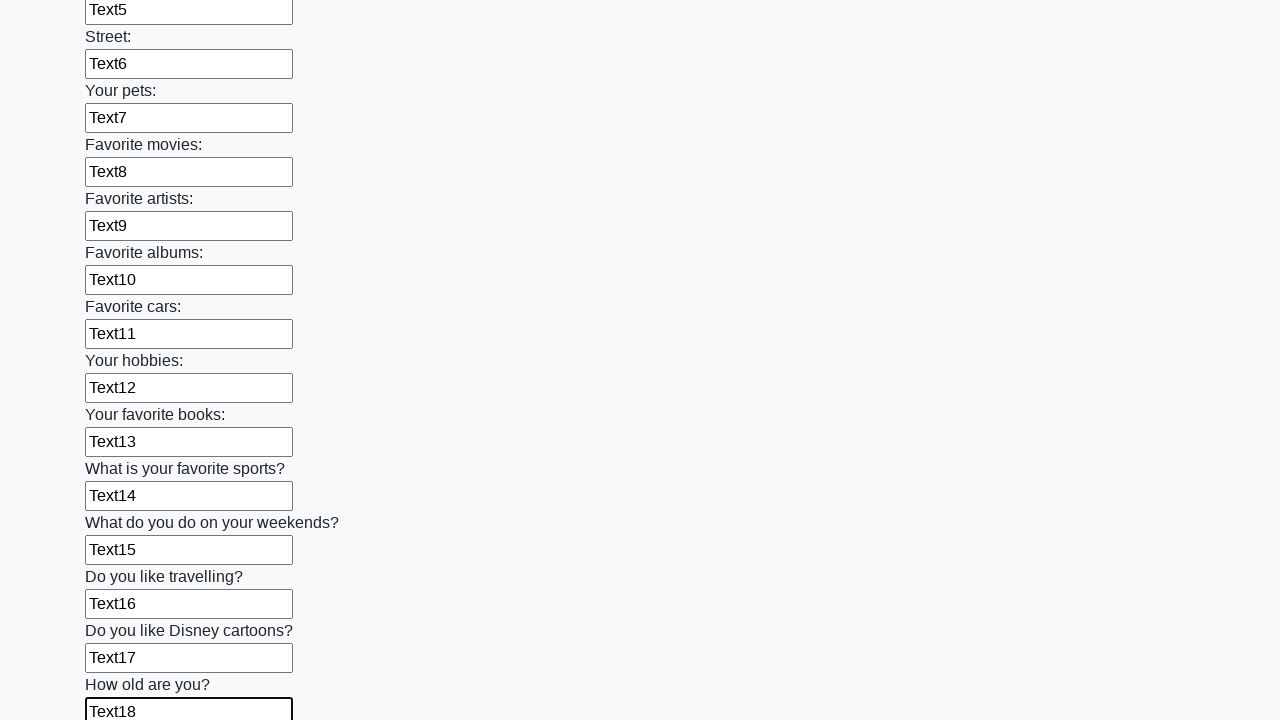

Filled input field 19 with 'Text19' on input >> nth=18
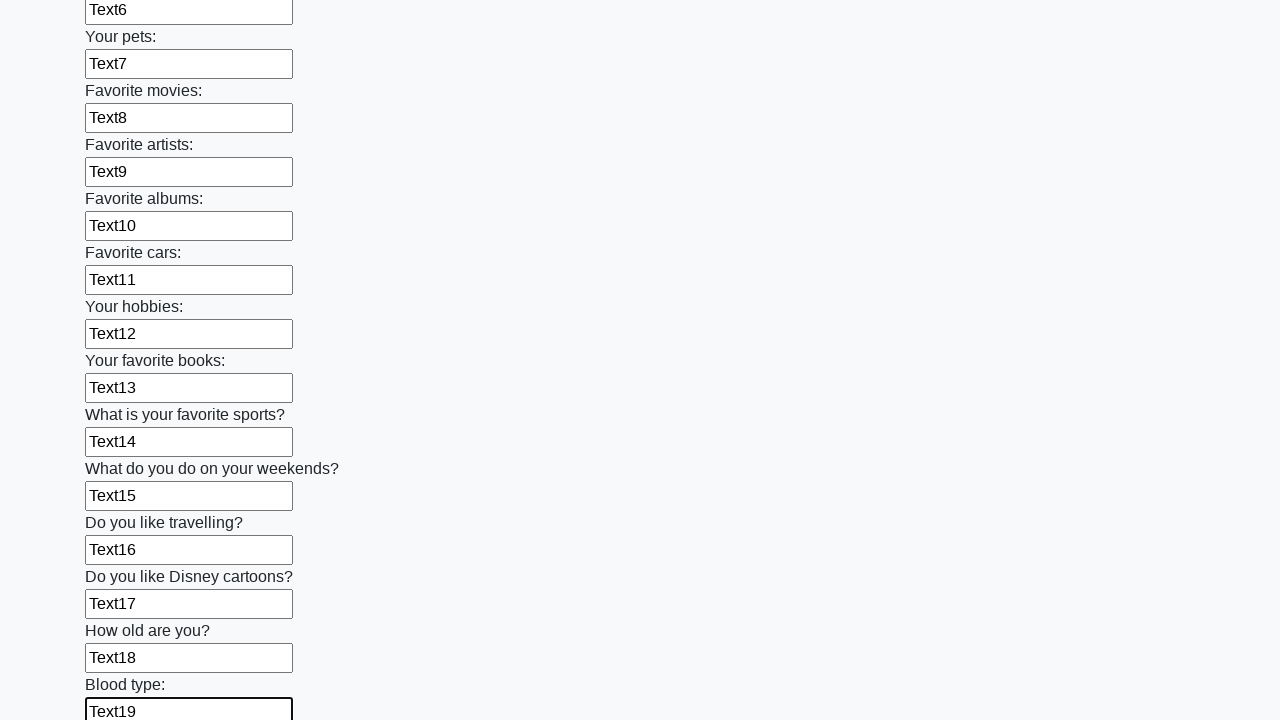

Filled input field 20 with 'Text20' on input >> nth=19
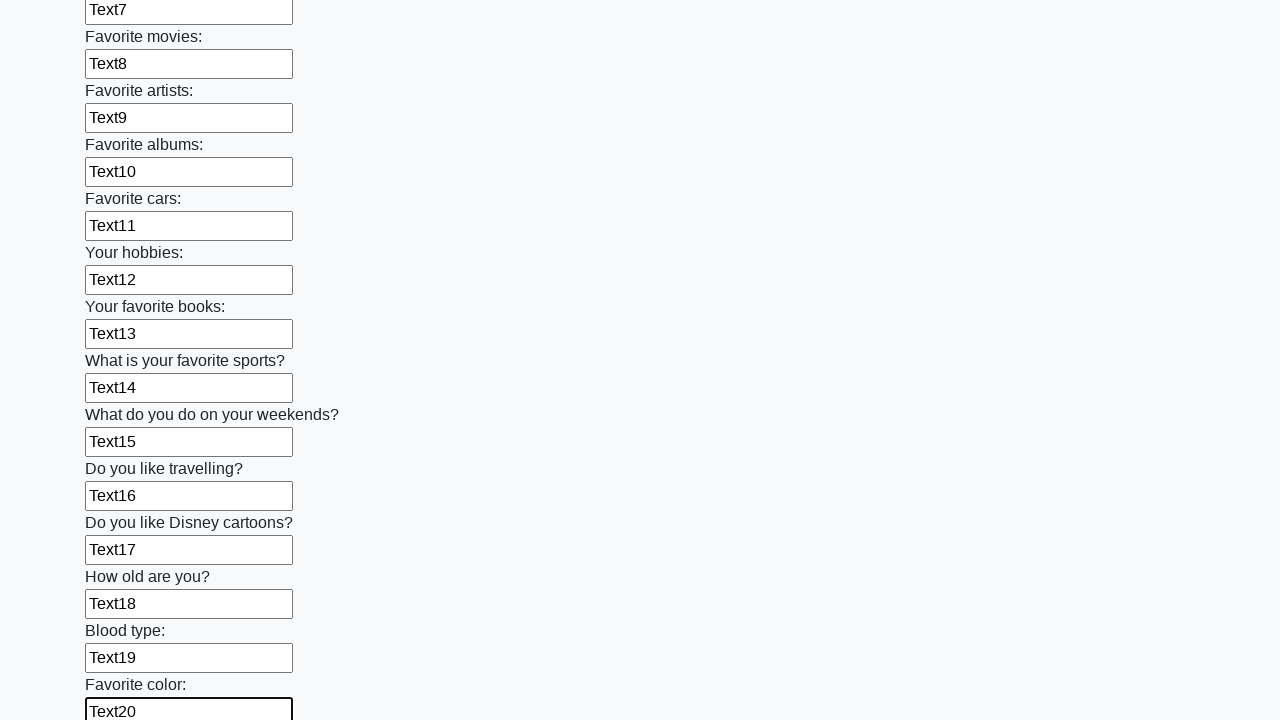

Filled input field 21 with 'Text21' on input >> nth=20
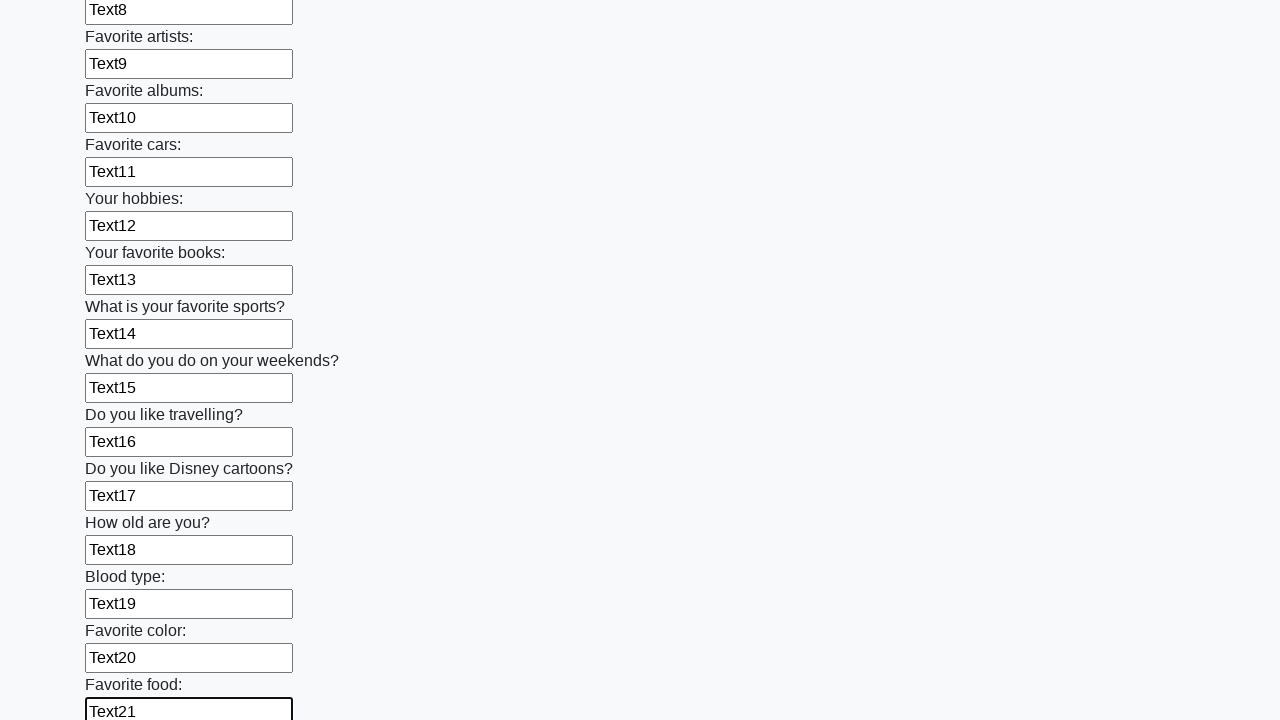

Filled input field 22 with 'Text22' on input >> nth=21
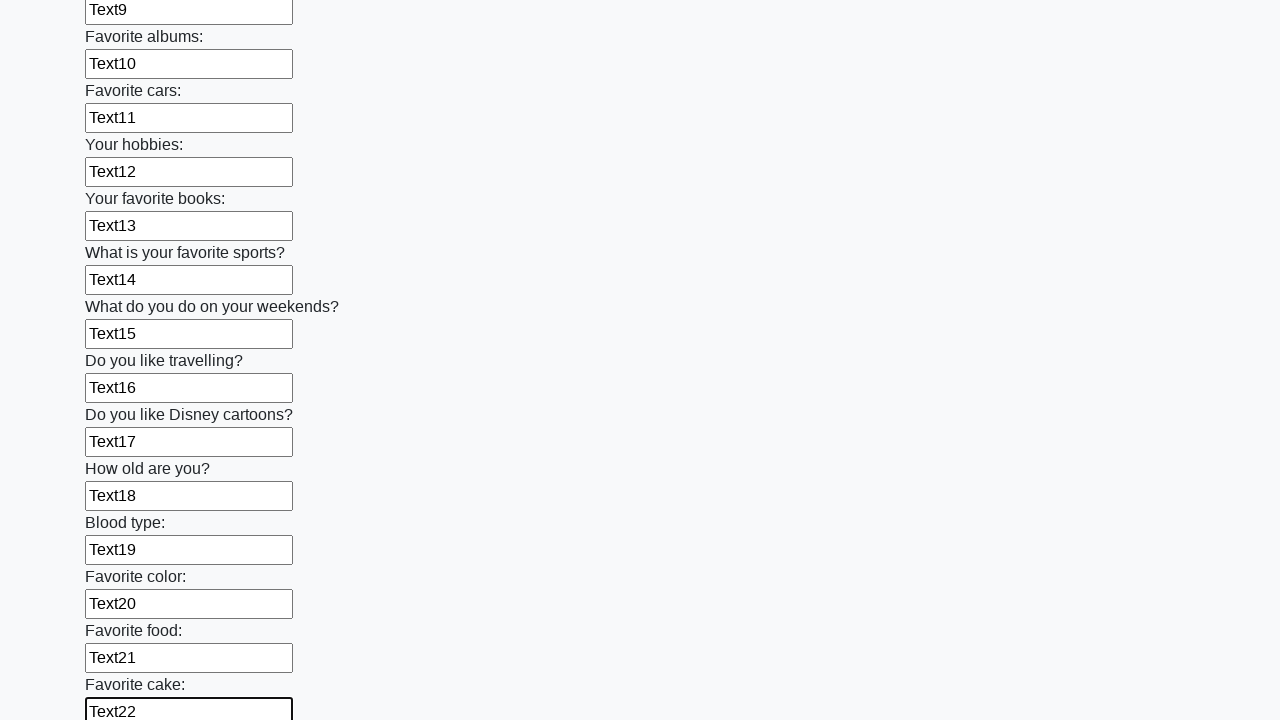

Filled input field 23 with 'Text23' on input >> nth=22
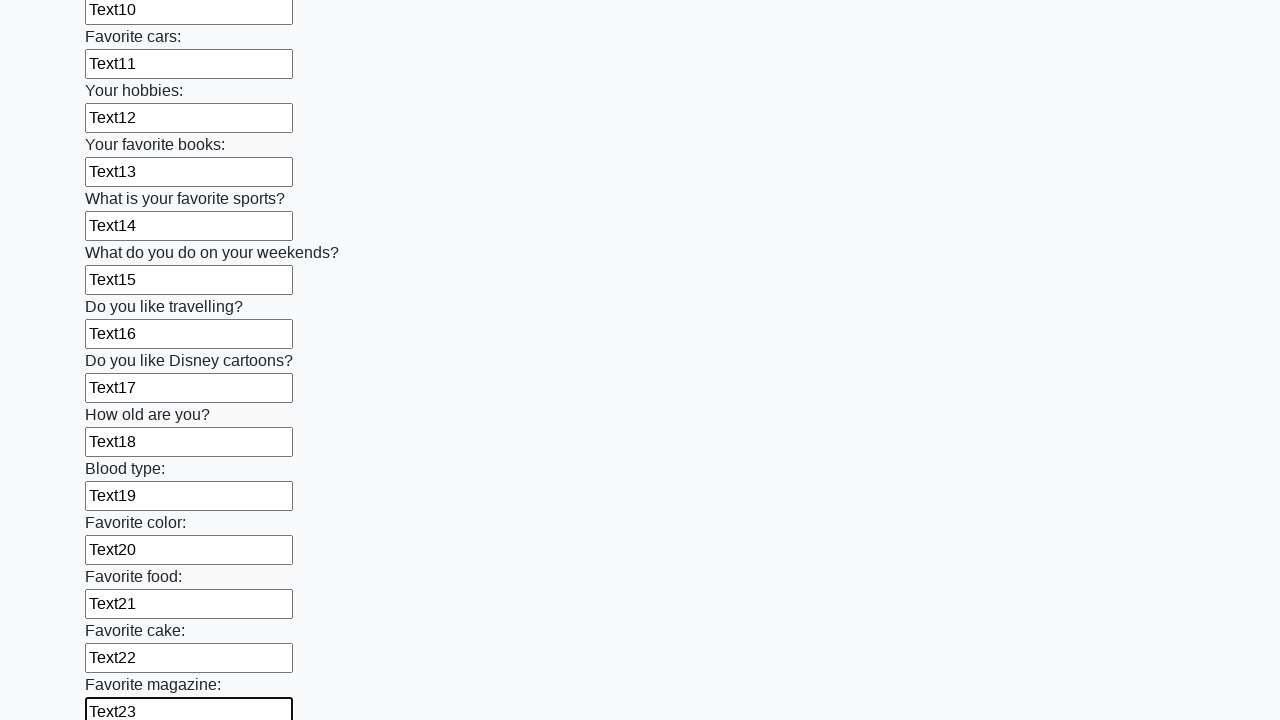

Filled input field 24 with 'Text24' on input >> nth=23
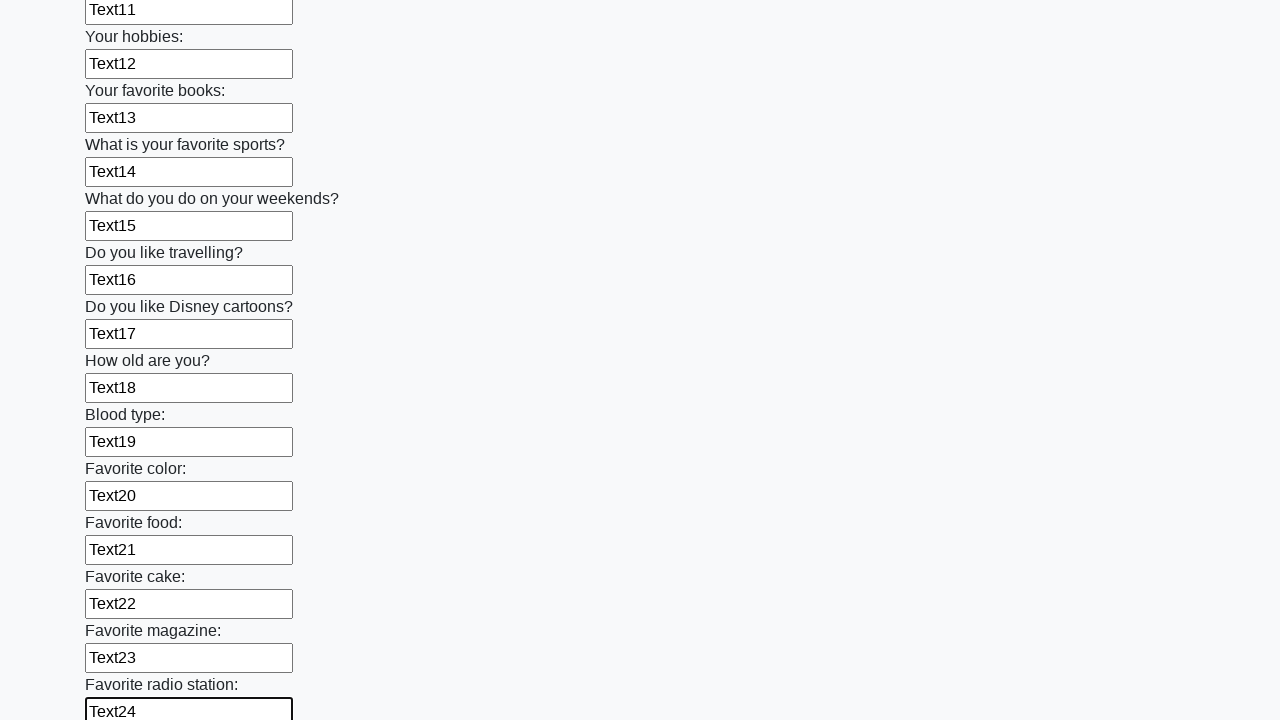

Filled input field 25 with 'Text25' on input >> nth=24
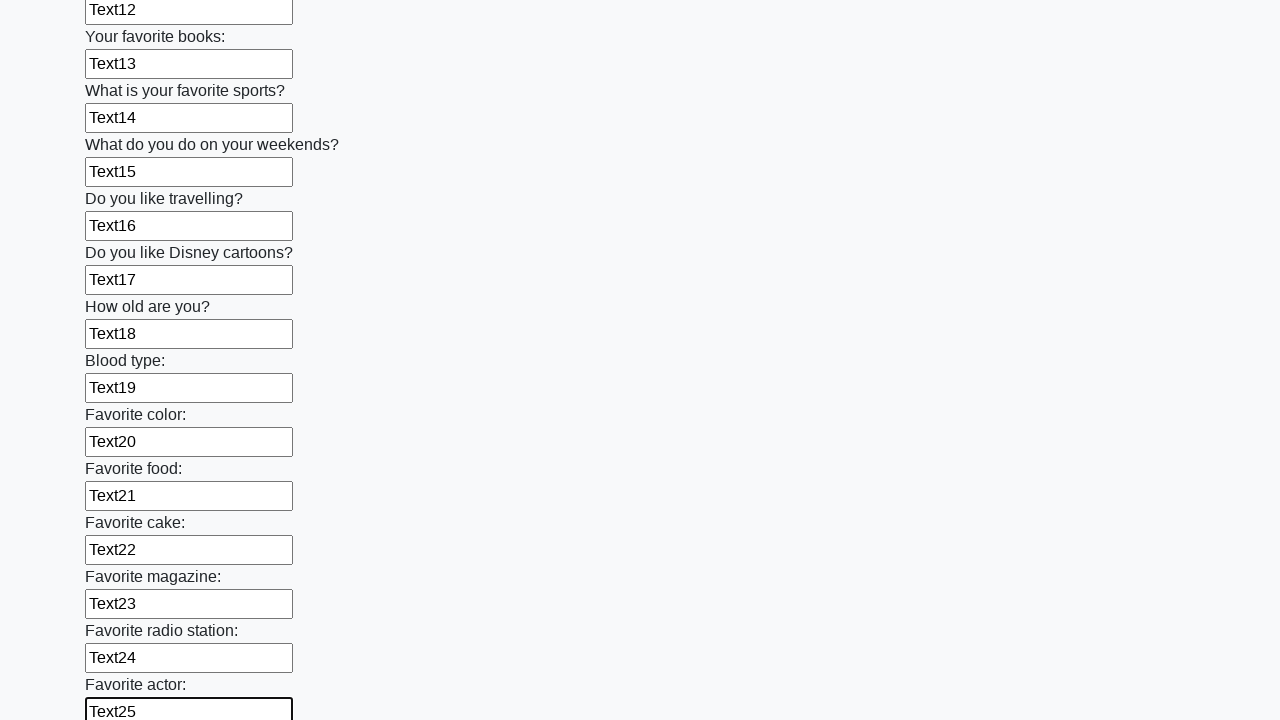

Filled input field 26 with 'Text26' on input >> nth=25
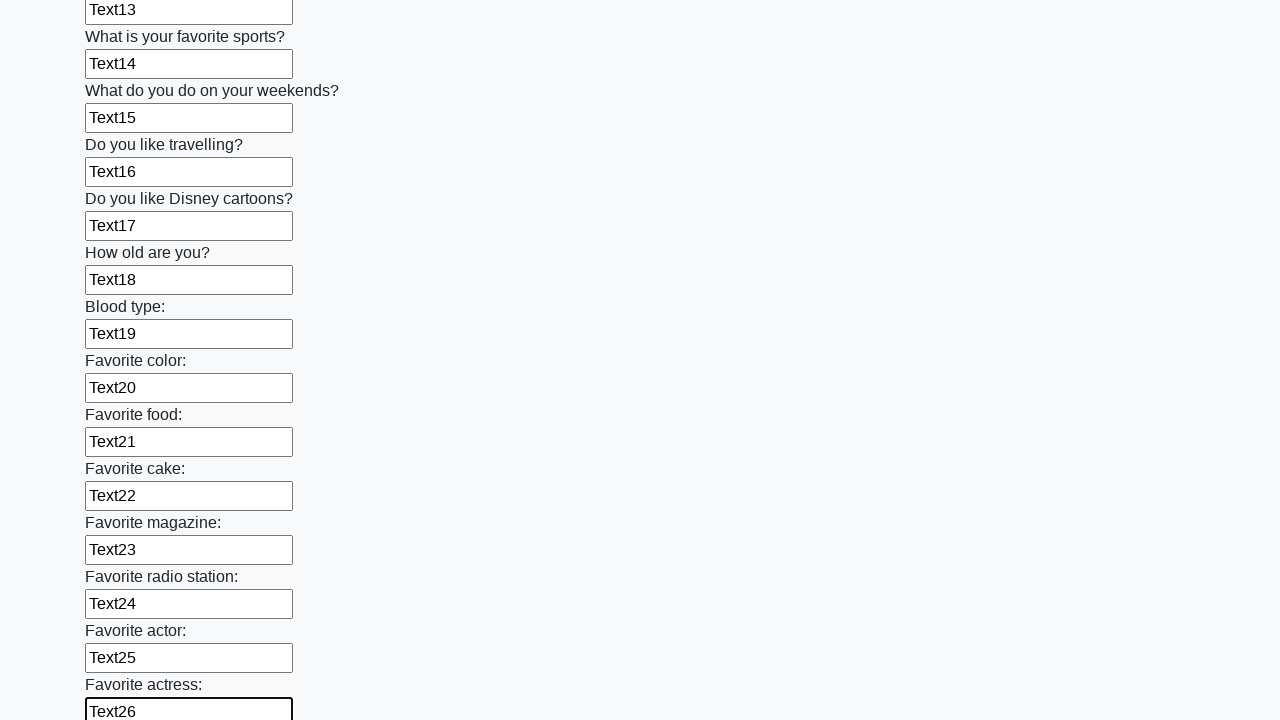

Filled input field 27 with 'Text27' on input >> nth=26
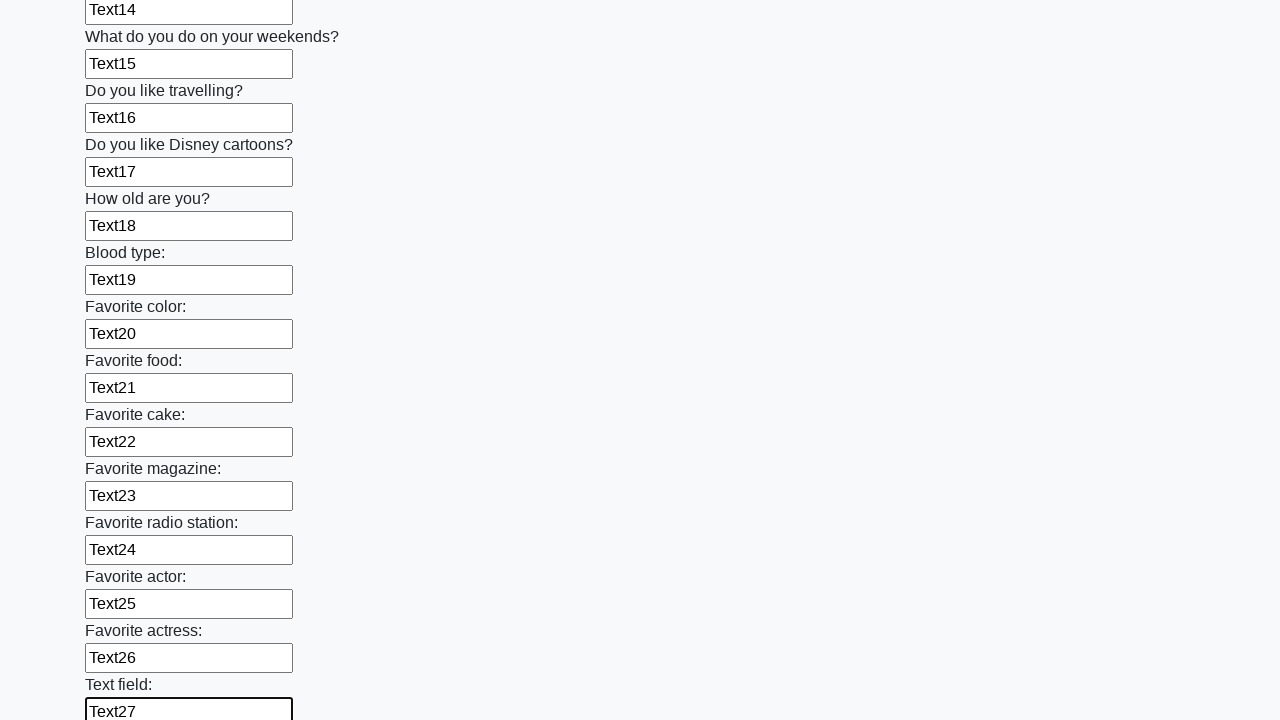

Filled input field 28 with 'Text28' on input >> nth=27
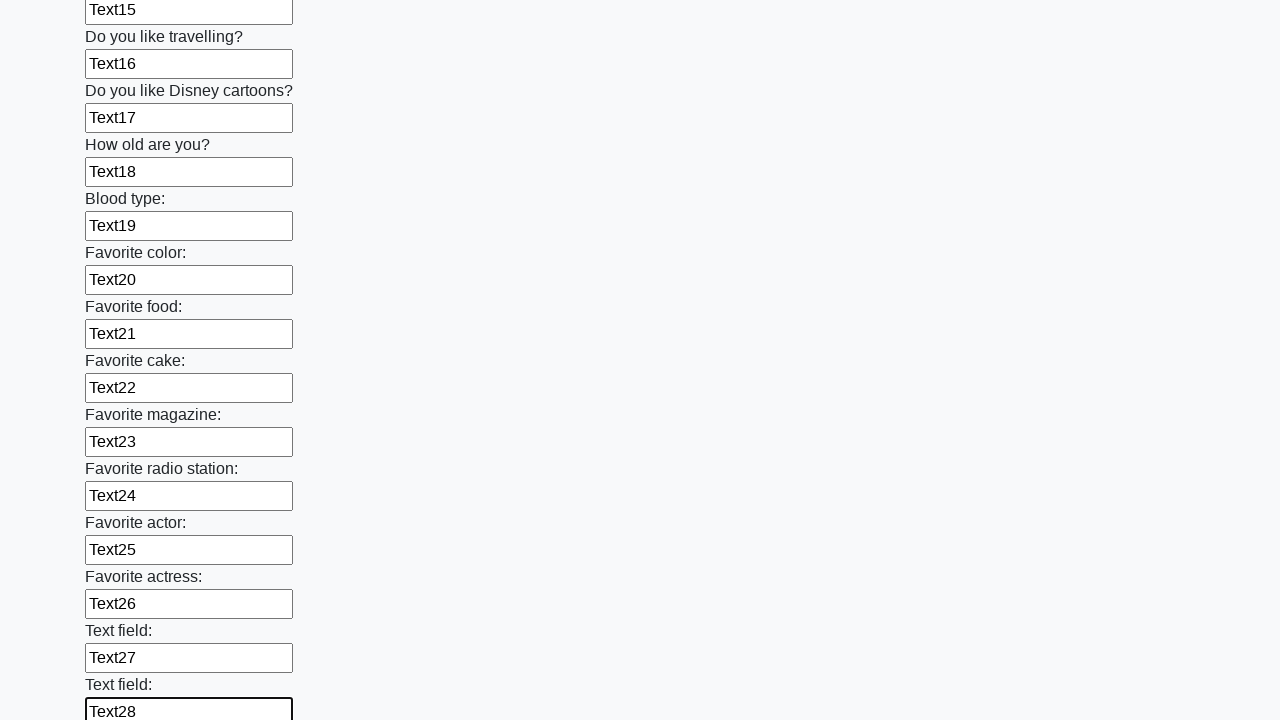

Filled input field 29 with 'Text29' on input >> nth=28
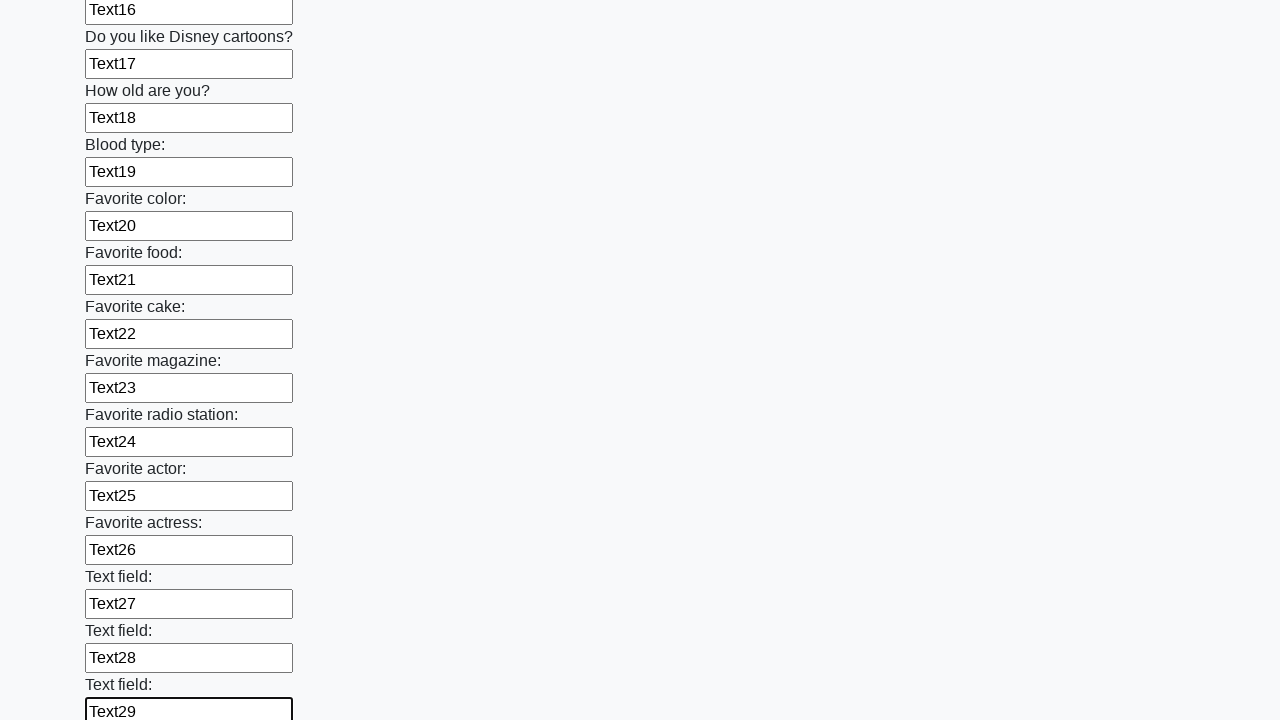

Filled input field 30 with 'Text30' on input >> nth=29
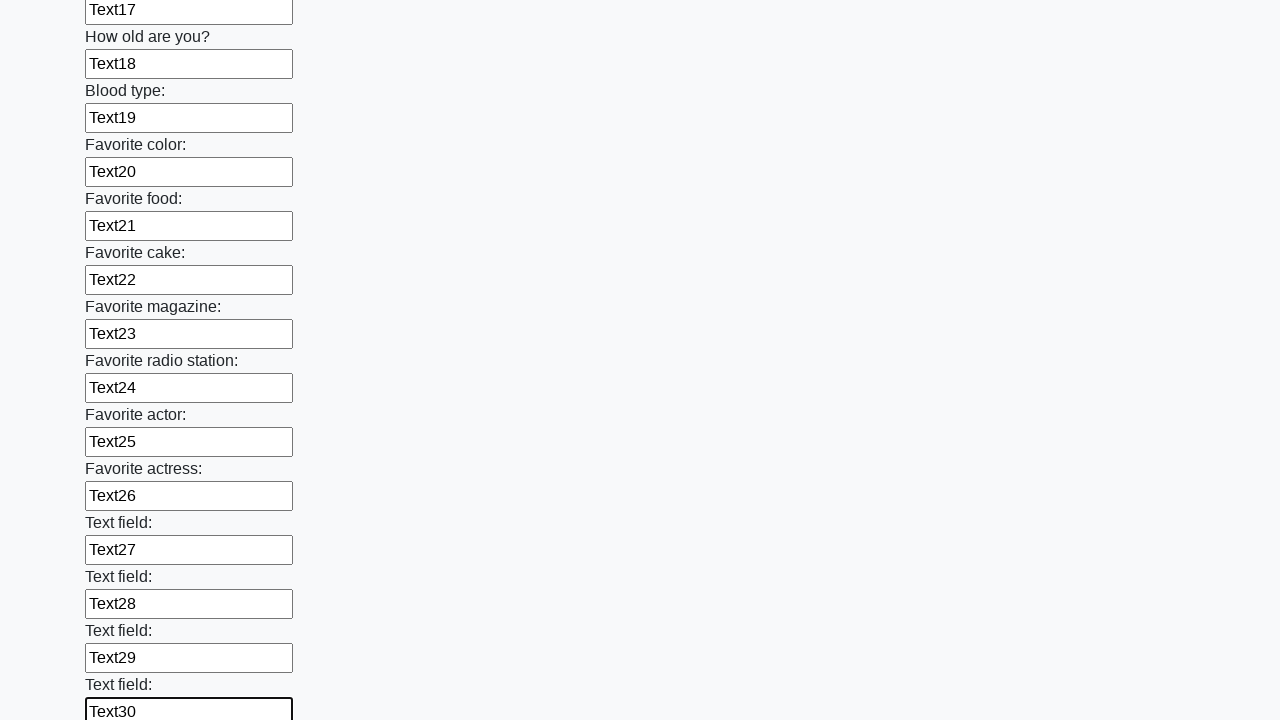

Filled input field 31 with 'Text31' on input >> nth=30
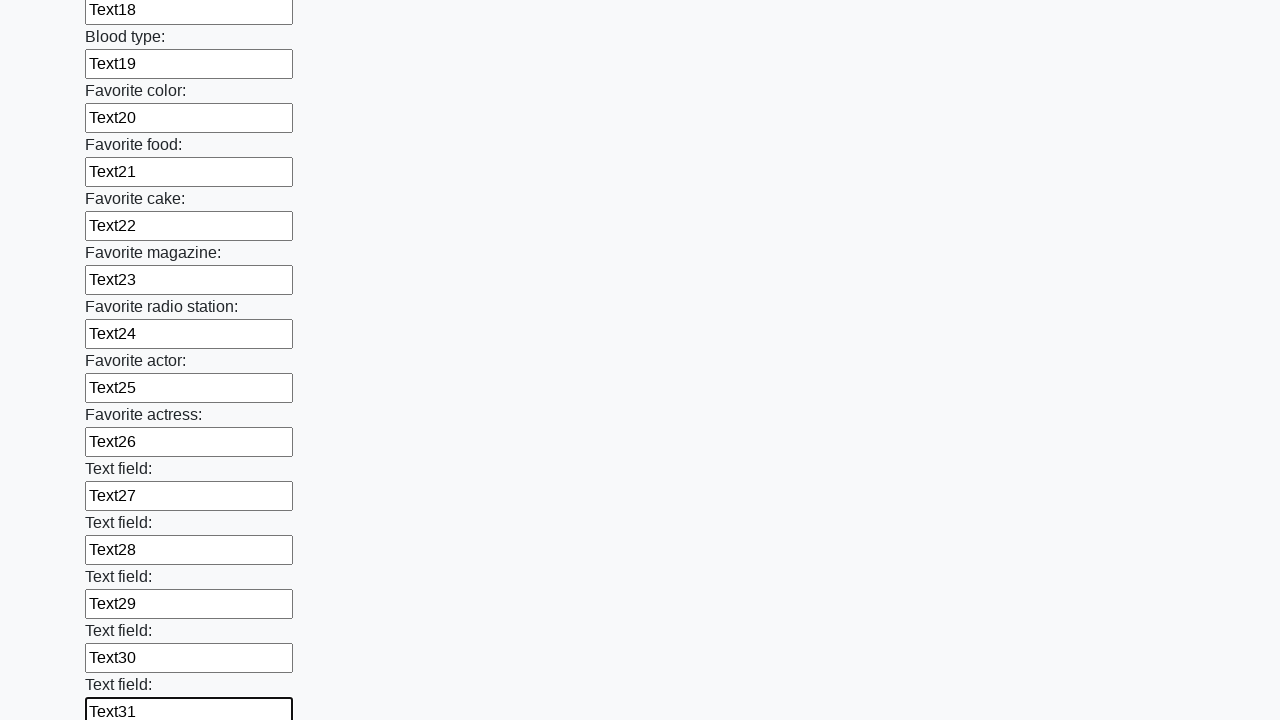

Filled input field 32 with 'Text32' on input >> nth=31
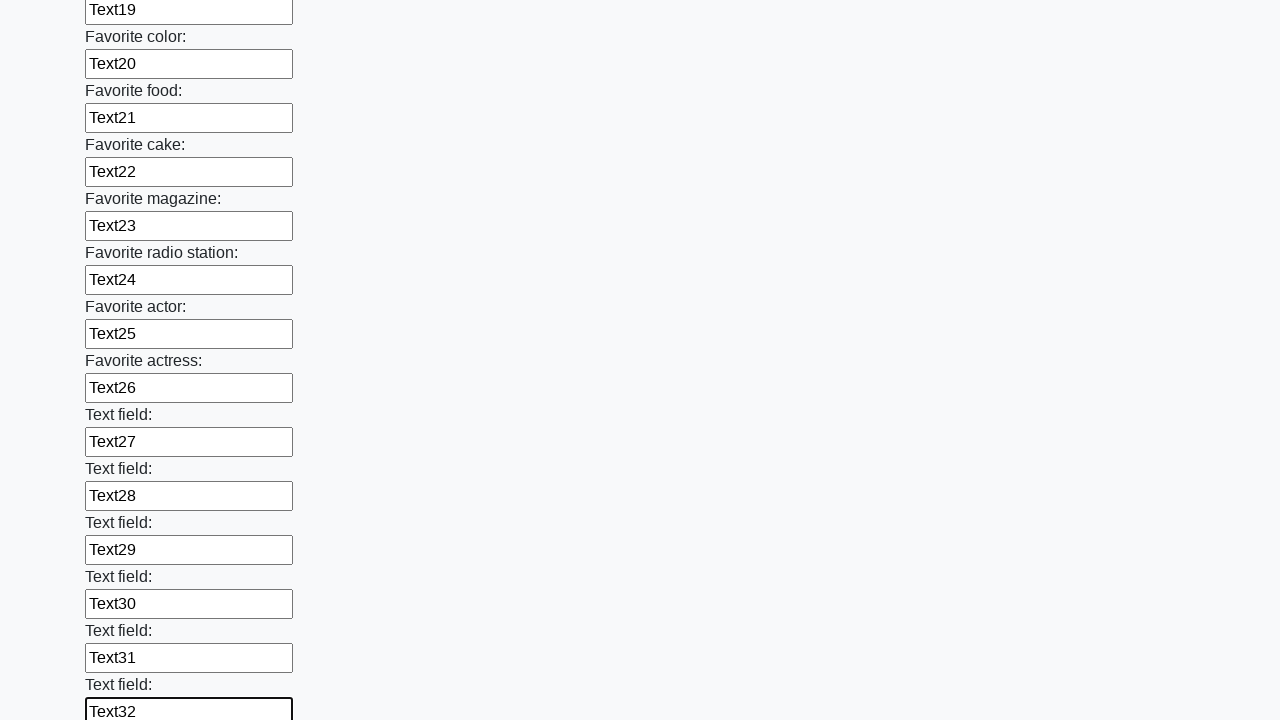

Filled input field 33 with 'Text33' on input >> nth=32
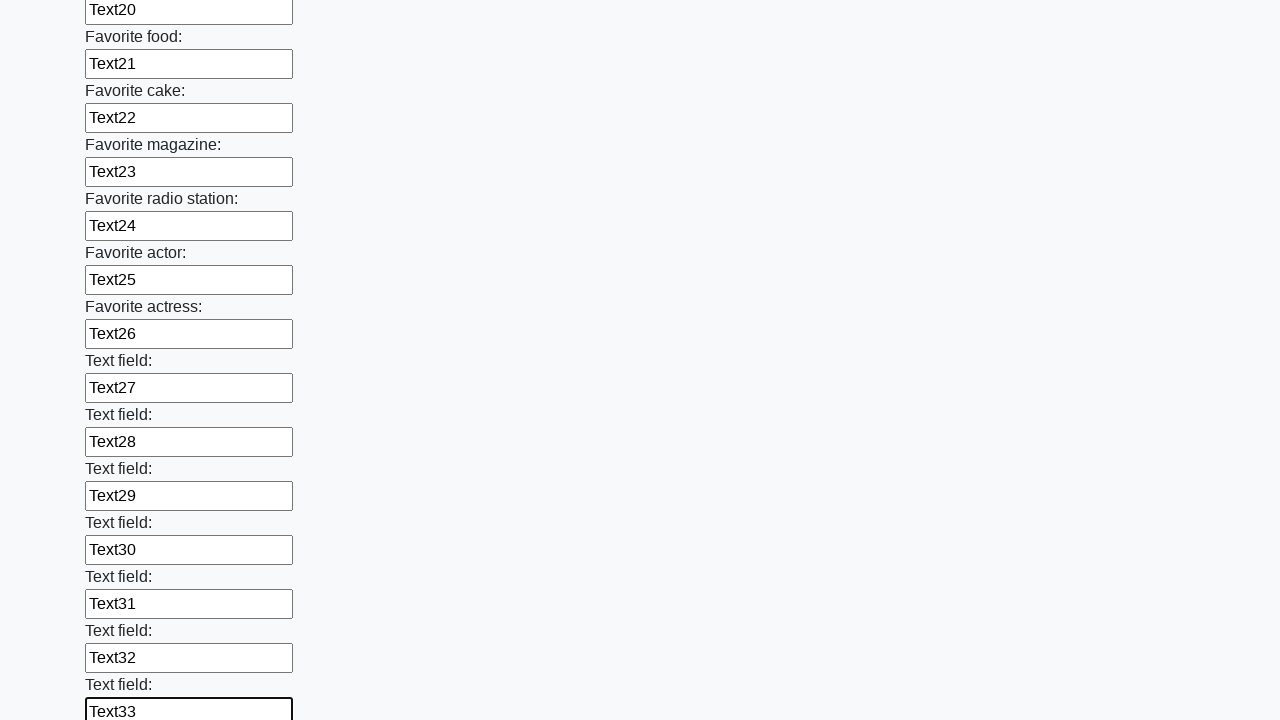

Filled input field 34 with 'Text34' on input >> nth=33
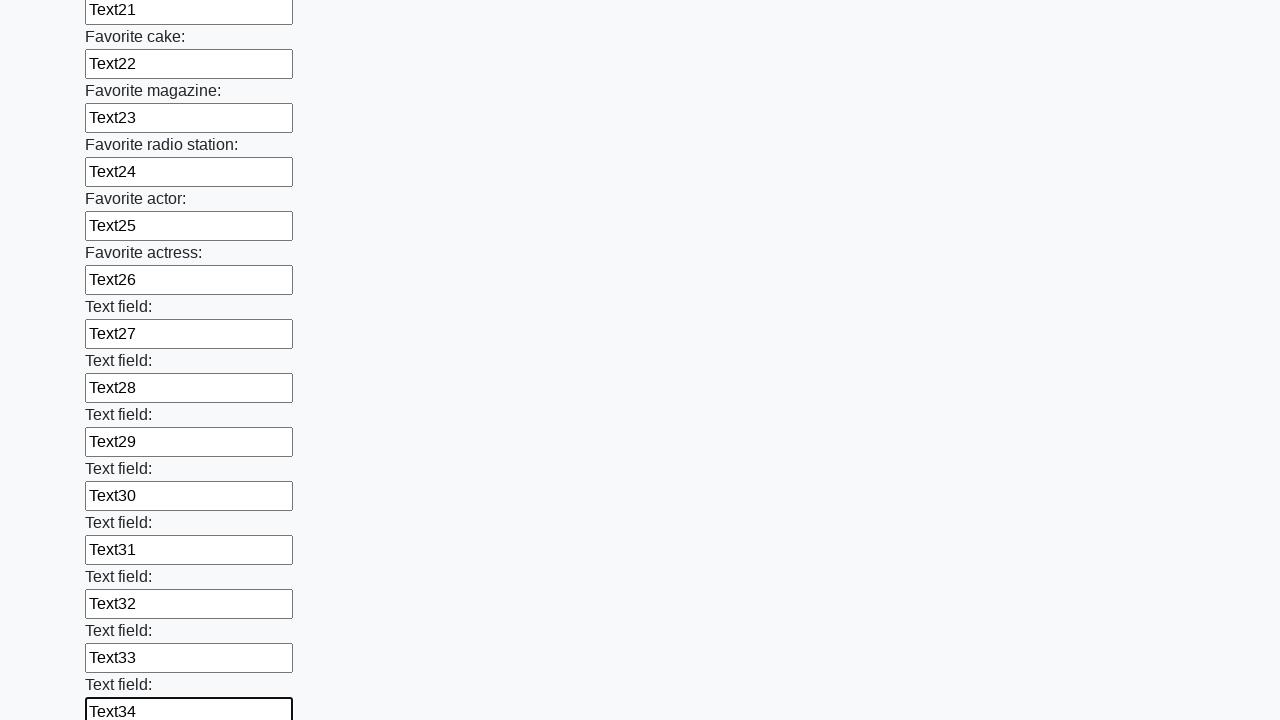

Filled input field 35 with 'Text35' on input >> nth=34
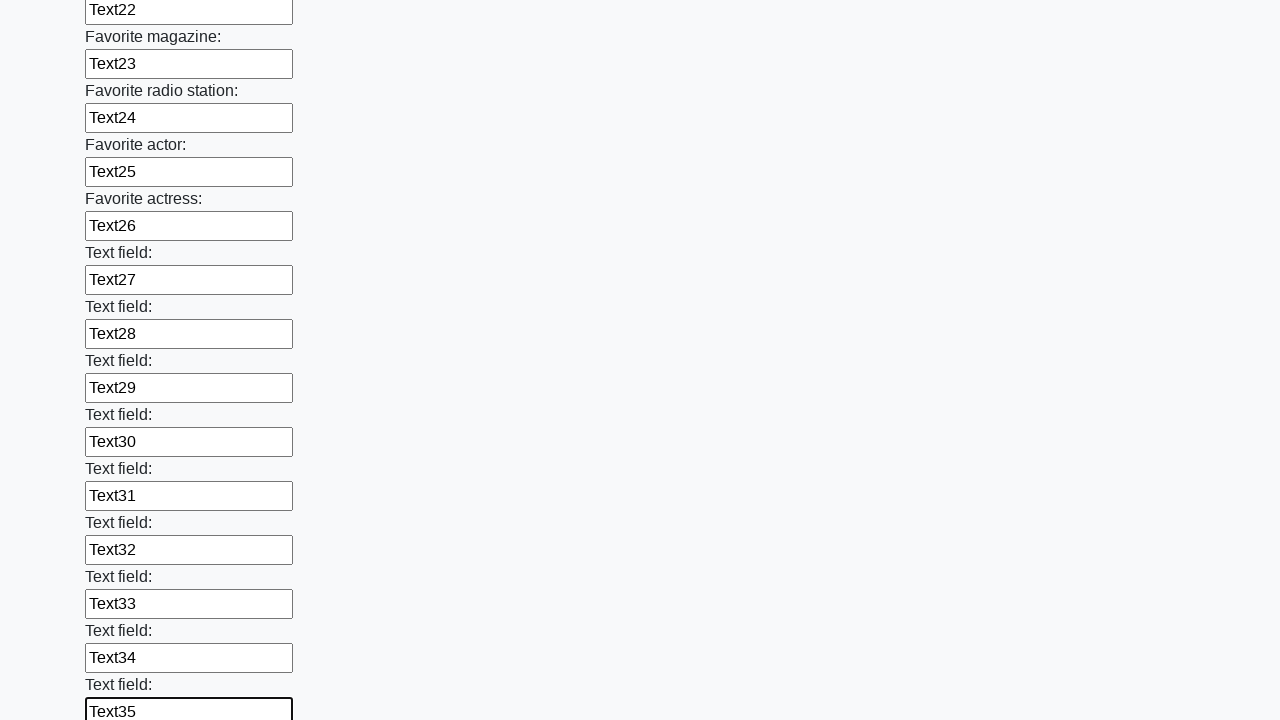

Filled input field 36 with 'Text36' on input >> nth=35
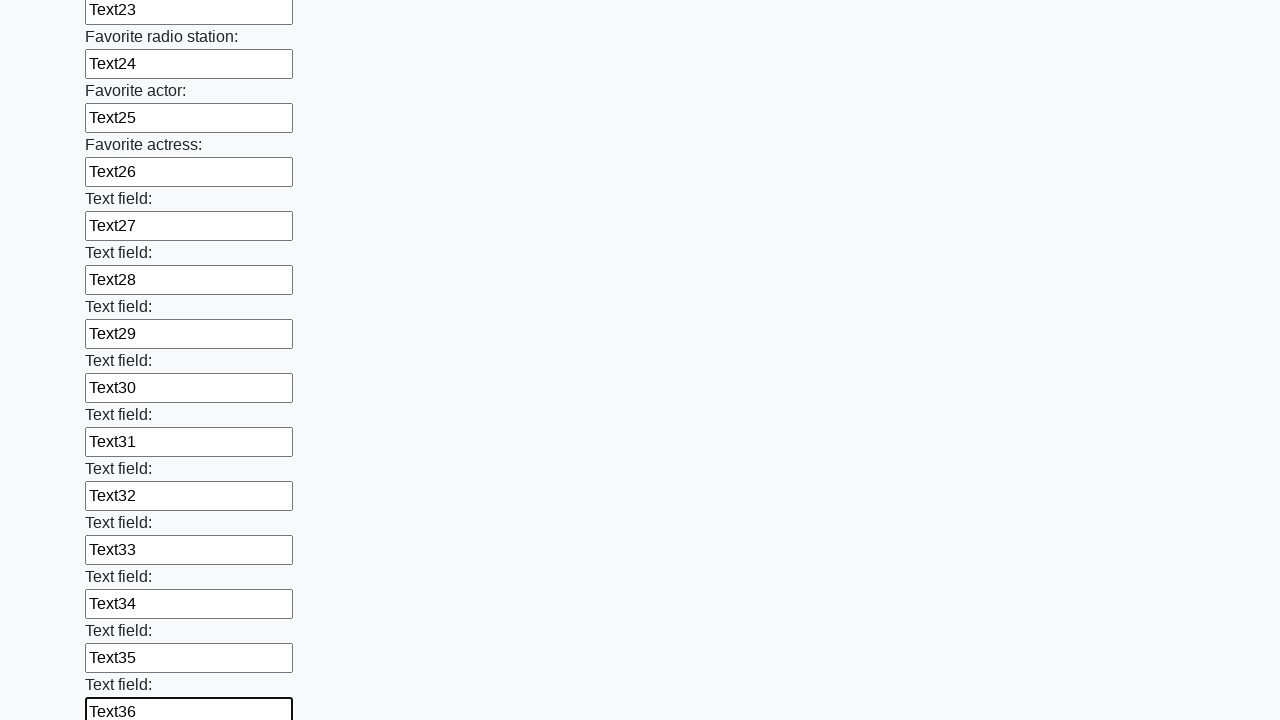

Filled input field 37 with 'Text37' on input >> nth=36
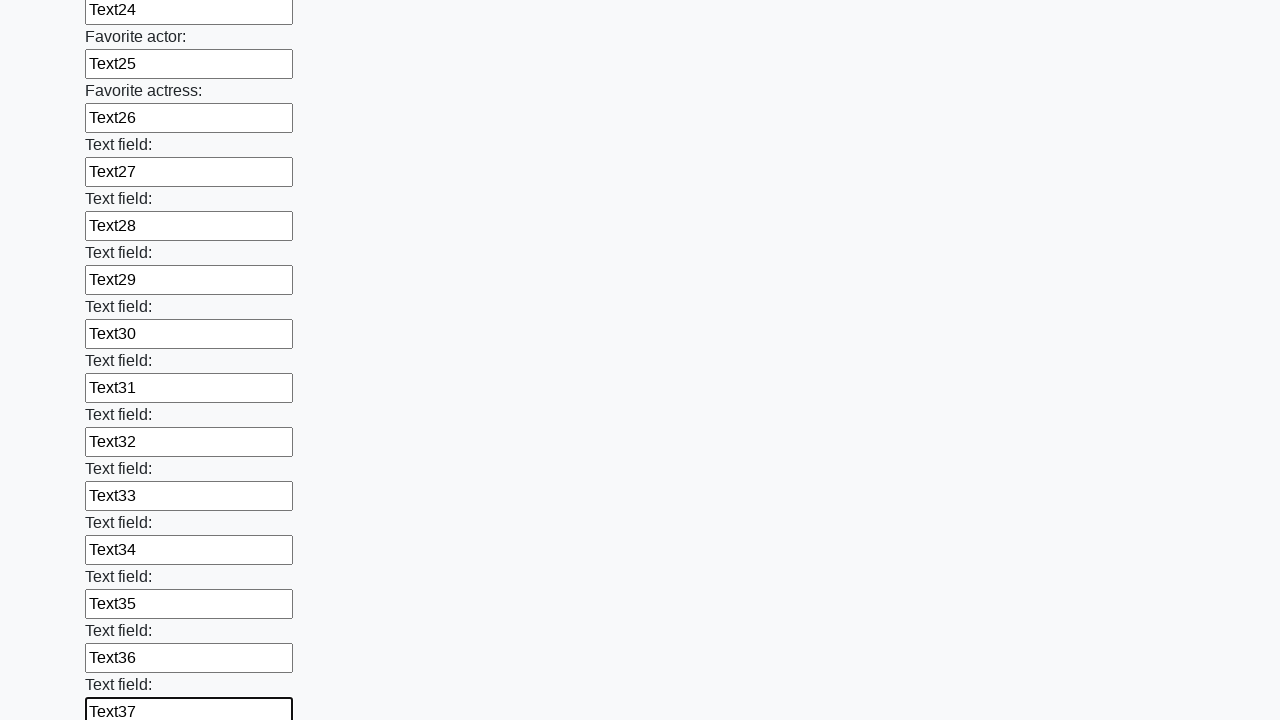

Filled input field 38 with 'Text38' on input >> nth=37
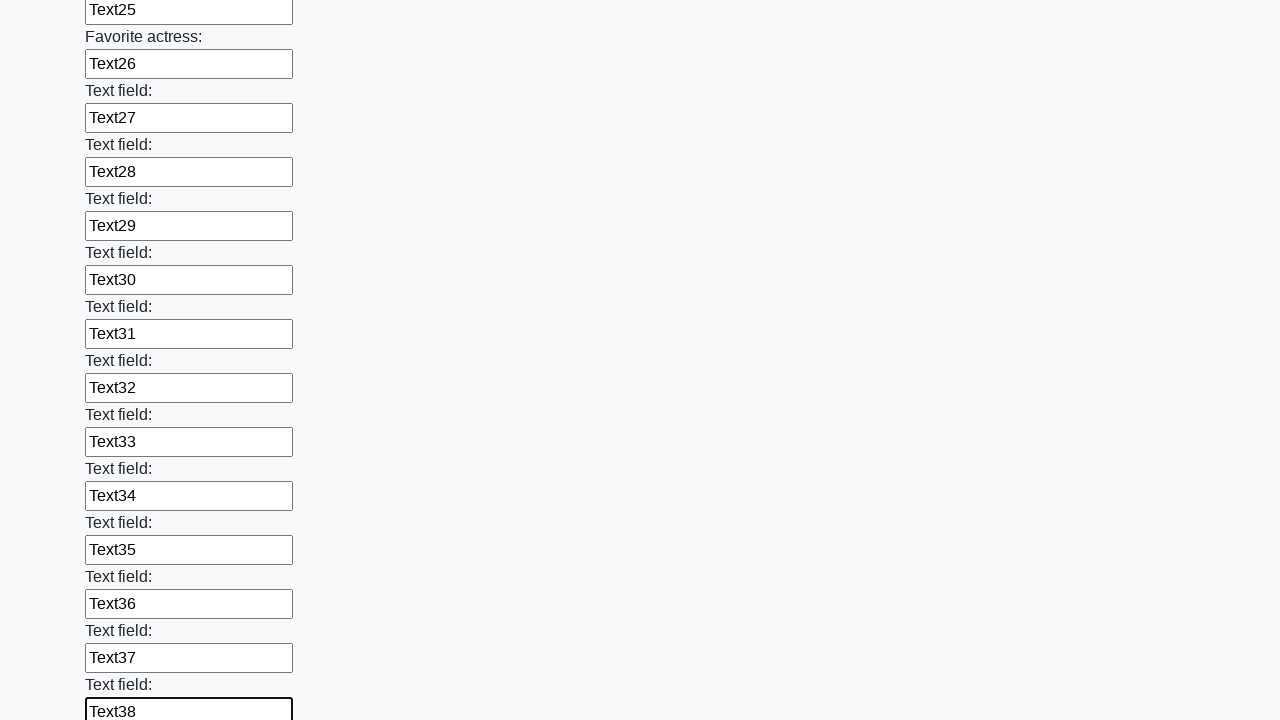

Filled input field 39 with 'Text39' on input >> nth=38
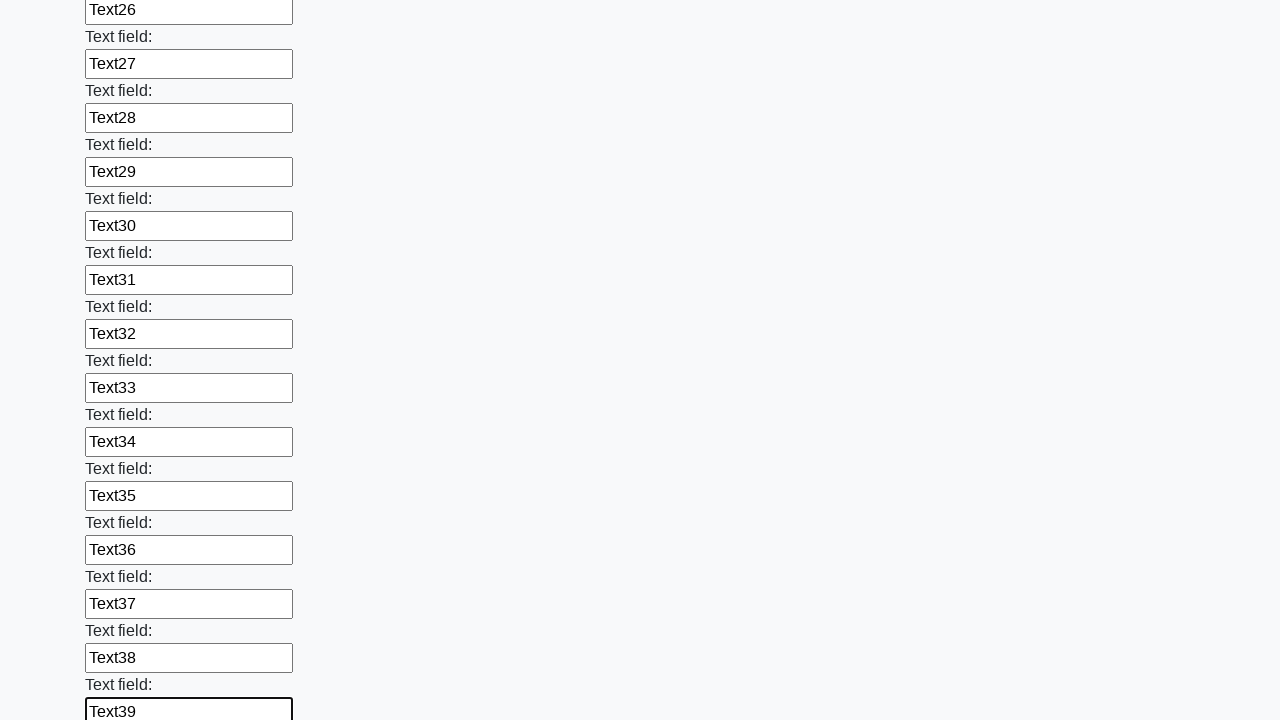

Filled input field 40 with 'Text40' on input >> nth=39
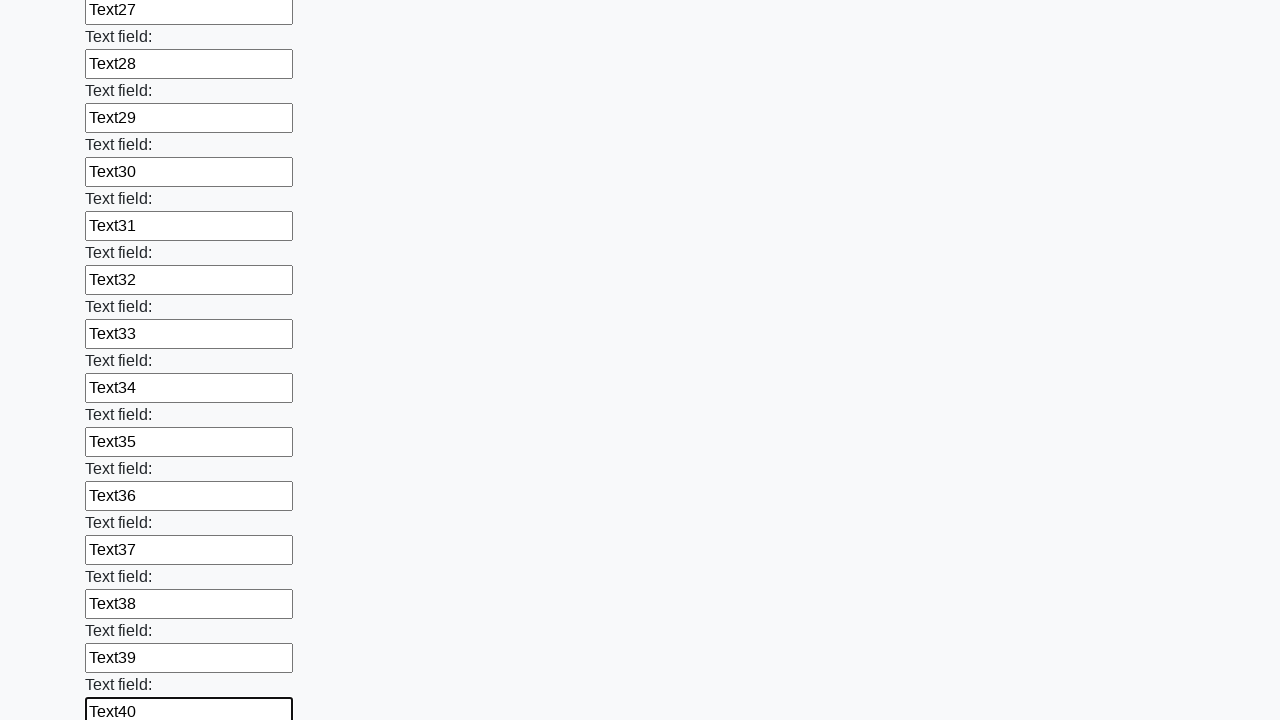

Filled input field 41 with 'Text41' on input >> nth=40
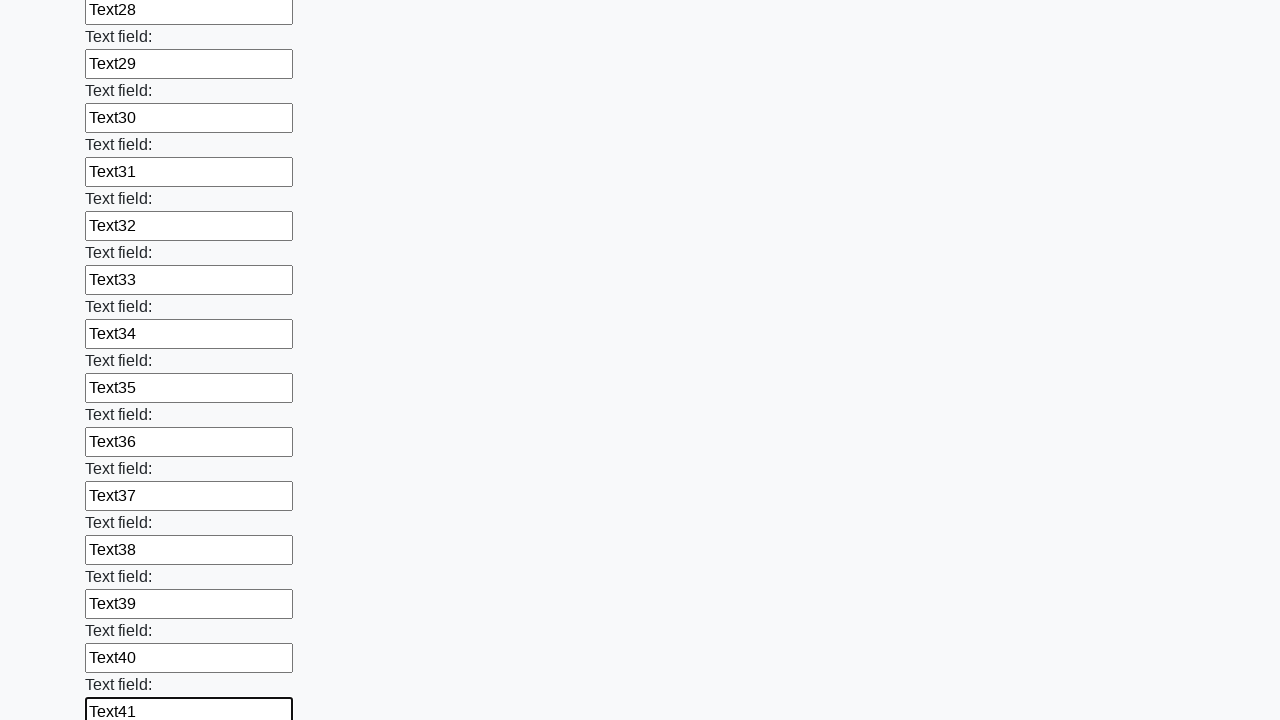

Filled input field 42 with 'Text42' on input >> nth=41
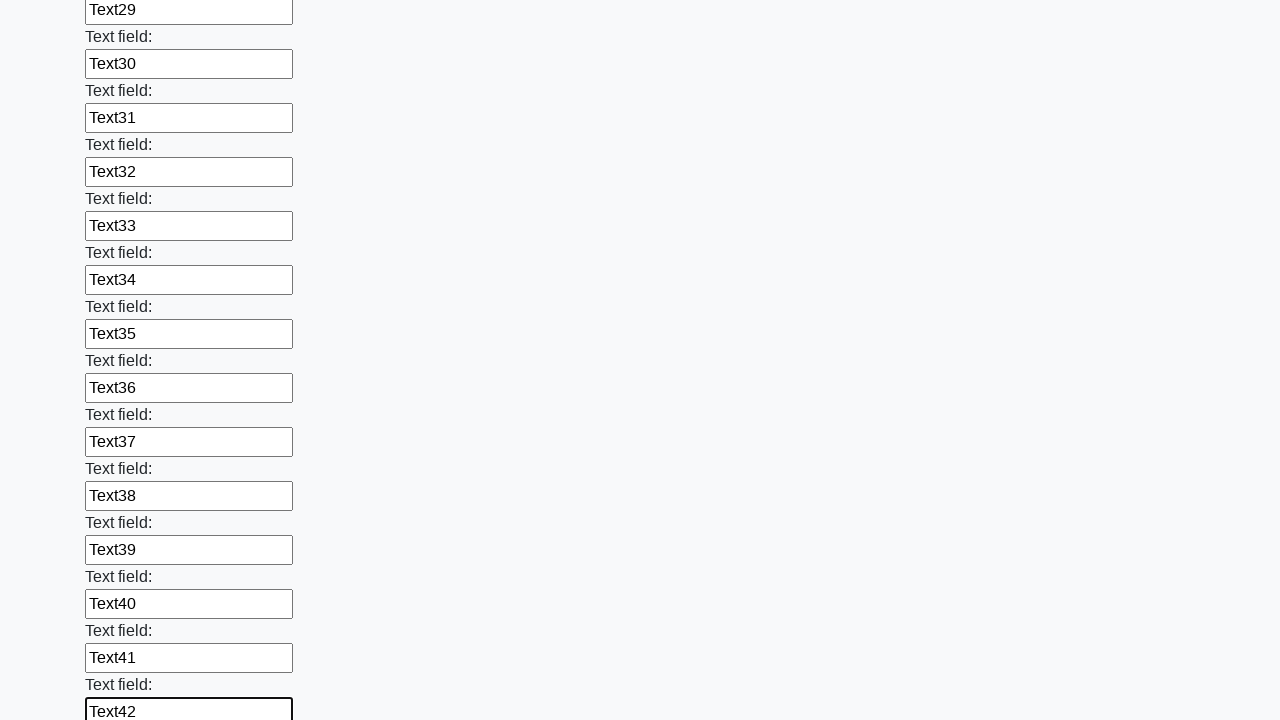

Filled input field 43 with 'Text43' on input >> nth=42
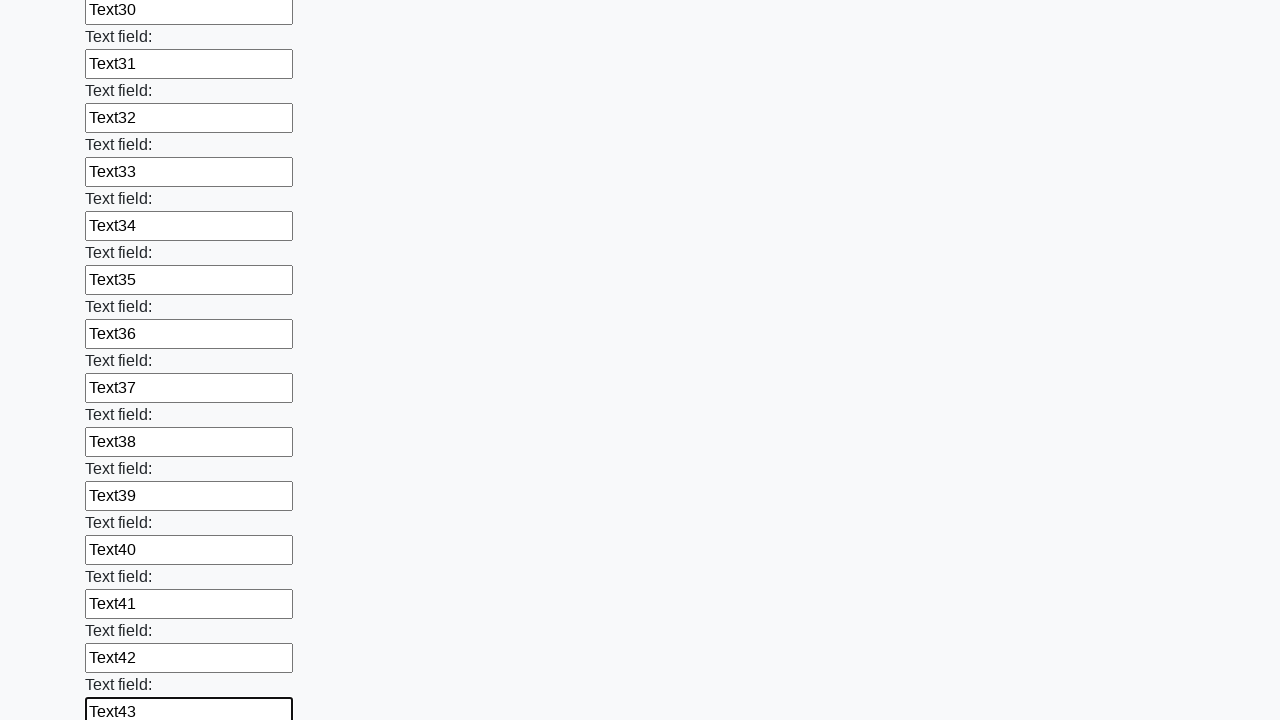

Filled input field 44 with 'Text44' on input >> nth=43
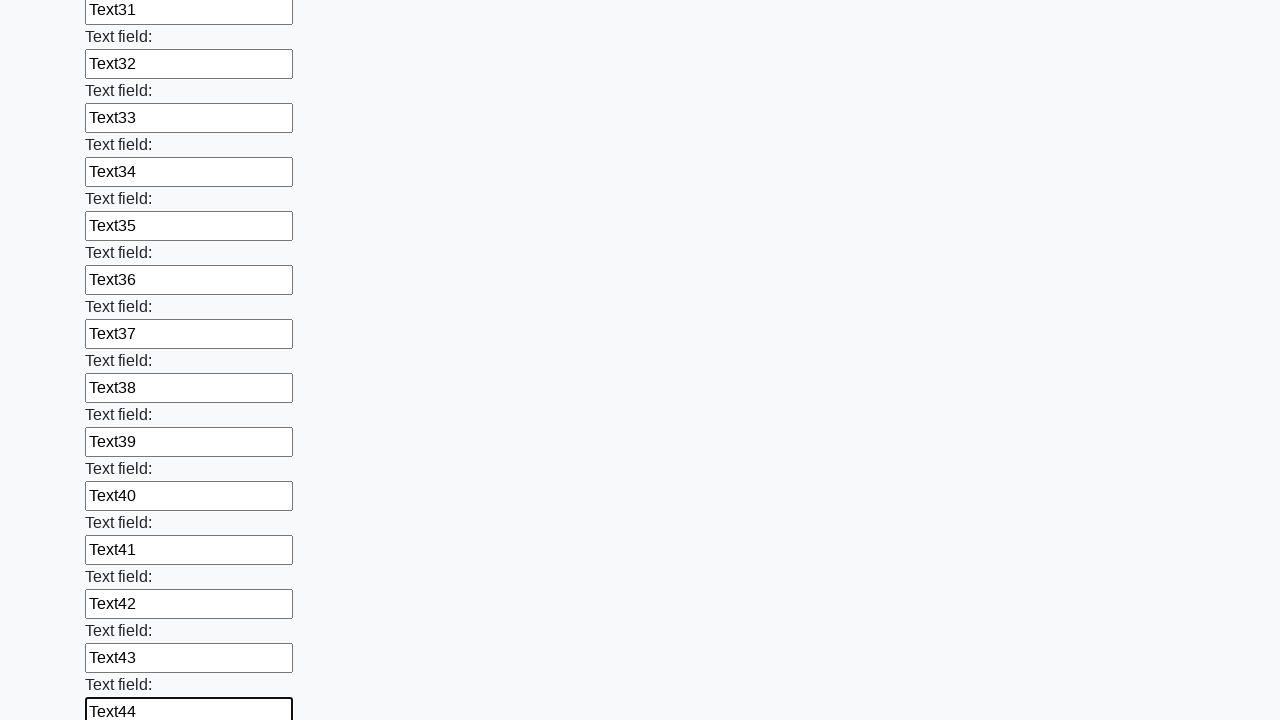

Filled input field 45 with 'Text45' on input >> nth=44
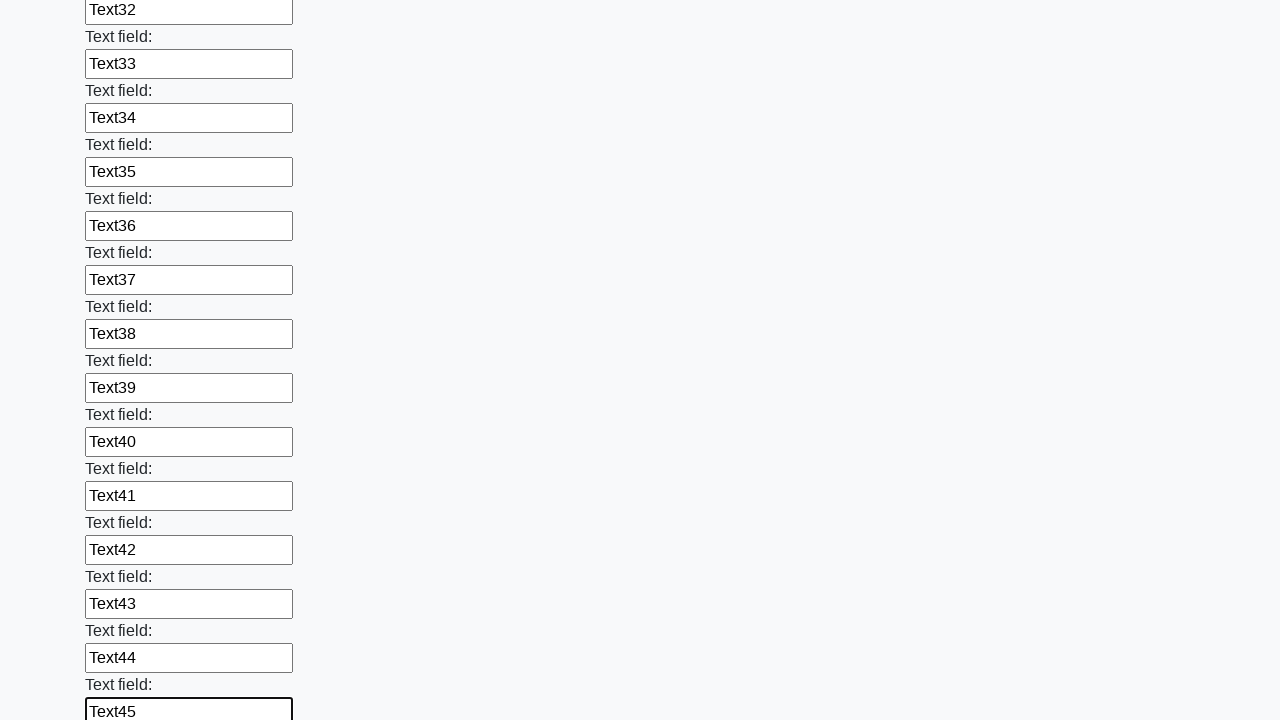

Filled input field 46 with 'Text46' on input >> nth=45
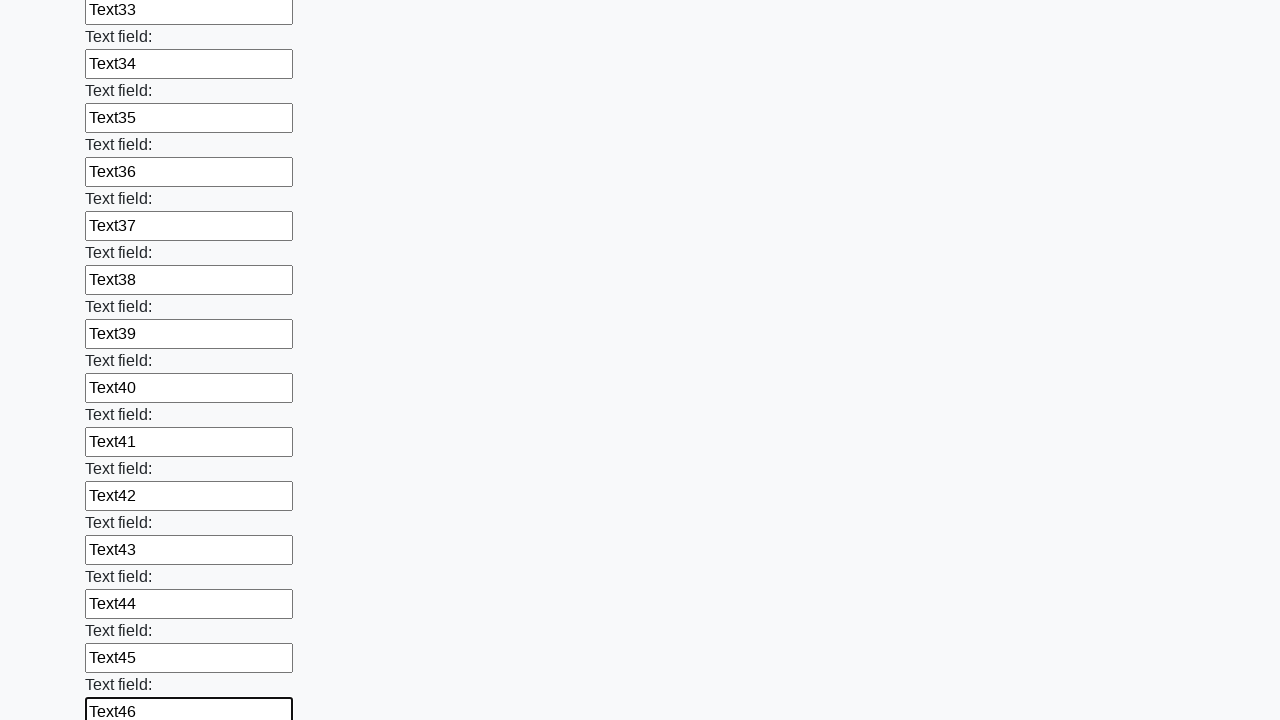

Filled input field 47 with 'Text47' on input >> nth=46
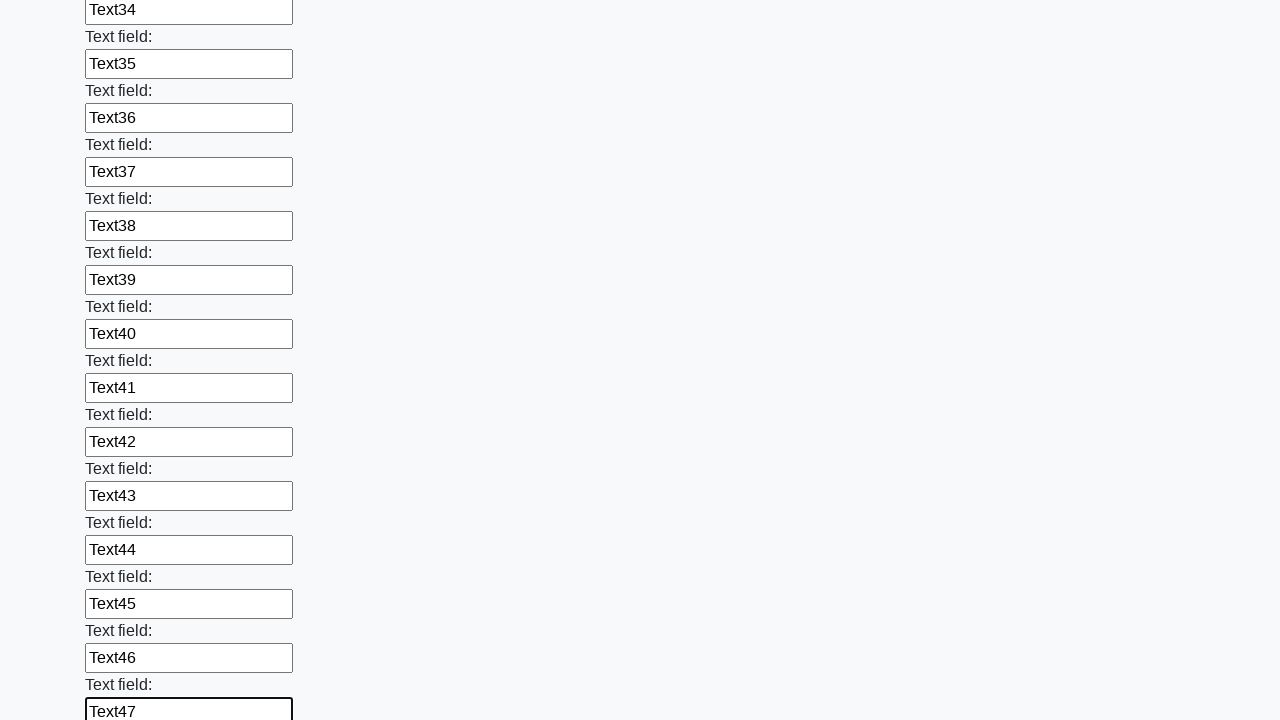

Filled input field 48 with 'Text48' on input >> nth=47
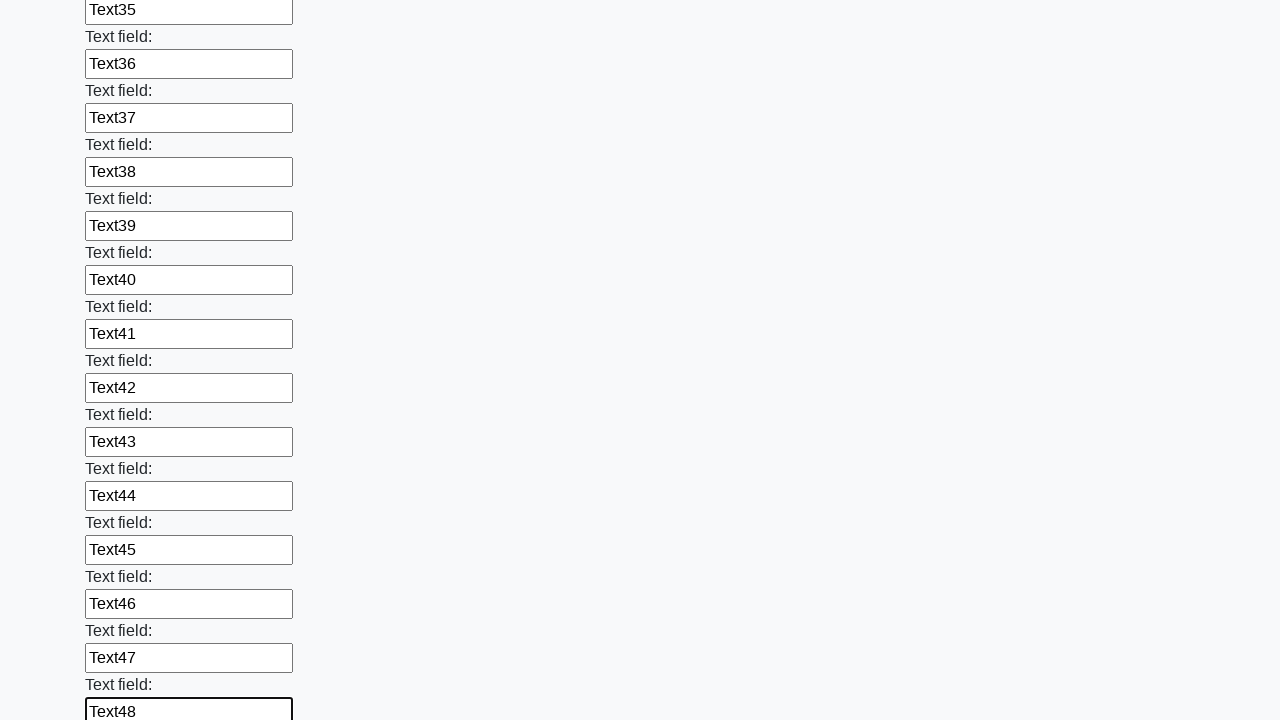

Filled input field 49 with 'Text49' on input >> nth=48
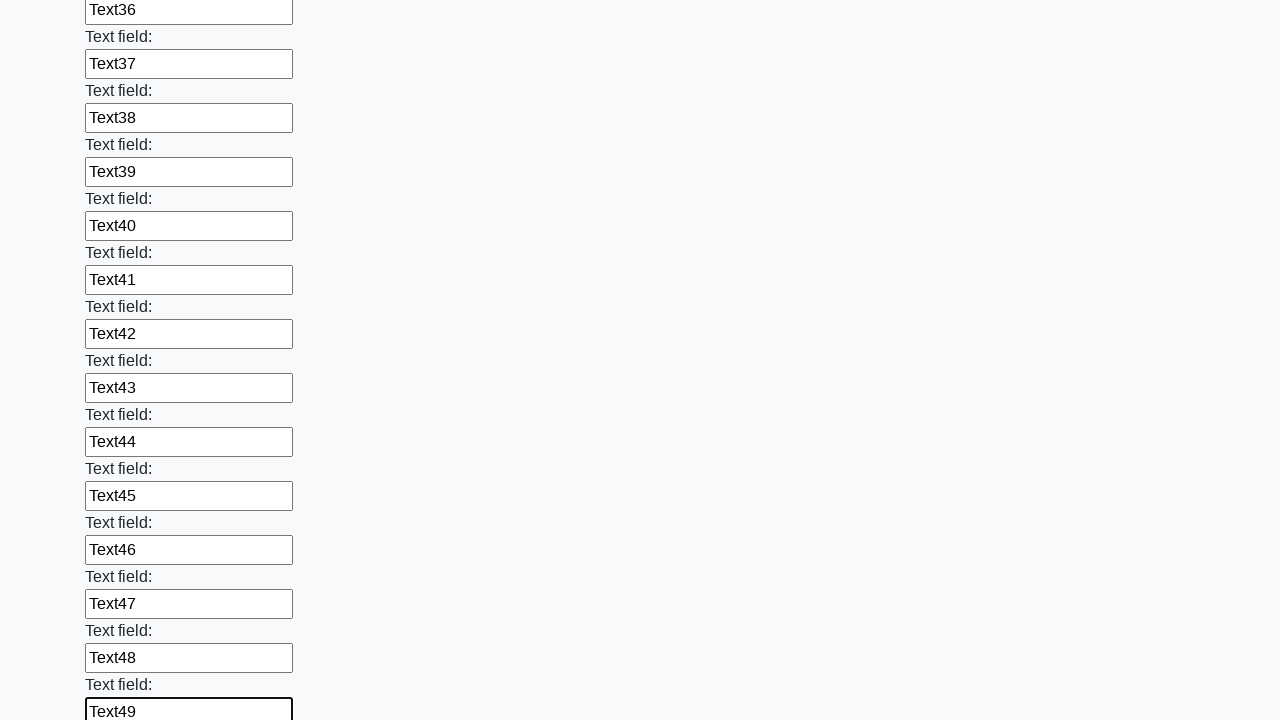

Filled input field 50 with 'Text50' on input >> nth=49
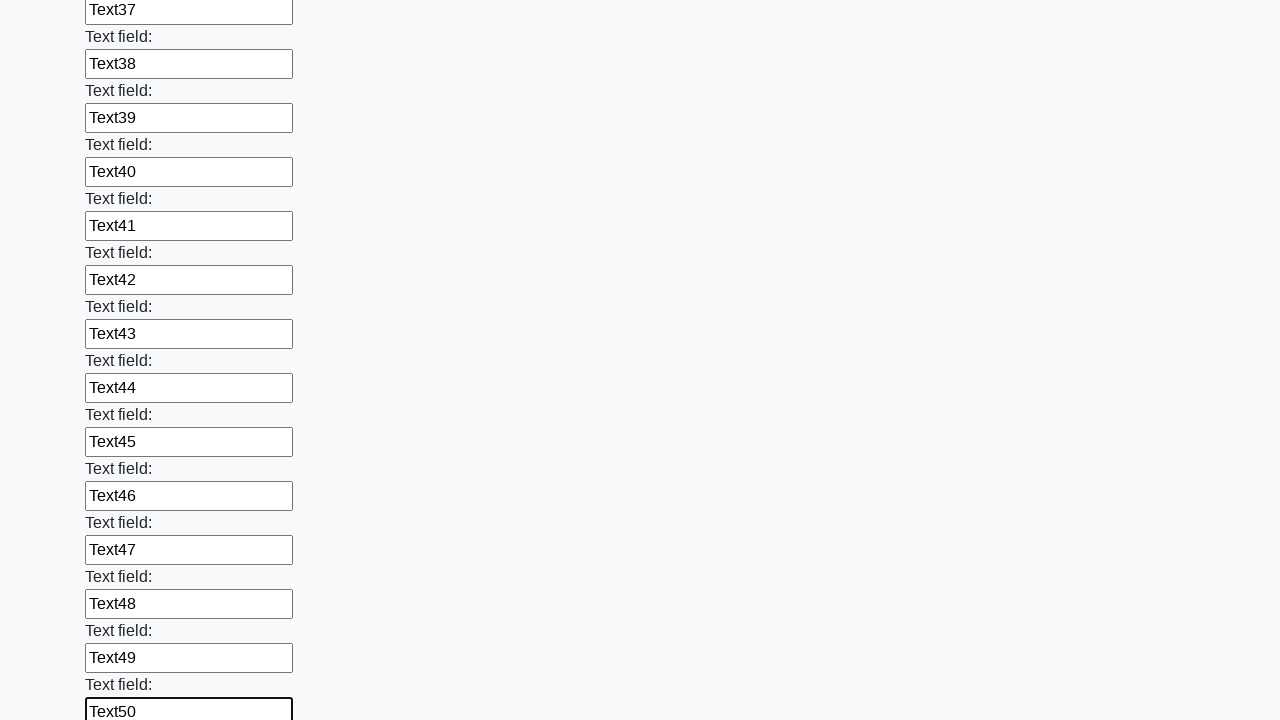

Filled input field 51 with 'Text51' on input >> nth=50
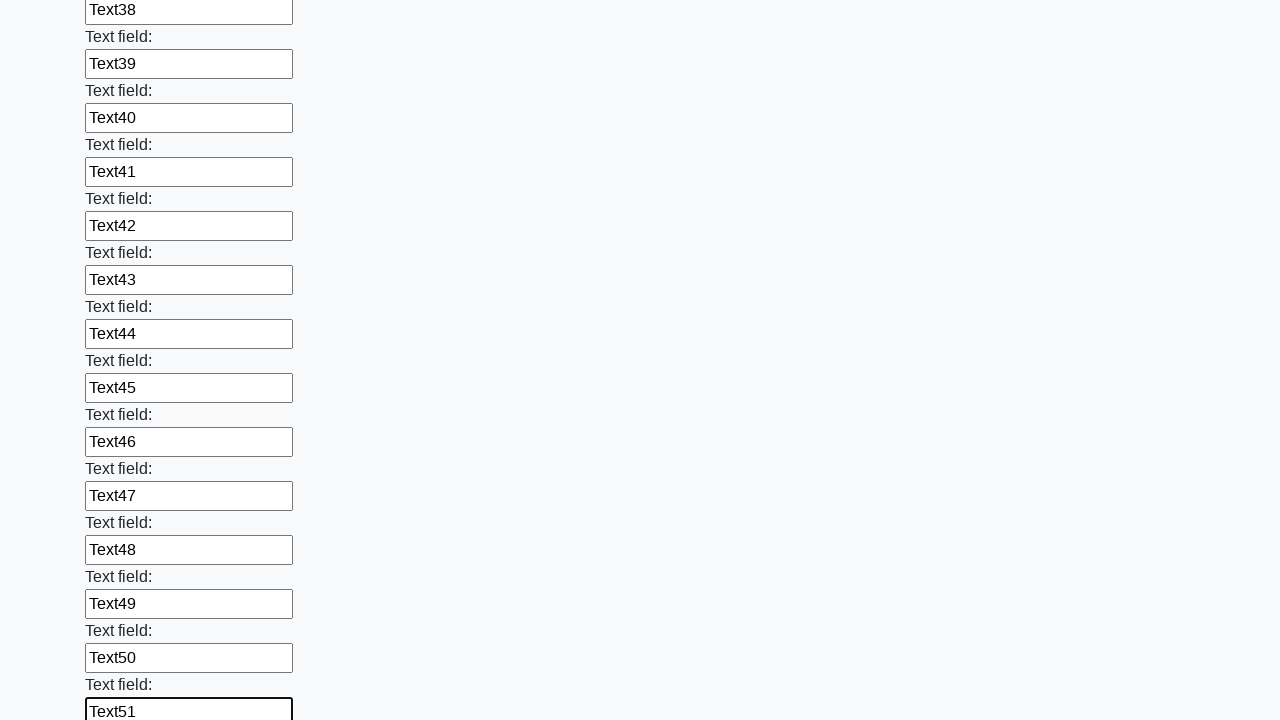

Filled input field 52 with 'Text52' on input >> nth=51
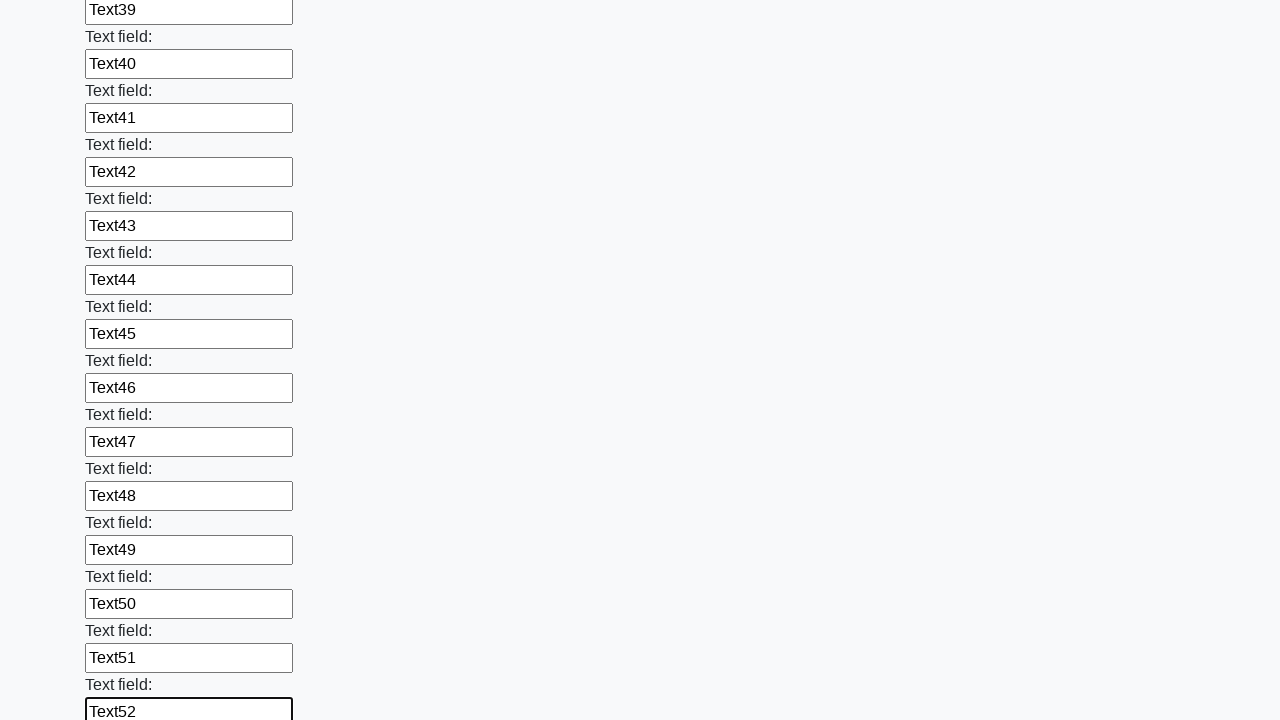

Filled input field 53 with 'Text53' on input >> nth=52
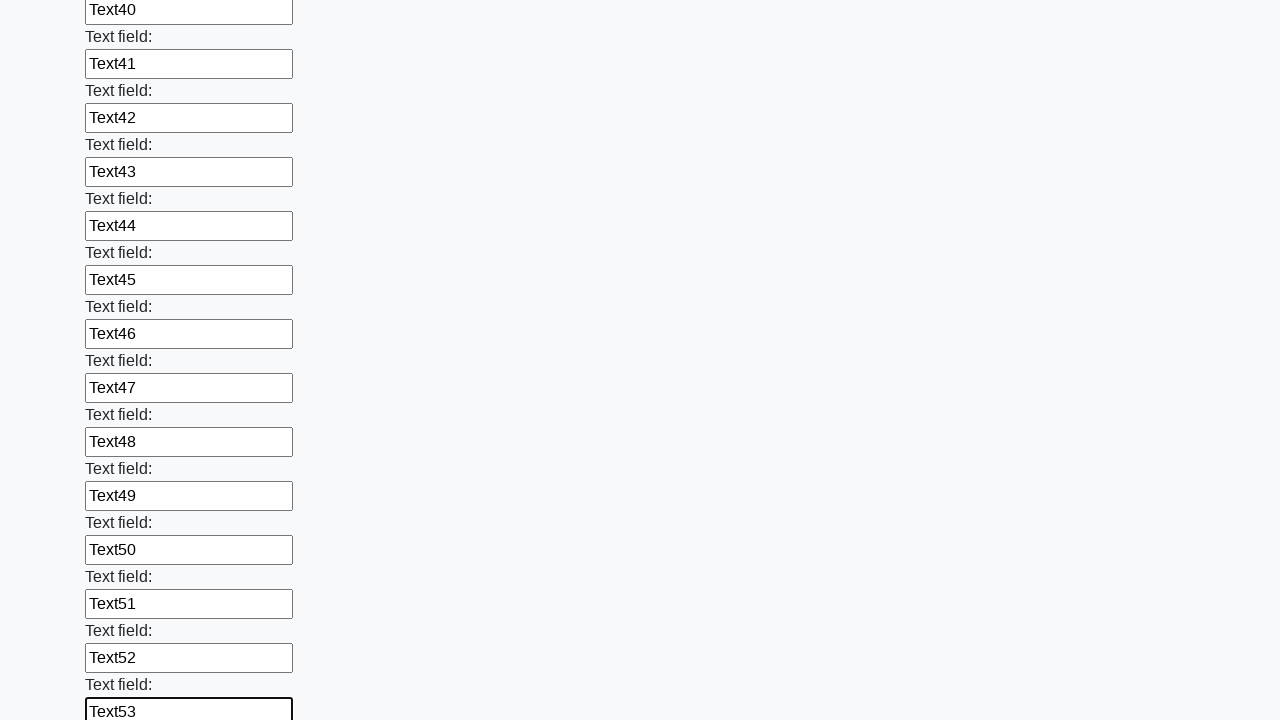

Filled input field 54 with 'Text54' on input >> nth=53
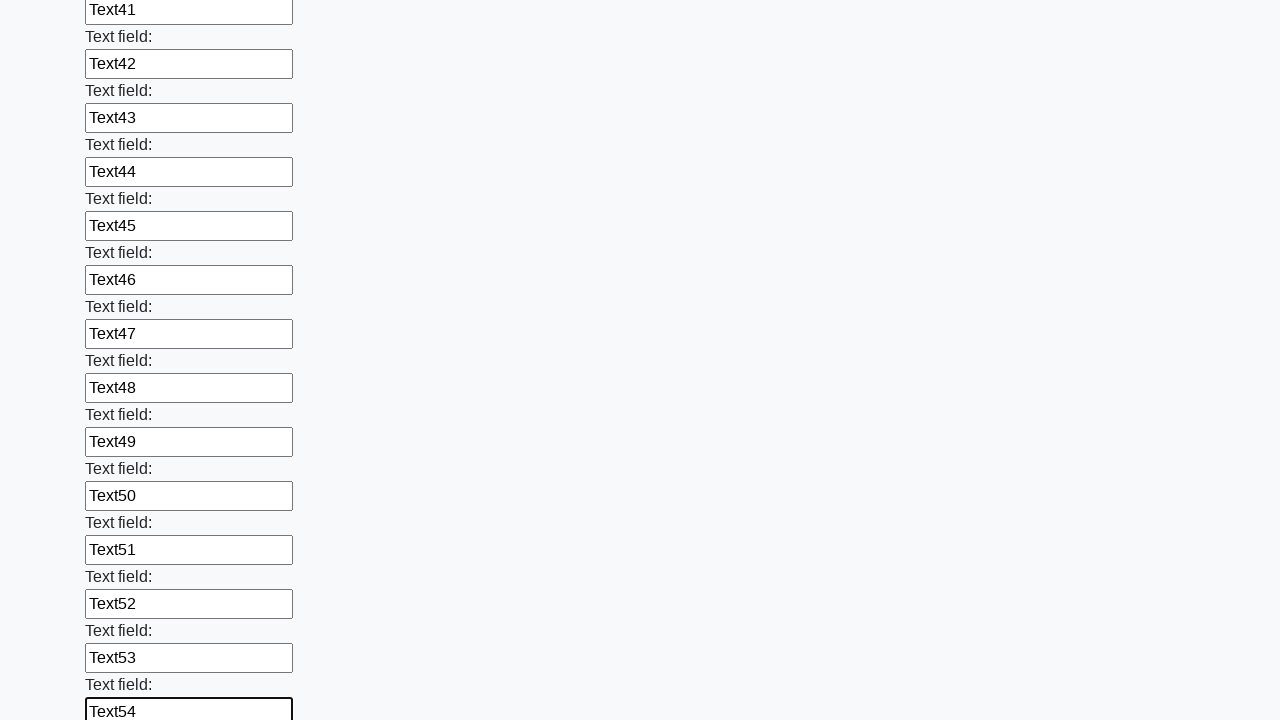

Filled input field 55 with 'Text55' on input >> nth=54
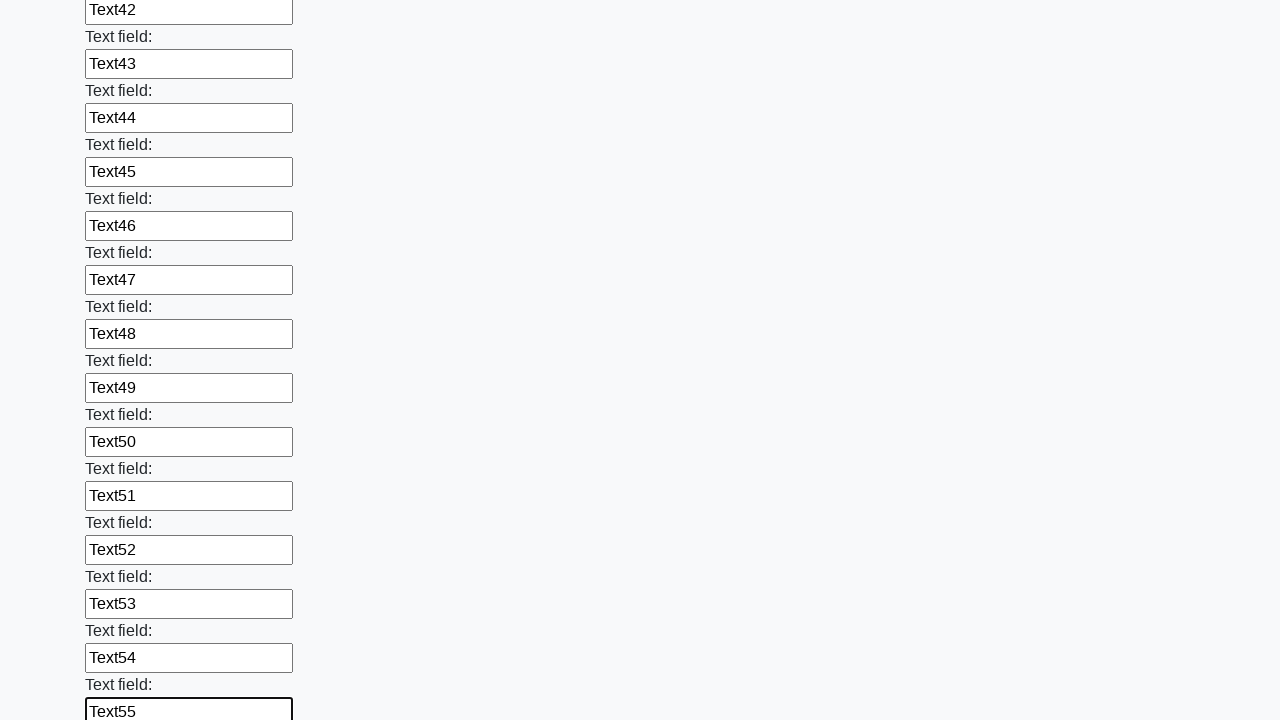

Filled input field 56 with 'Text56' on input >> nth=55
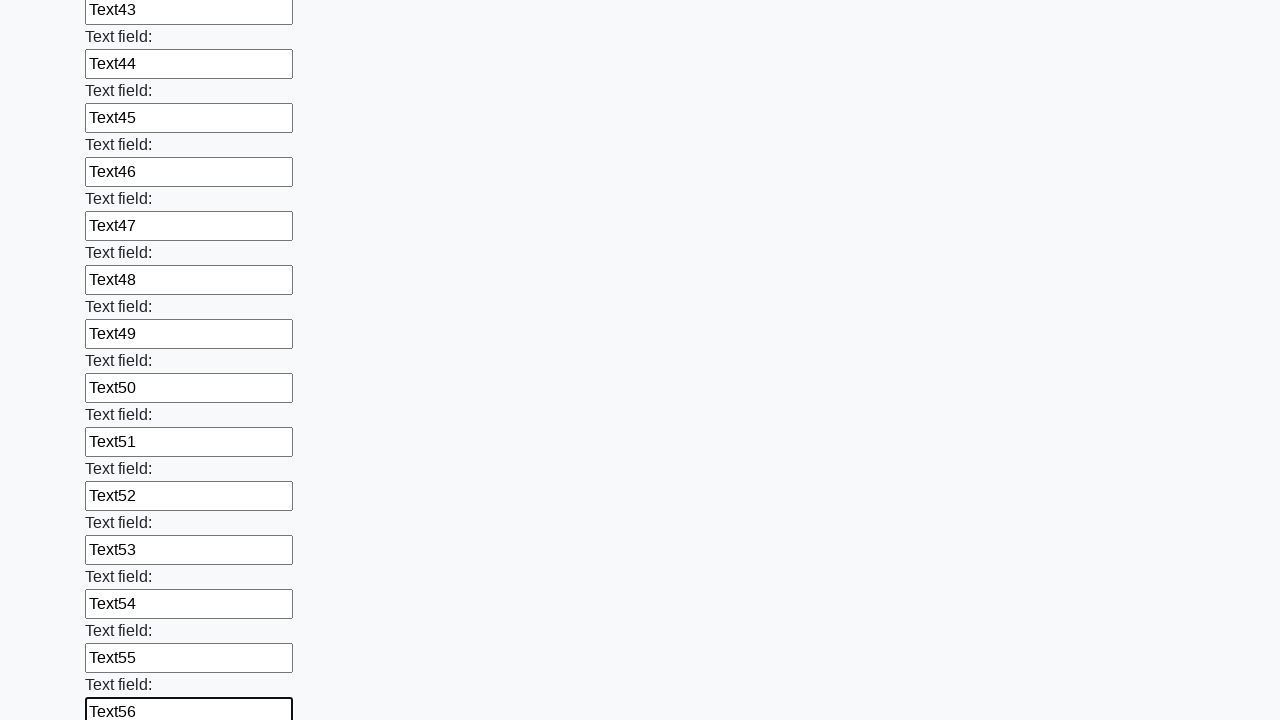

Filled input field 57 with 'Text57' on input >> nth=56
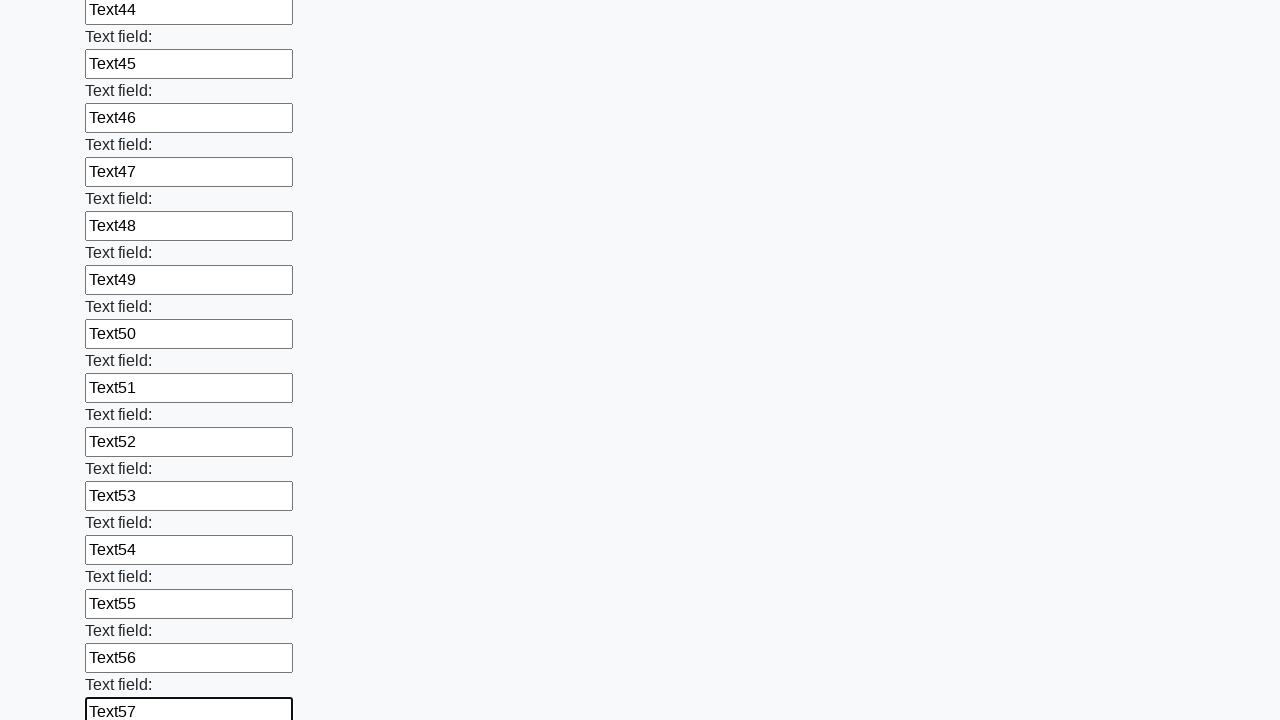

Filled input field 58 with 'Text58' on input >> nth=57
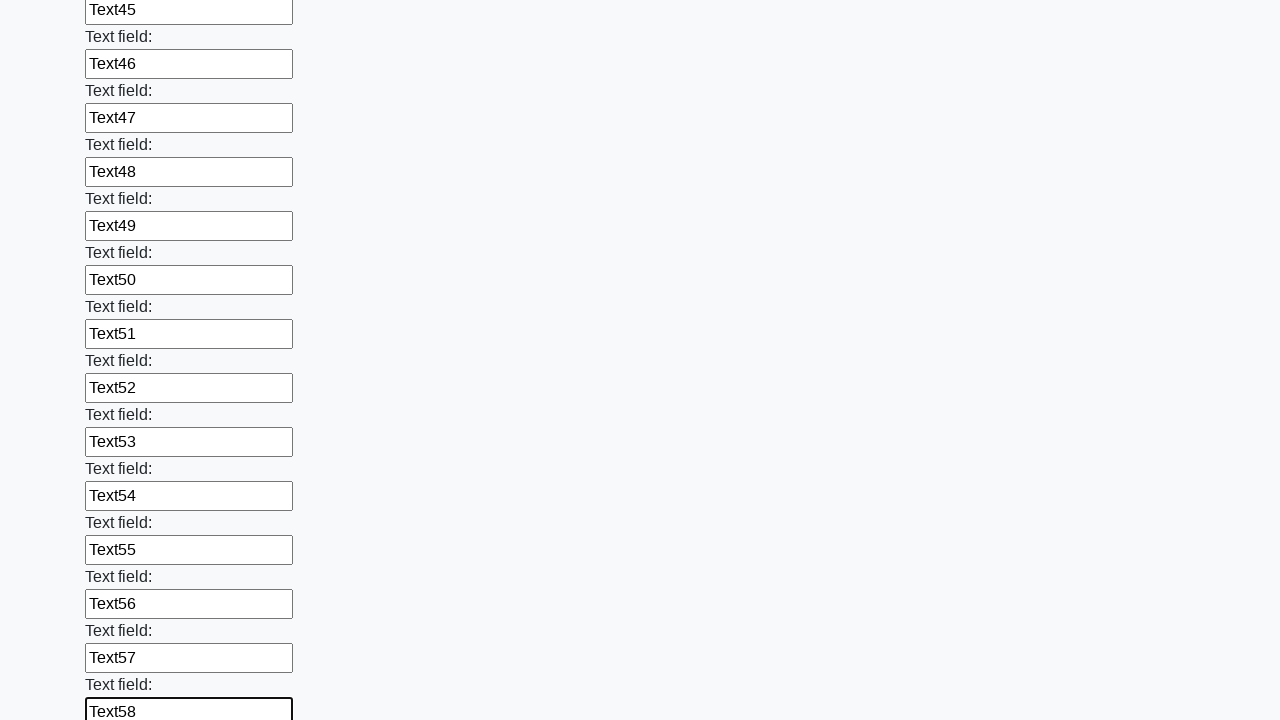

Filled input field 59 with 'Text59' on input >> nth=58
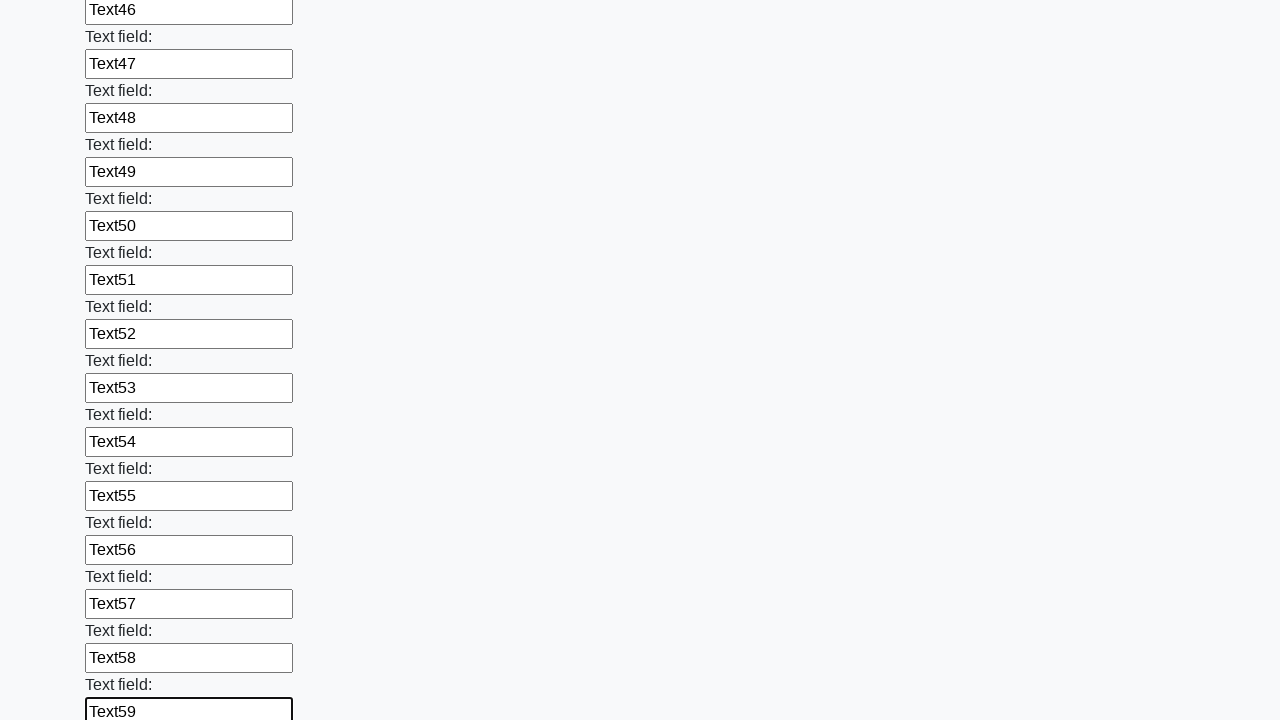

Filled input field 60 with 'Text60' on input >> nth=59
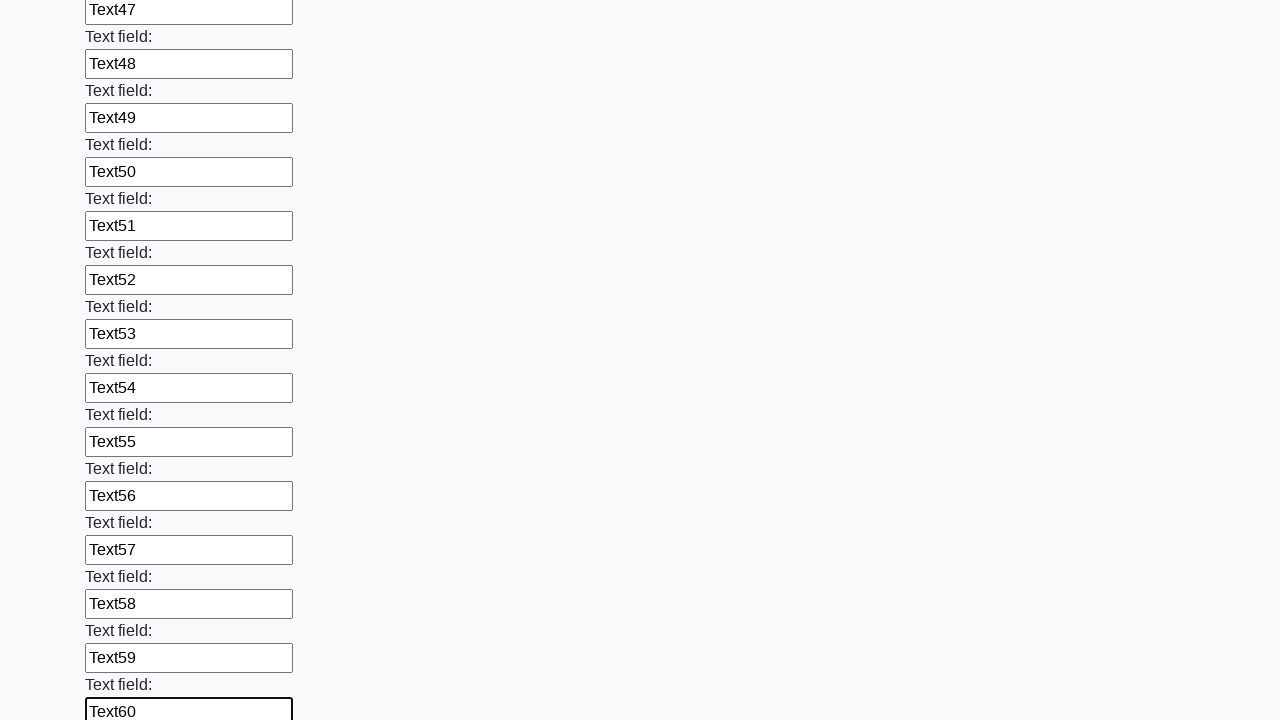

Filled input field 61 with 'Text61' on input >> nth=60
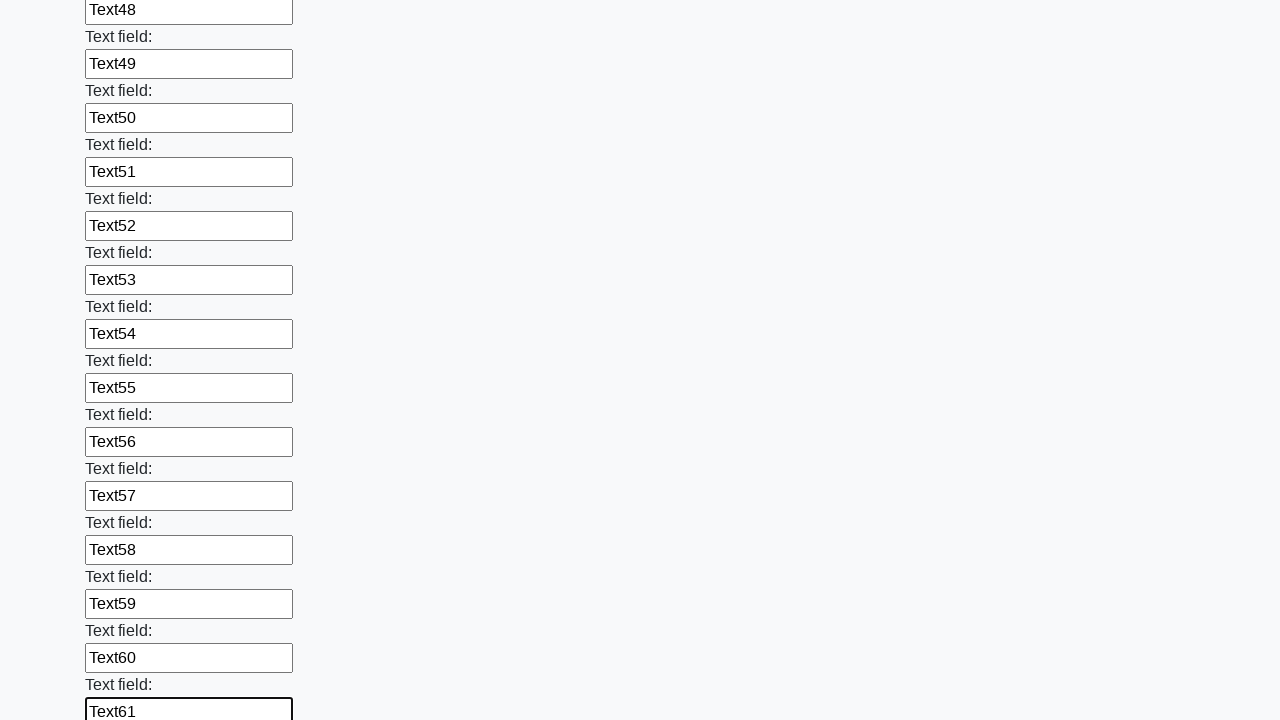

Filled input field 62 with 'Text62' on input >> nth=61
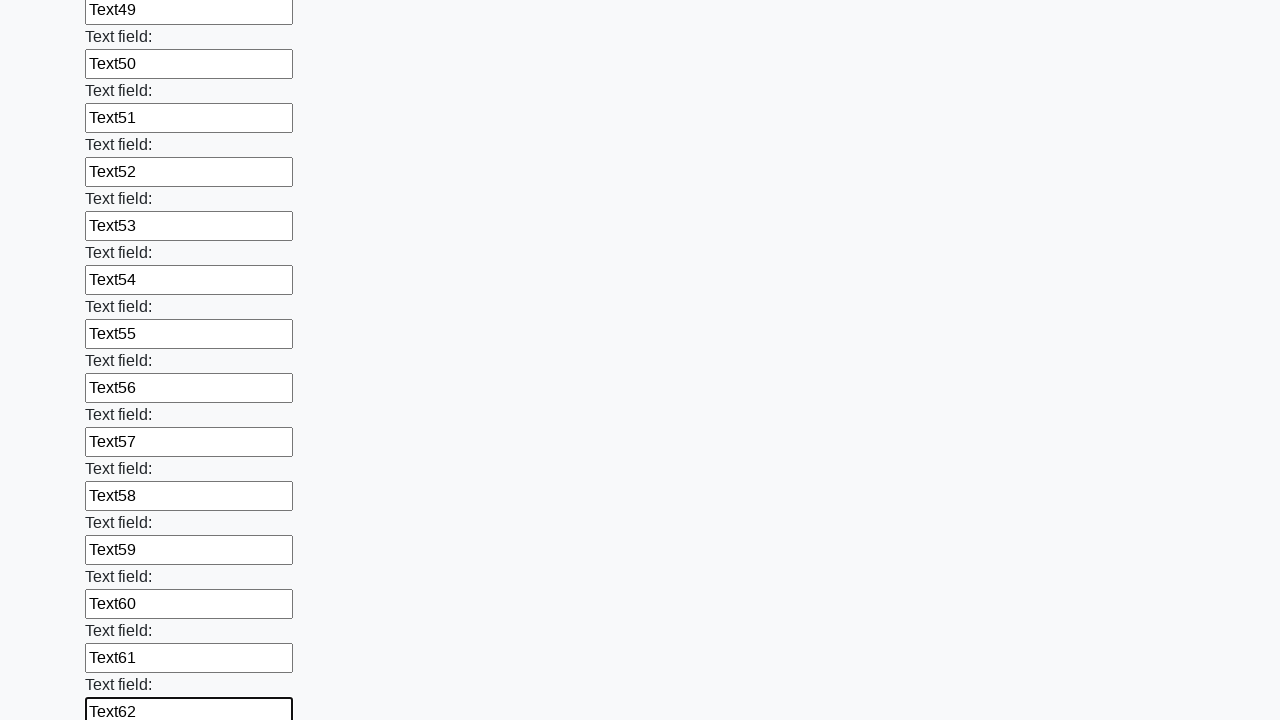

Filled input field 63 with 'Text63' on input >> nth=62
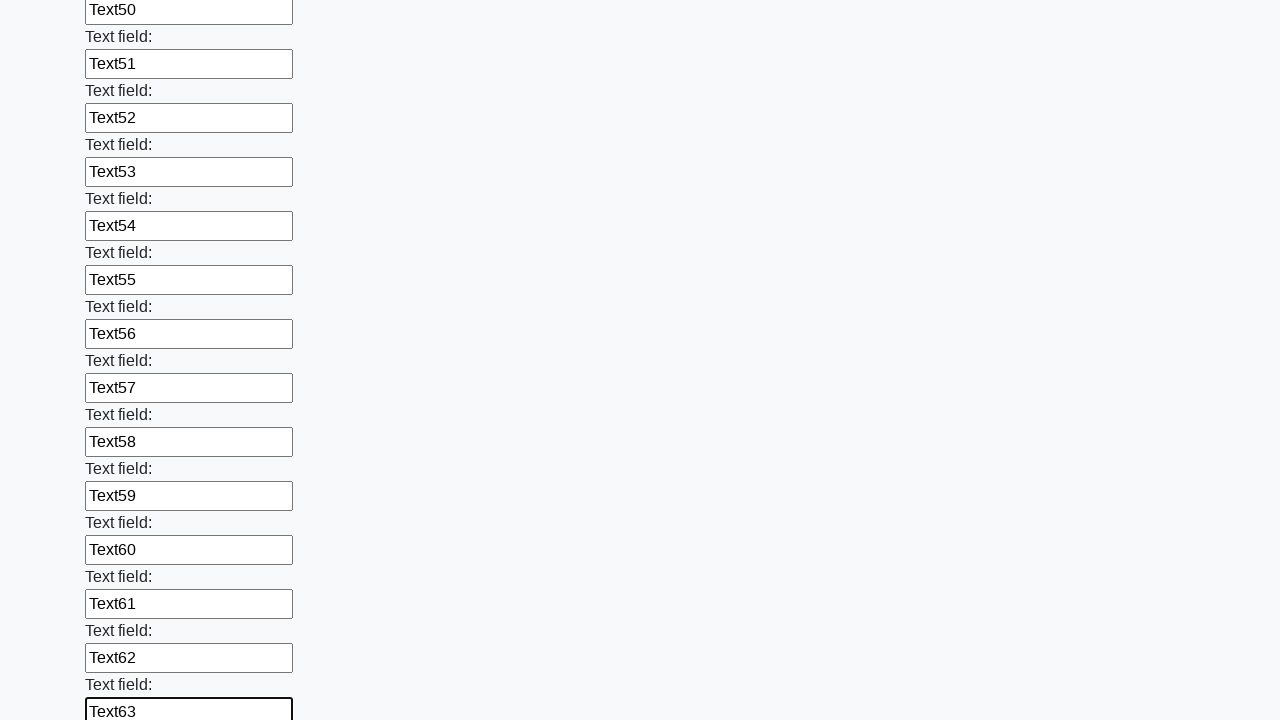

Filled input field 64 with 'Text64' on input >> nth=63
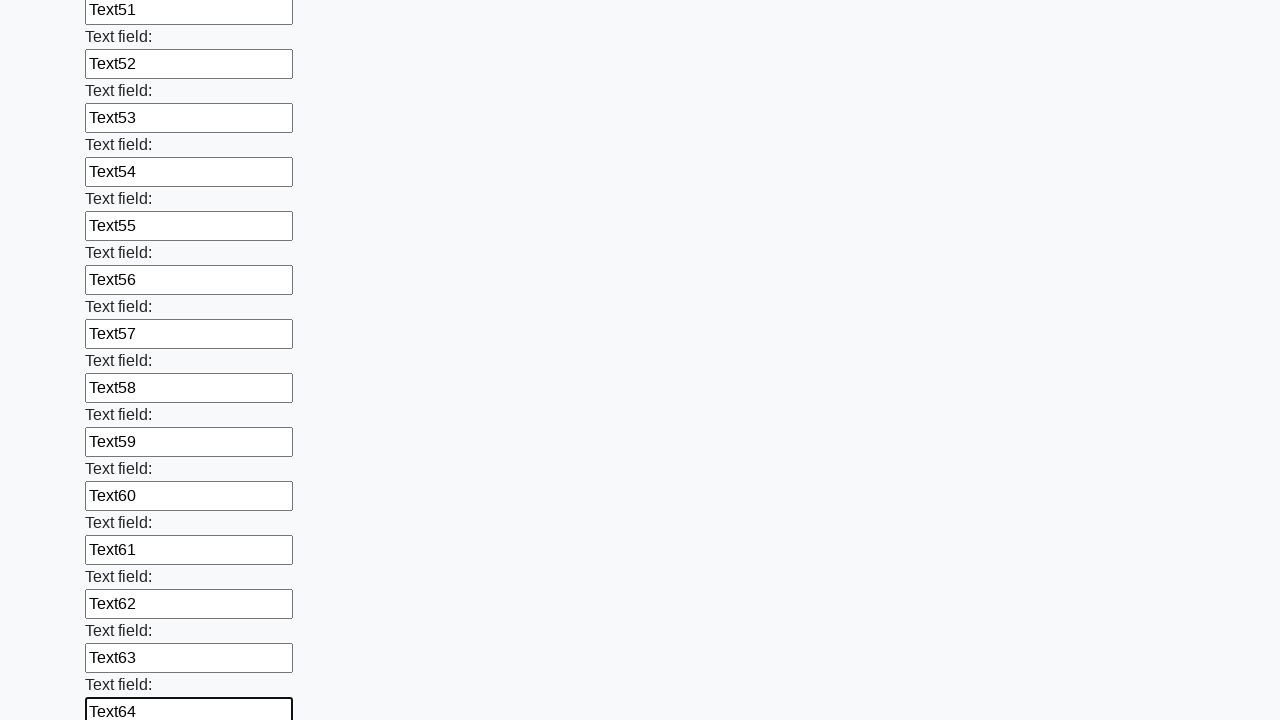

Filled input field 65 with 'Text65' on input >> nth=64
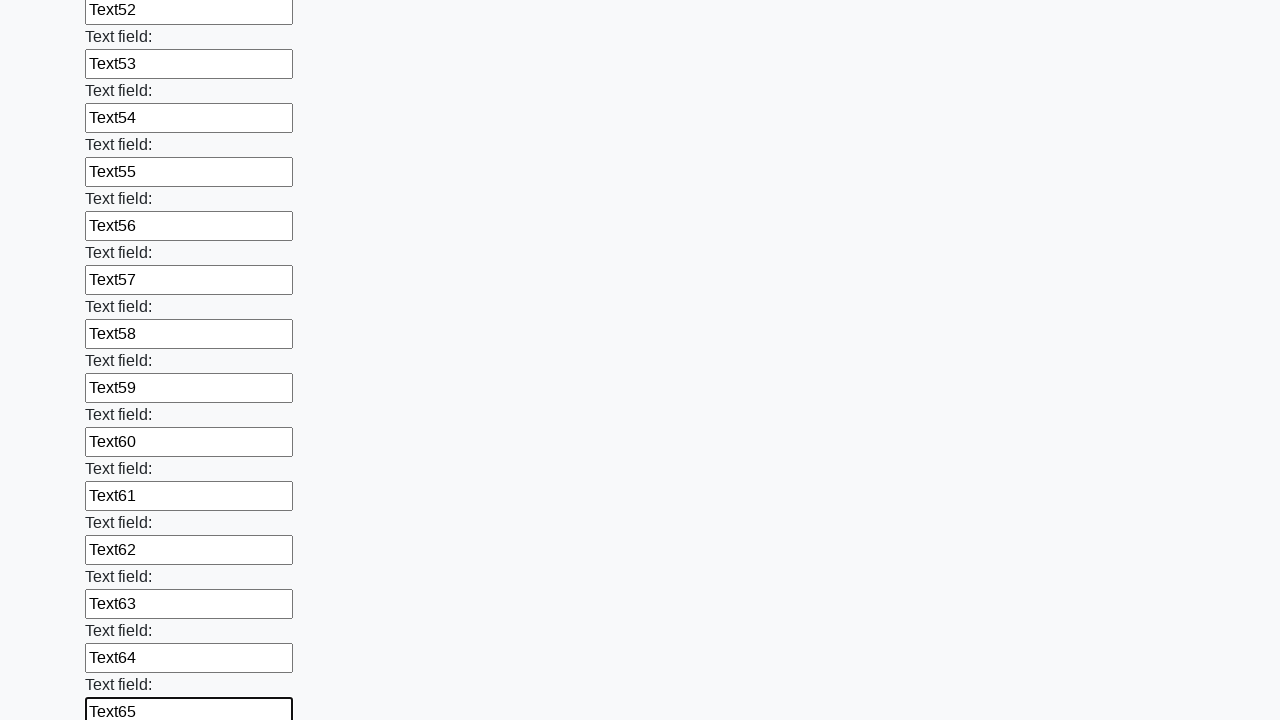

Filled input field 66 with 'Text66' on input >> nth=65
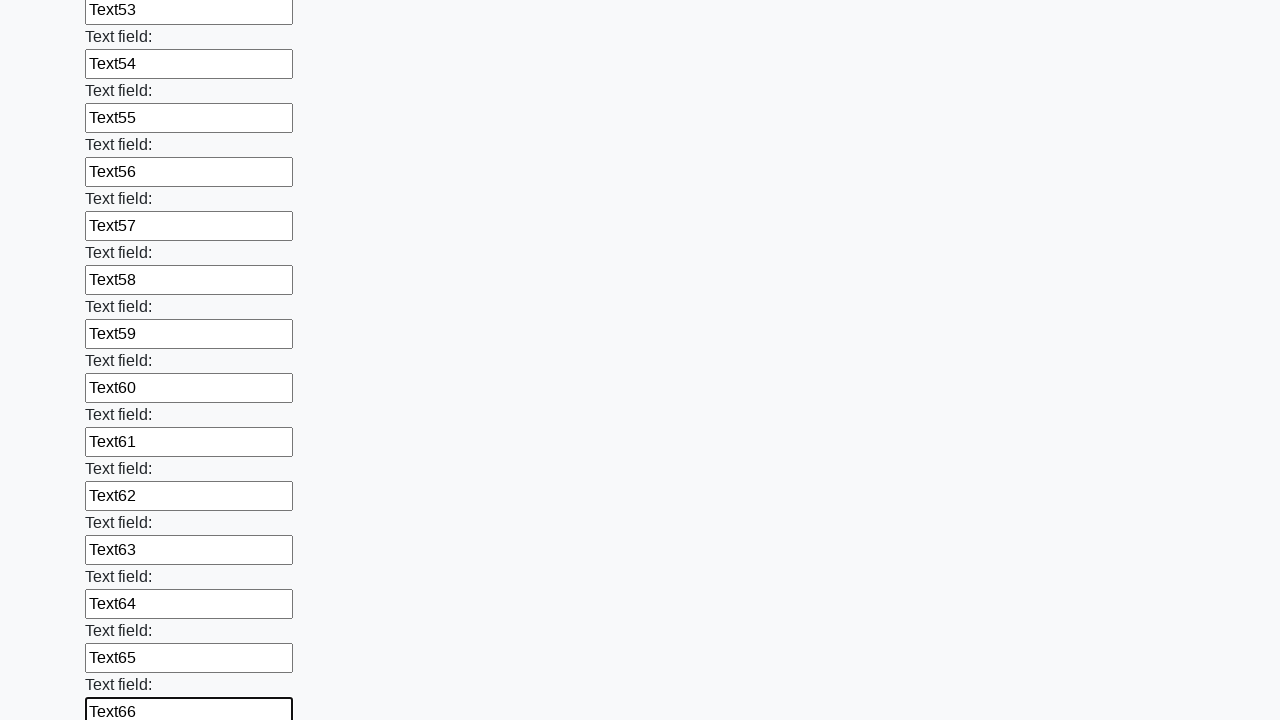

Filled input field 67 with 'Text67' on input >> nth=66
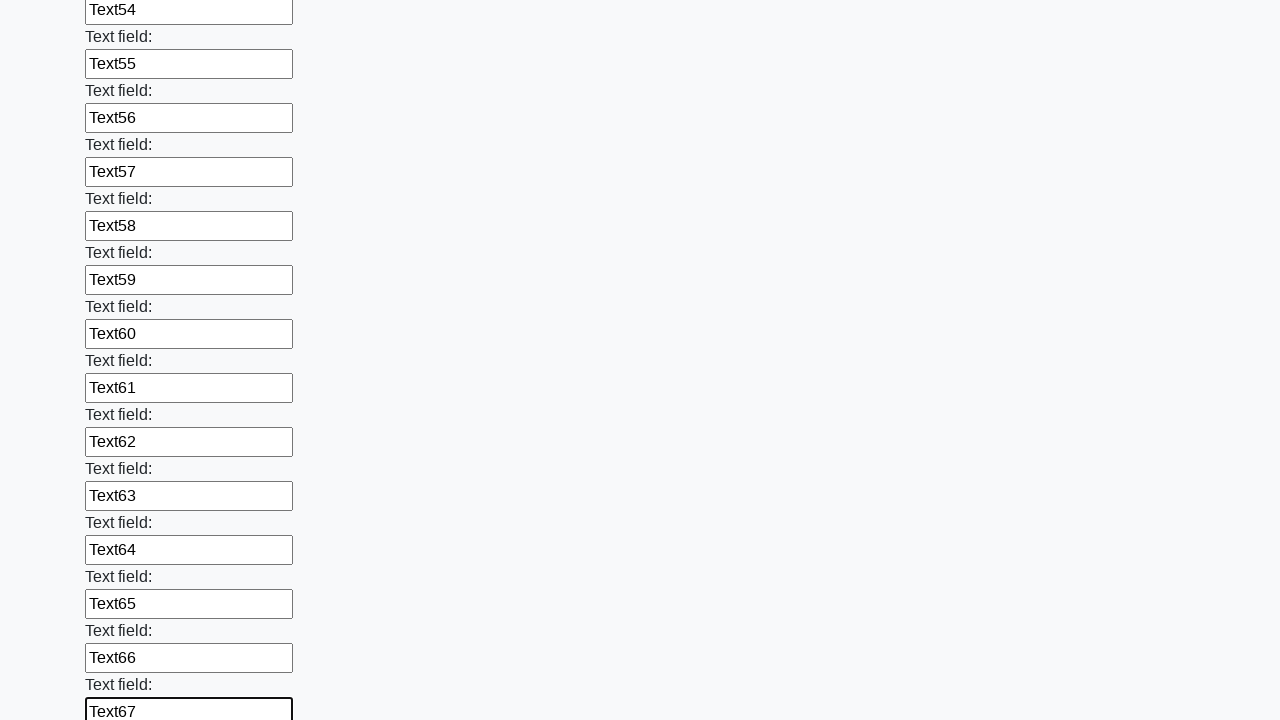

Filled input field 68 with 'Text68' on input >> nth=67
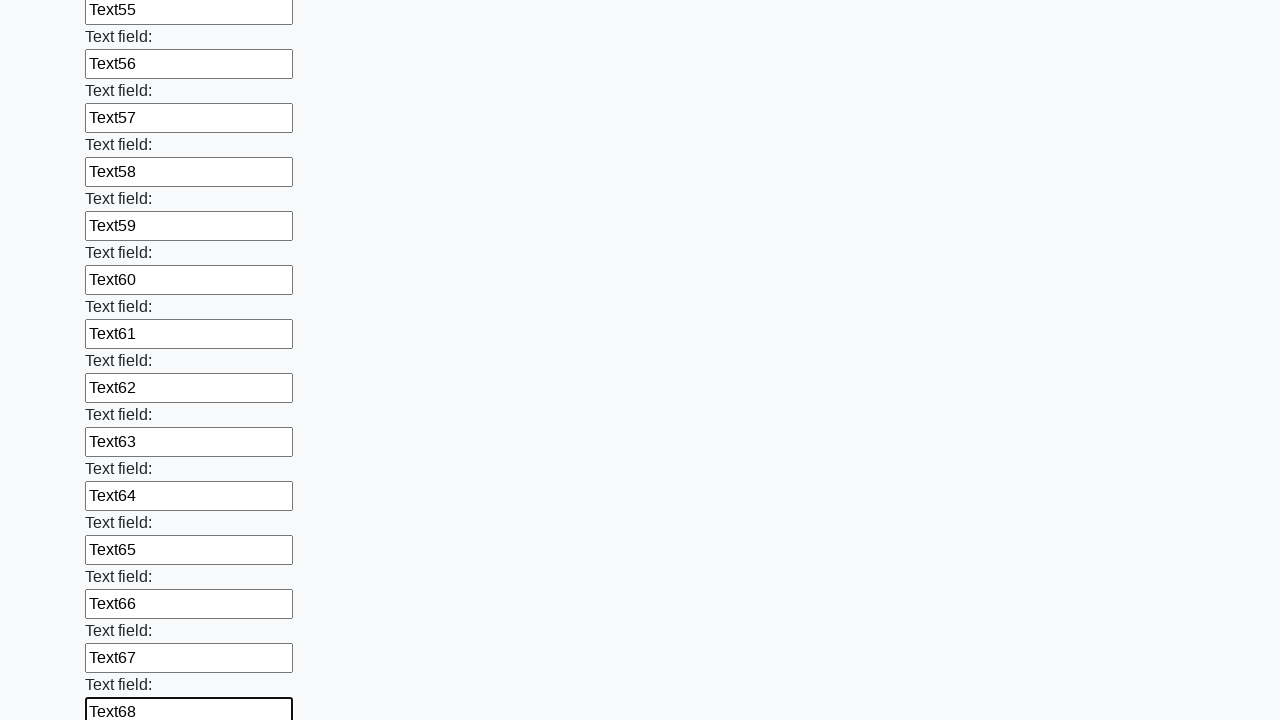

Filled input field 69 with 'Text69' on input >> nth=68
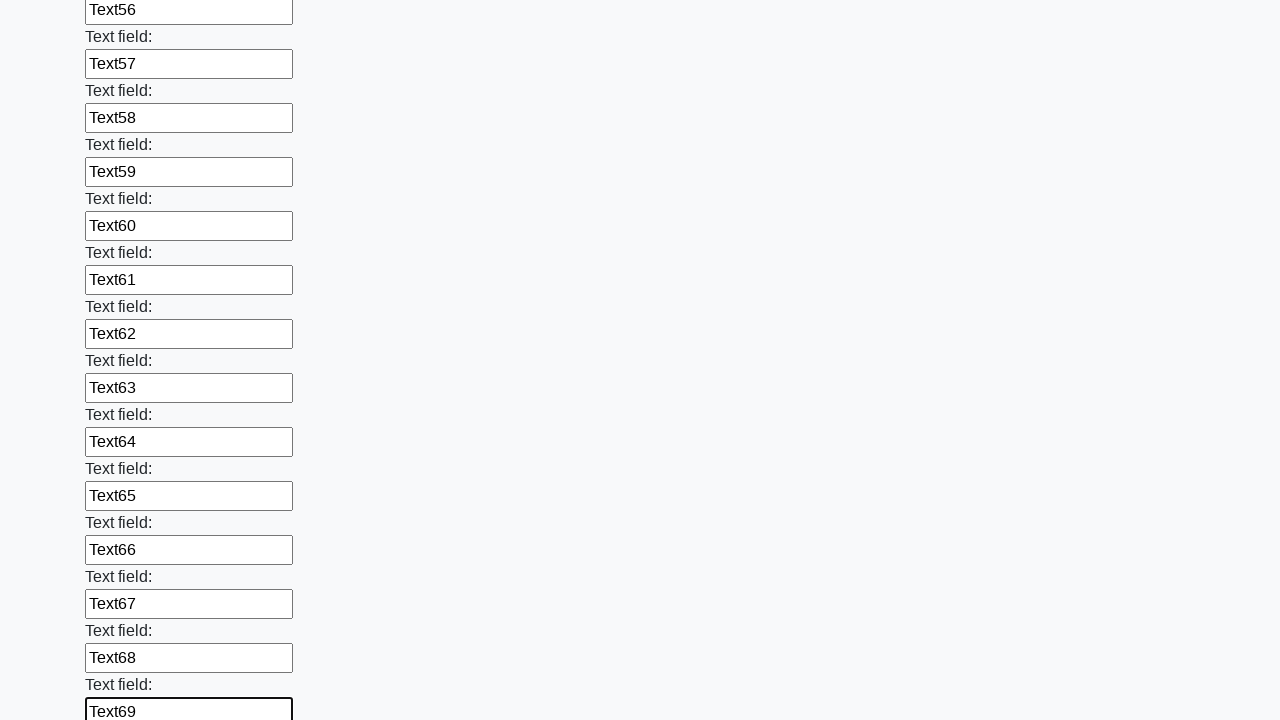

Filled input field 70 with 'Text70' on input >> nth=69
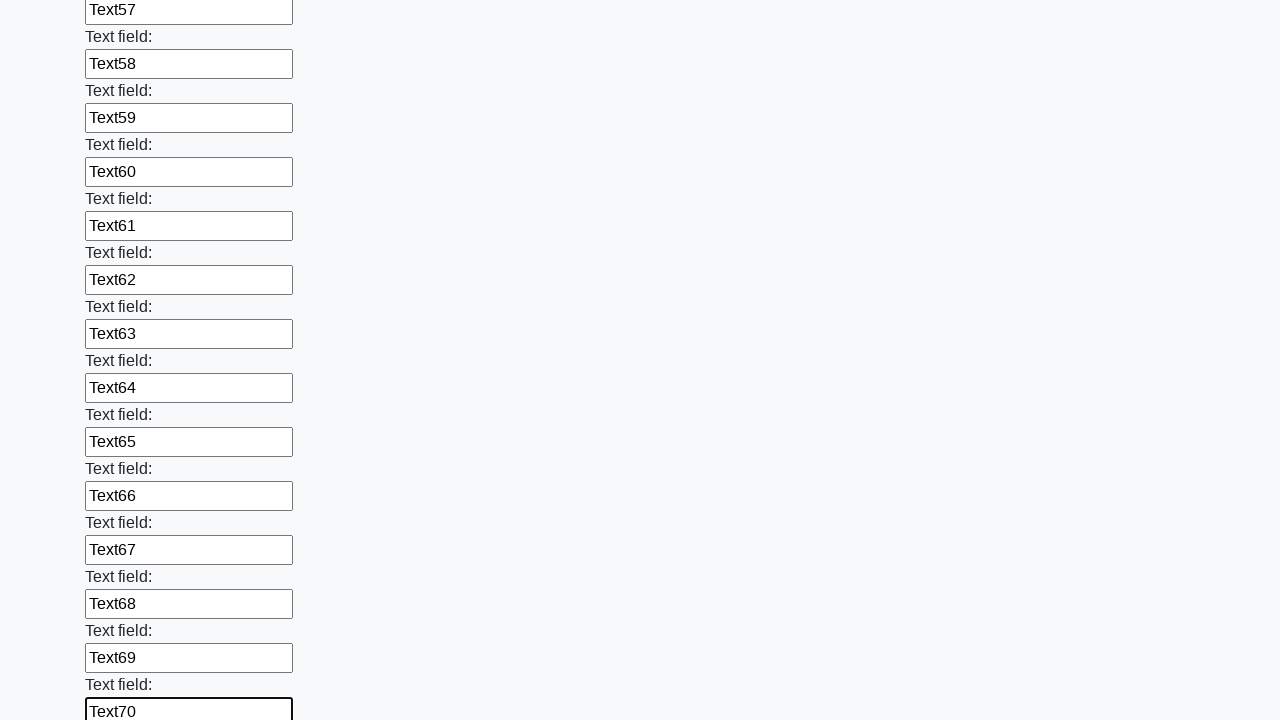

Filled input field 71 with 'Text71' on input >> nth=70
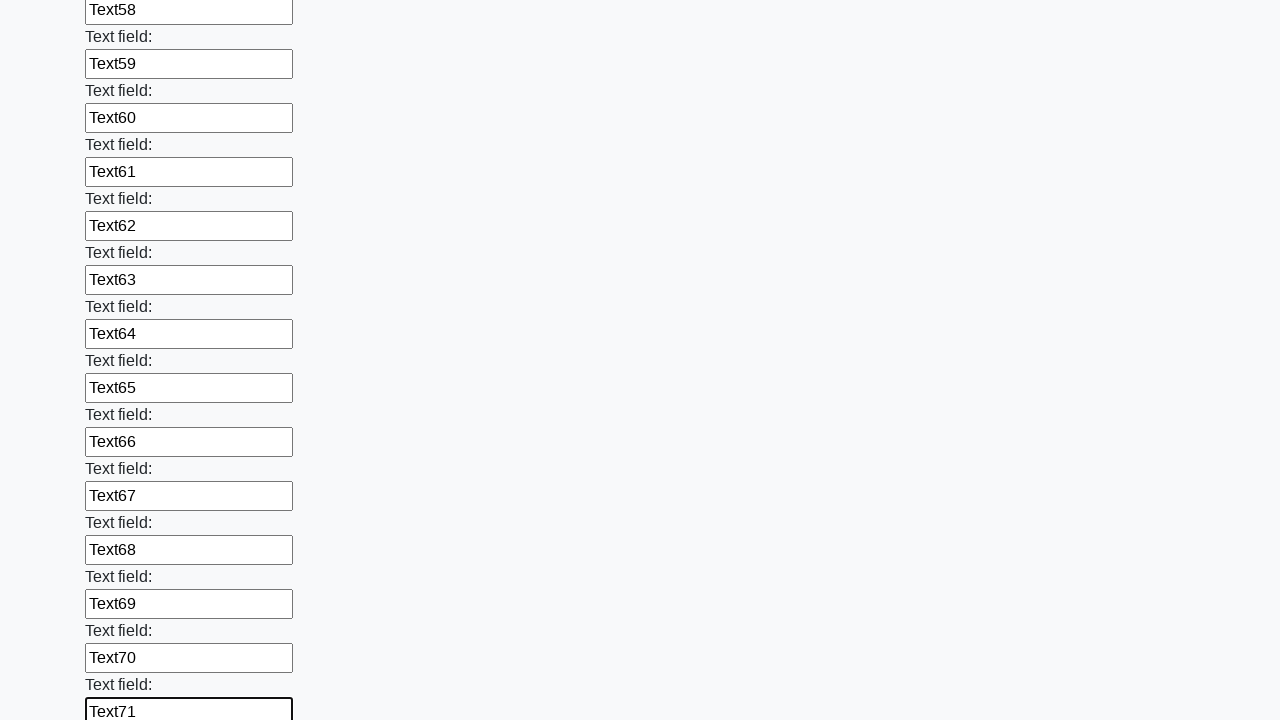

Filled input field 72 with 'Text72' on input >> nth=71
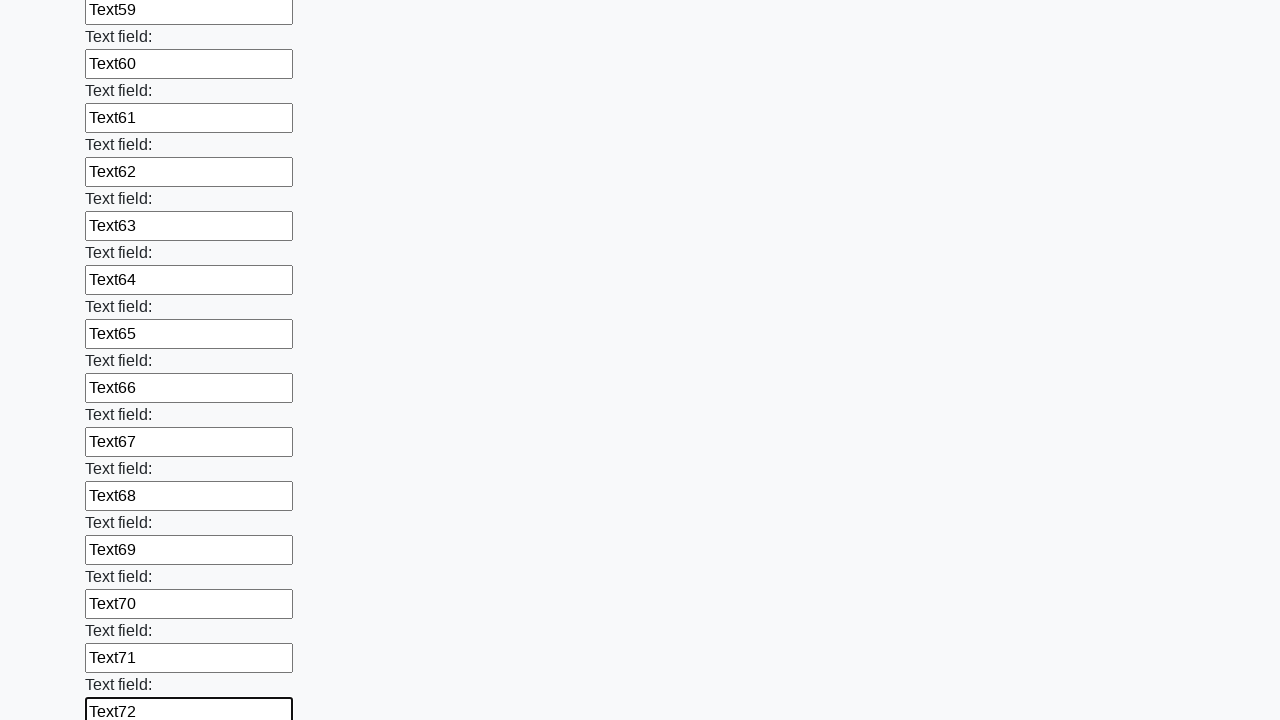

Filled input field 73 with 'Text73' on input >> nth=72
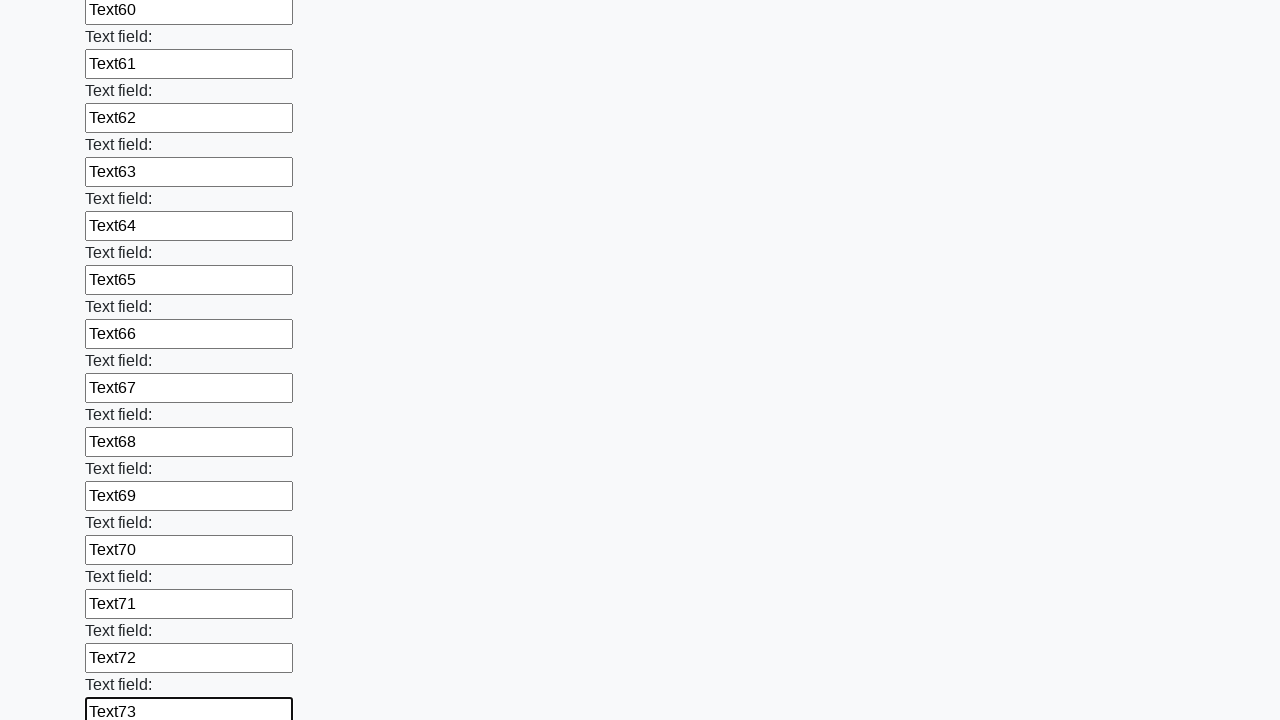

Filled input field 74 with 'Text74' on input >> nth=73
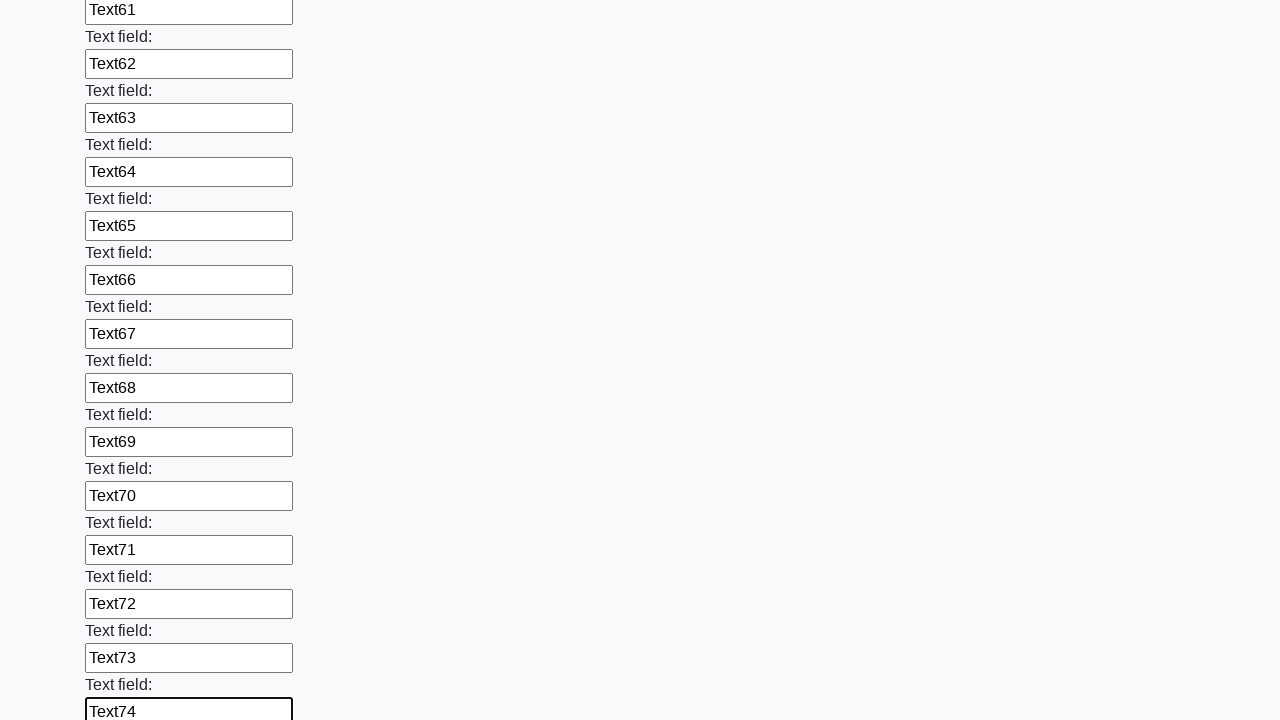

Filled input field 75 with 'Text75' on input >> nth=74
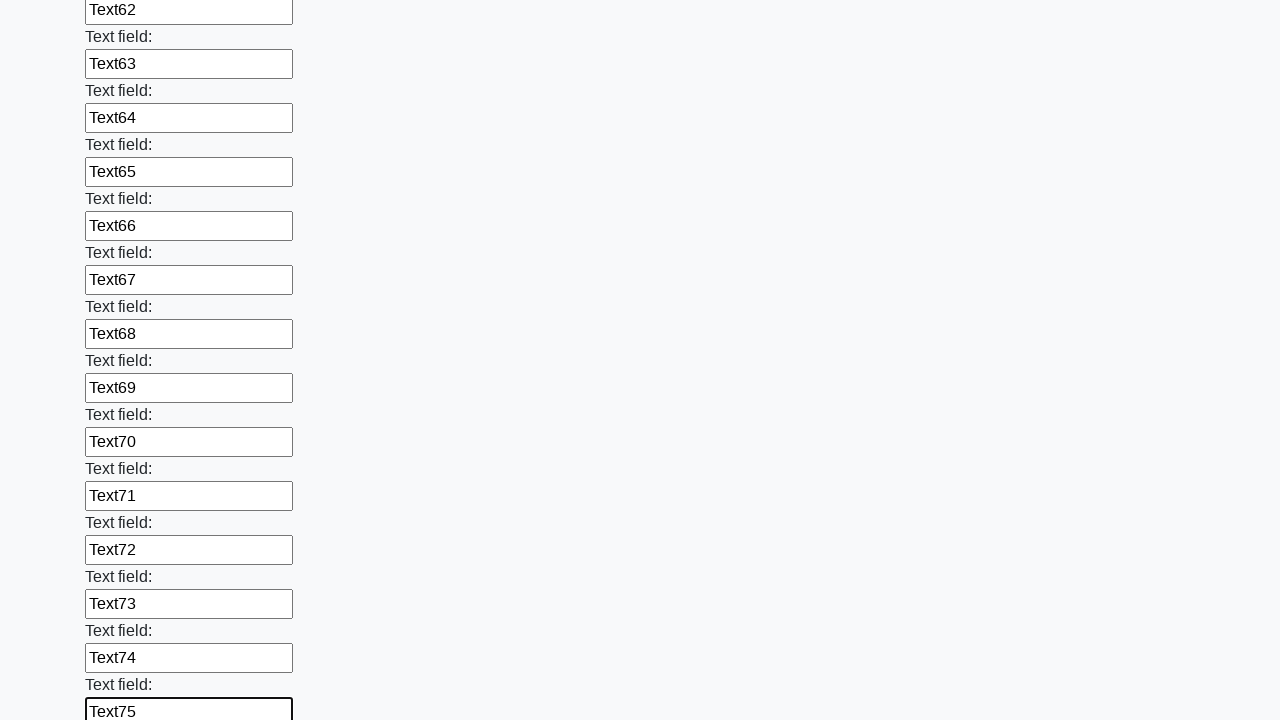

Filled input field 76 with 'Text76' on input >> nth=75
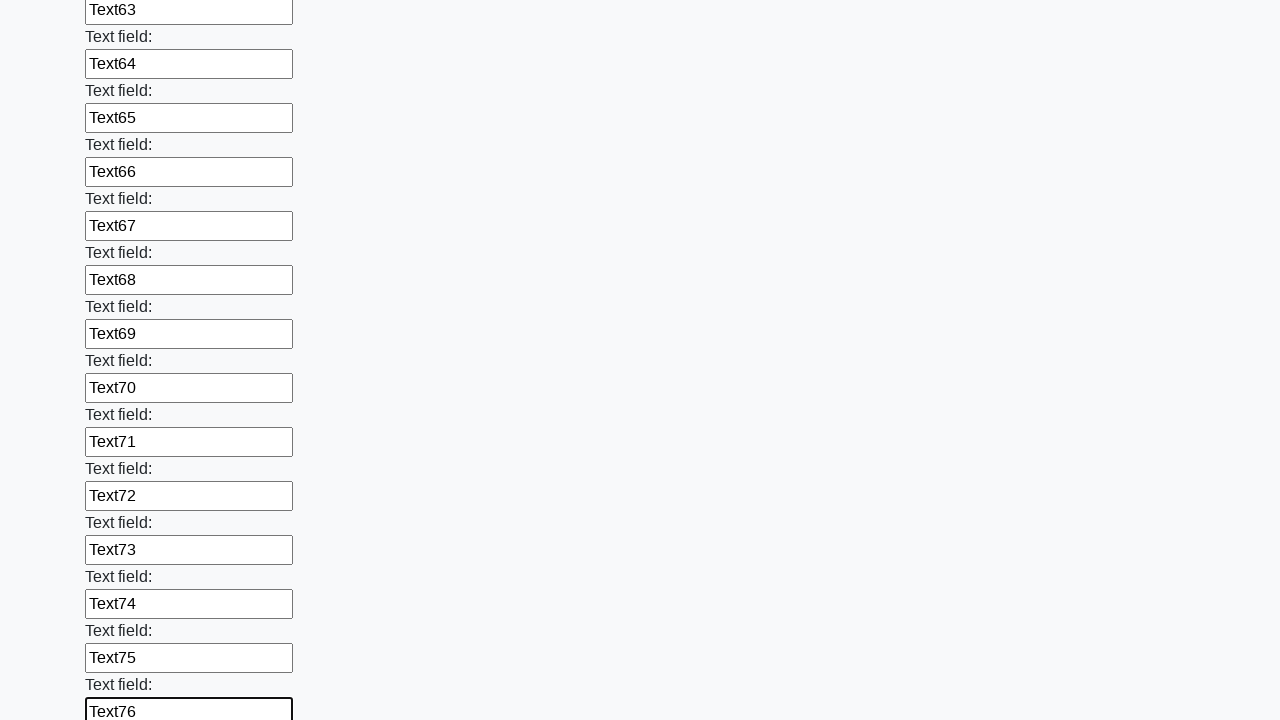

Filled input field 77 with 'Text77' on input >> nth=76
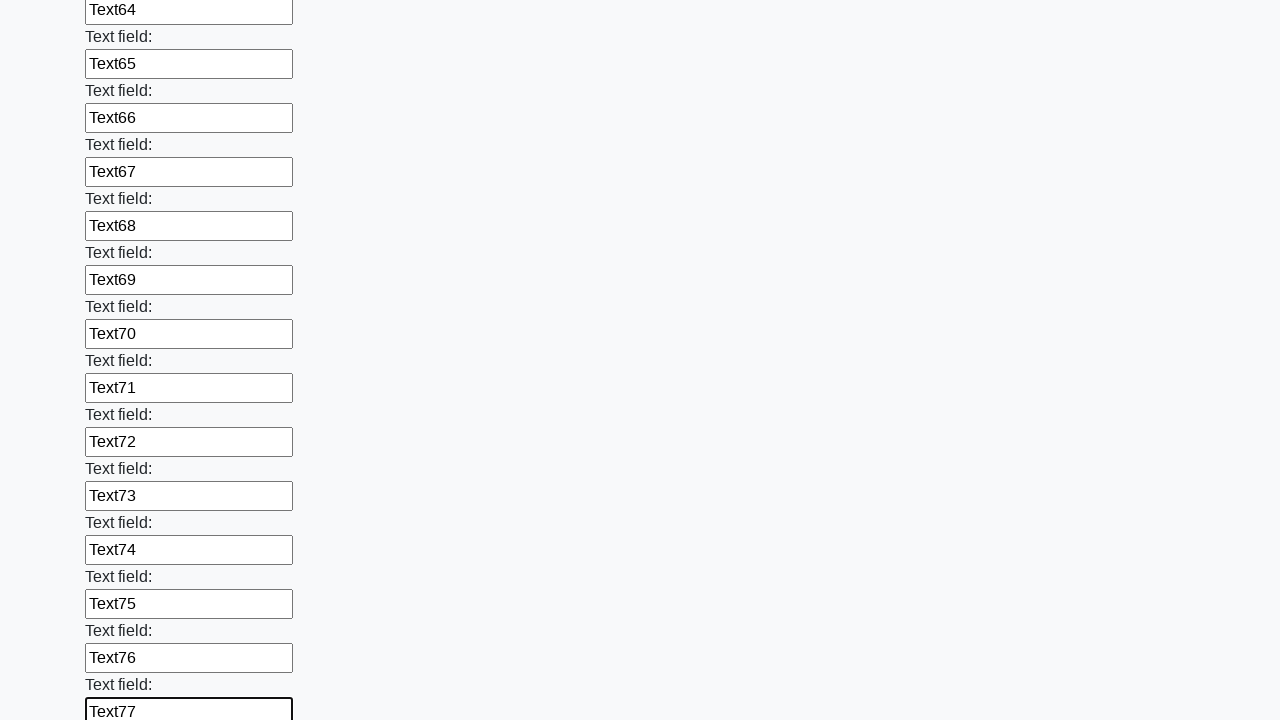

Filled input field 78 with 'Text78' on input >> nth=77
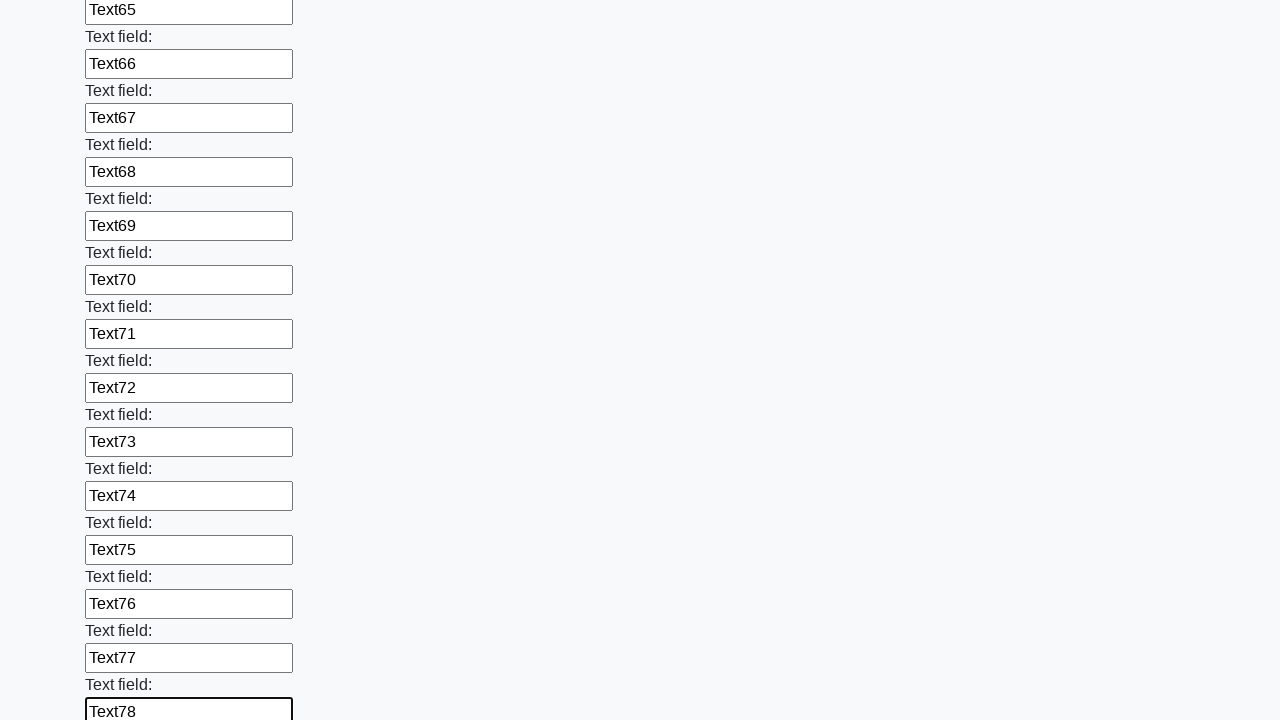

Filled input field 79 with 'Text79' on input >> nth=78
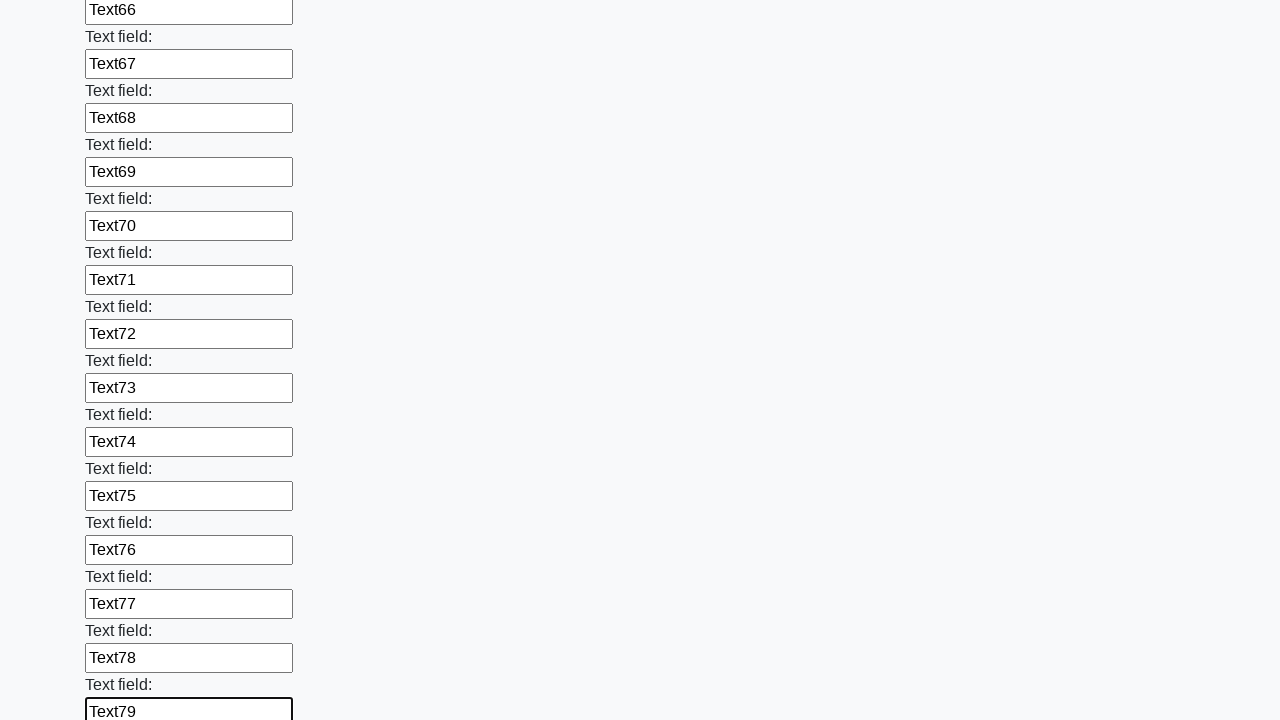

Filled input field 80 with 'Text80' on input >> nth=79
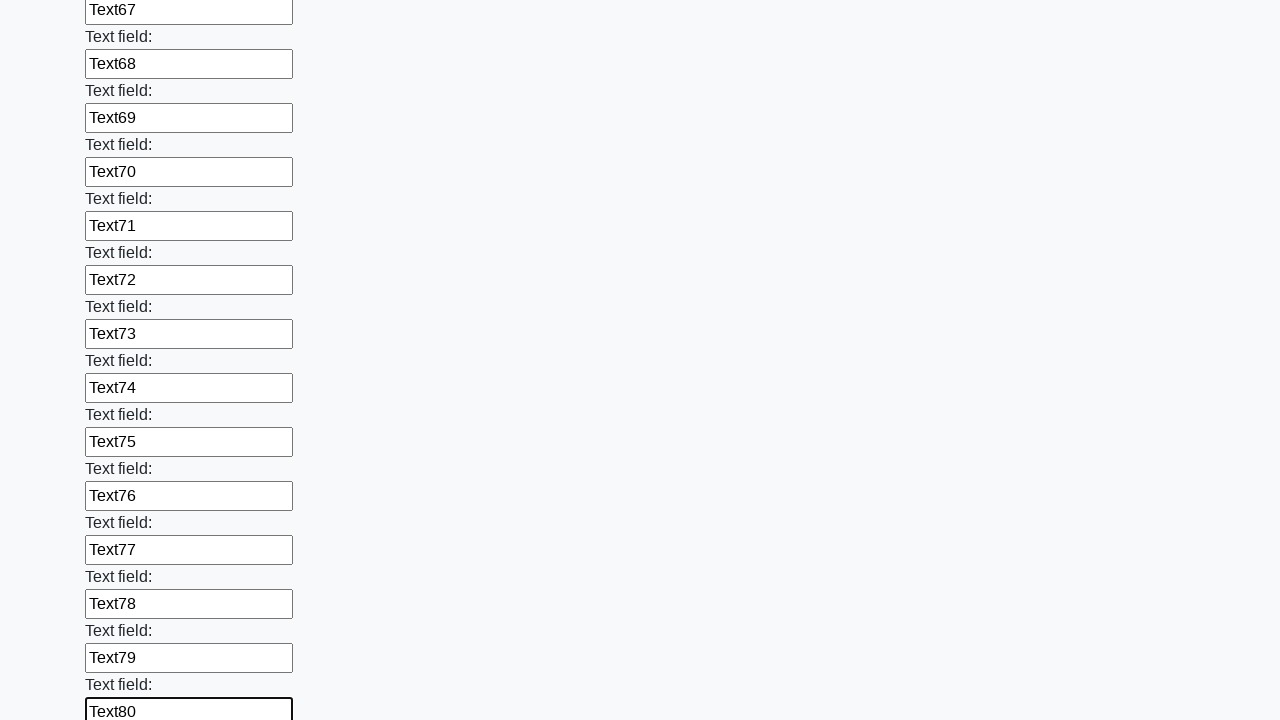

Filled input field 81 with 'Text81' on input >> nth=80
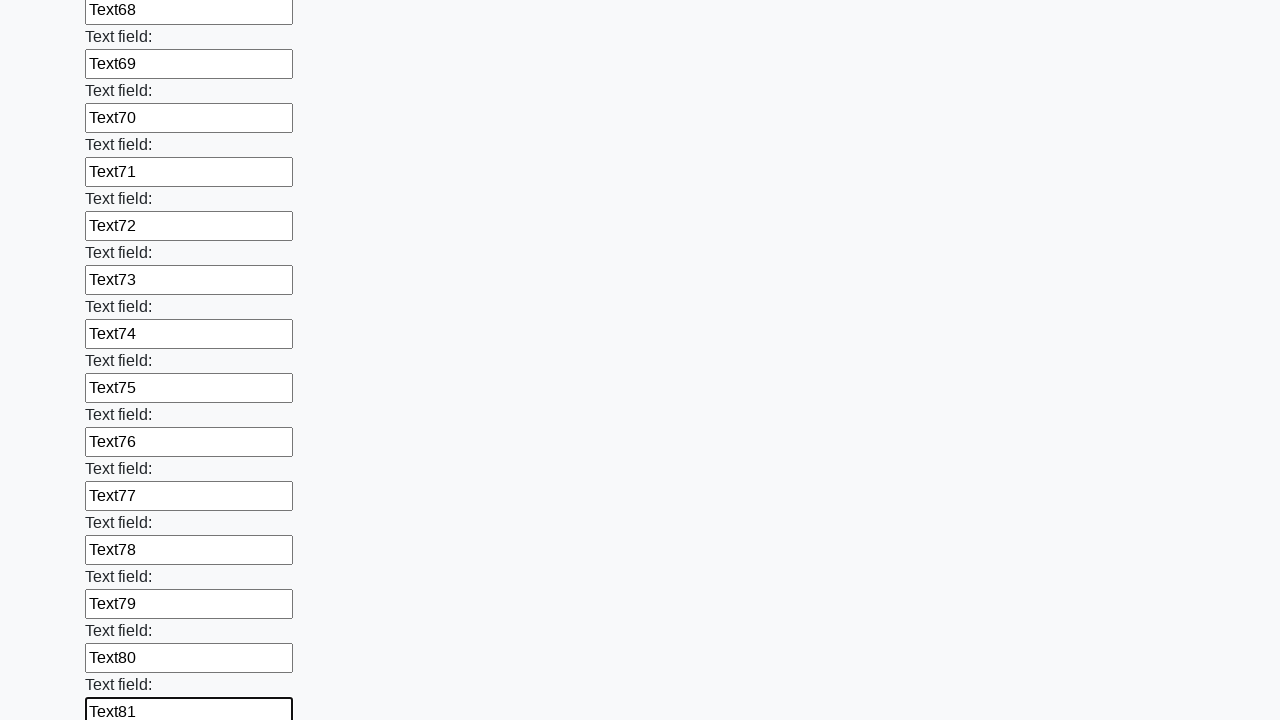

Filled input field 82 with 'Text82' on input >> nth=81
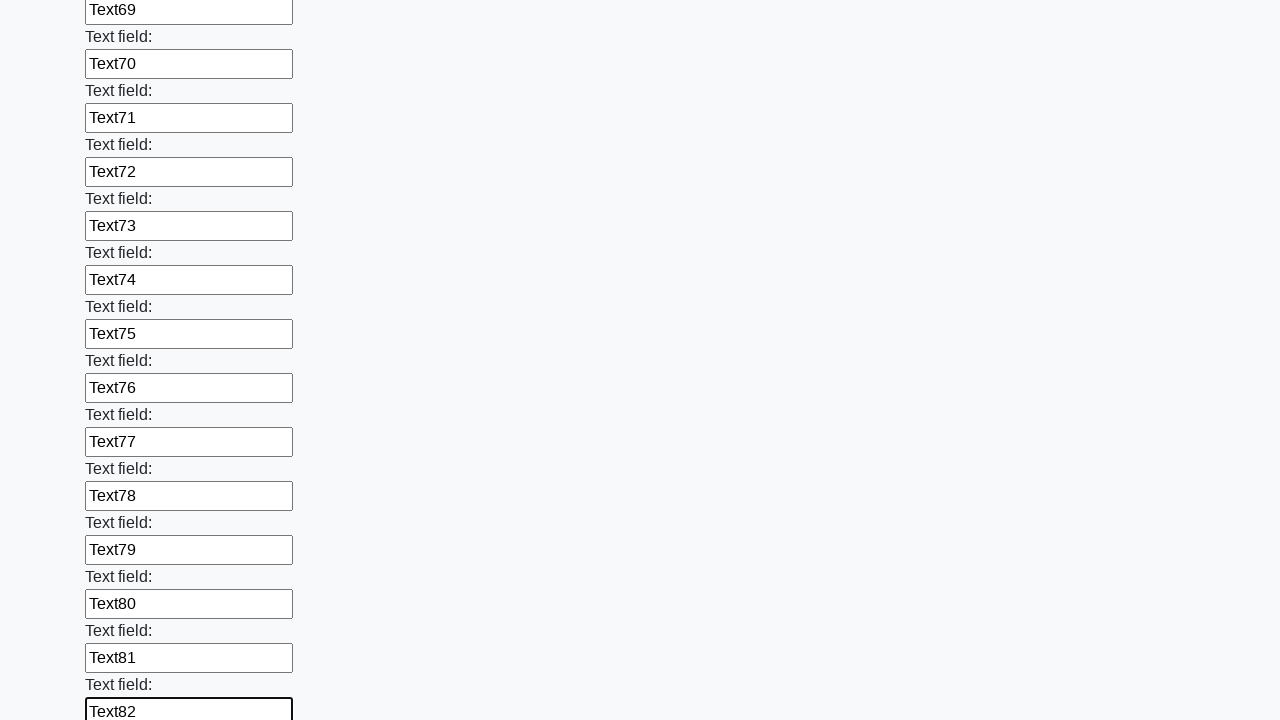

Filled input field 83 with 'Text83' on input >> nth=82
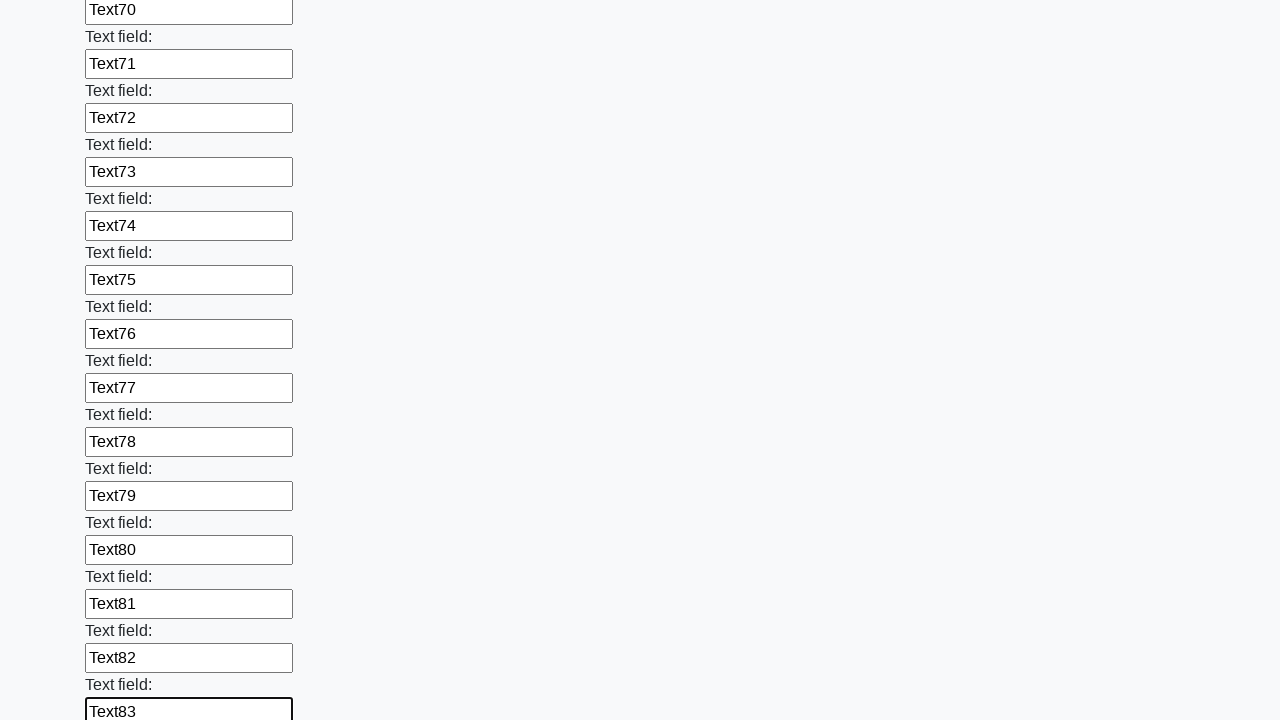

Filled input field 84 with 'Text84' on input >> nth=83
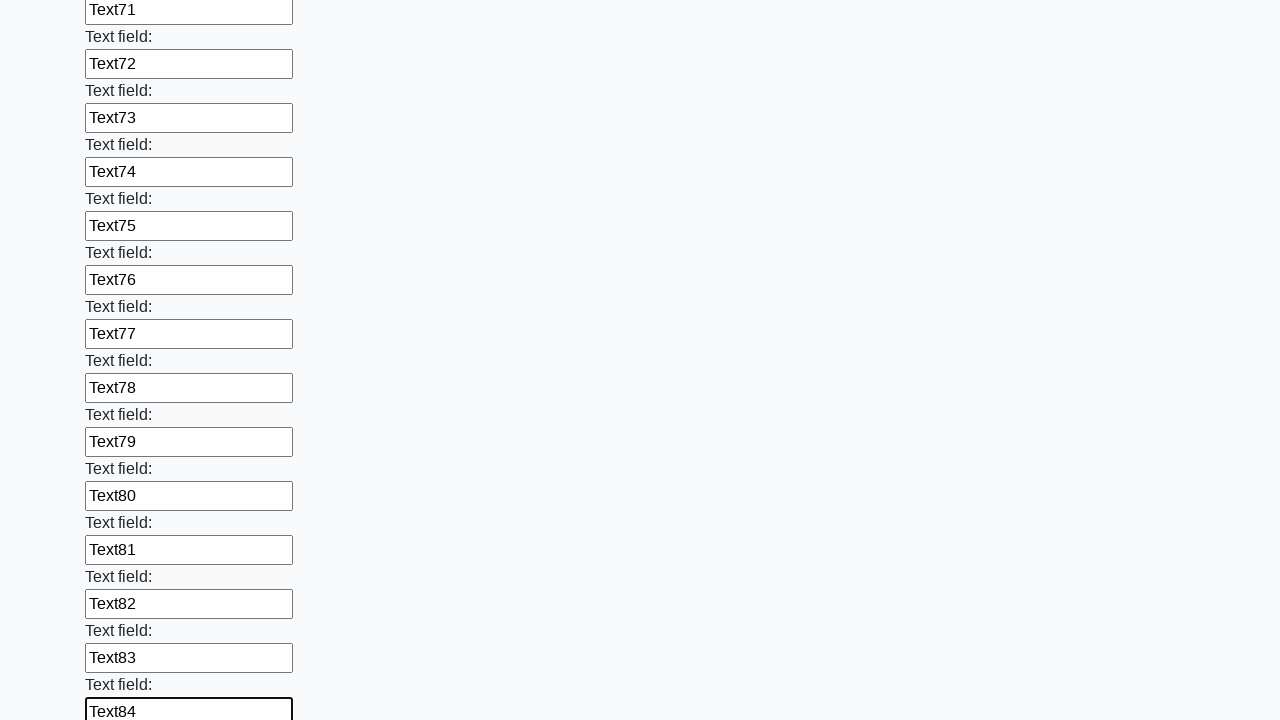

Filled input field 85 with 'Text85' on input >> nth=84
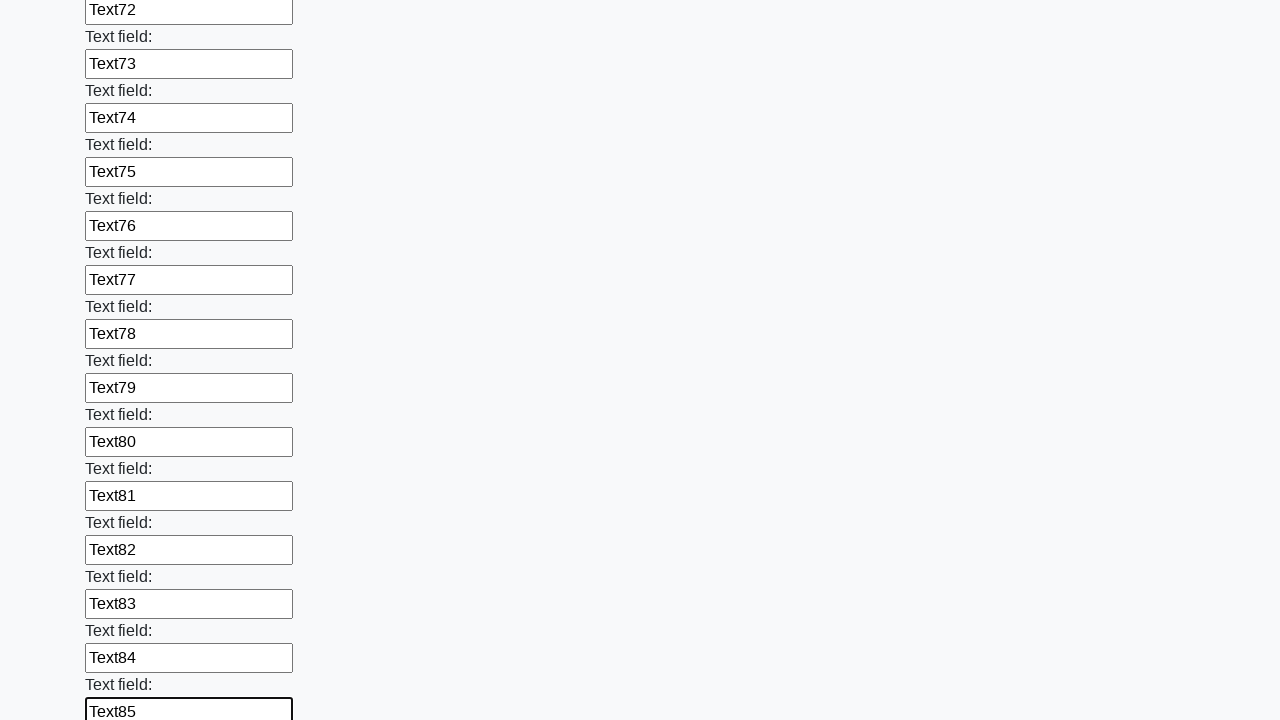

Filled input field 86 with 'Text86' on input >> nth=85
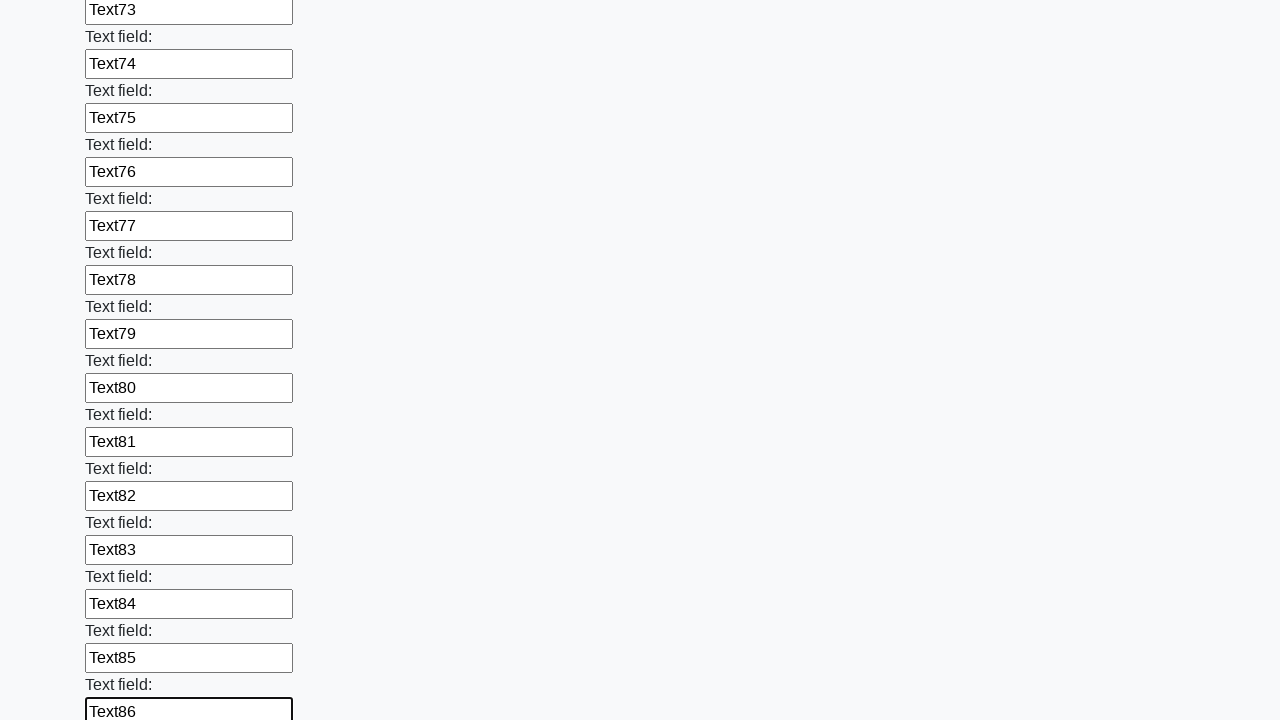

Filled input field 87 with 'Text87' on input >> nth=86
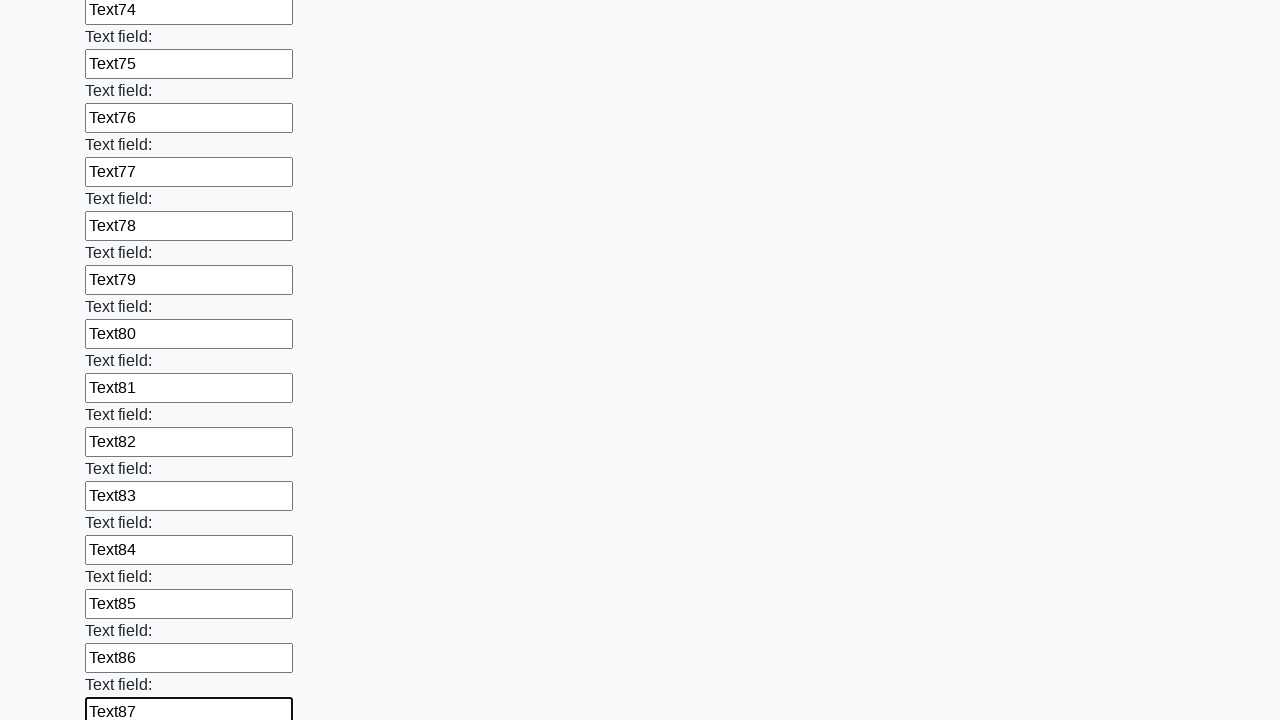

Filled input field 88 with 'Text88' on input >> nth=87
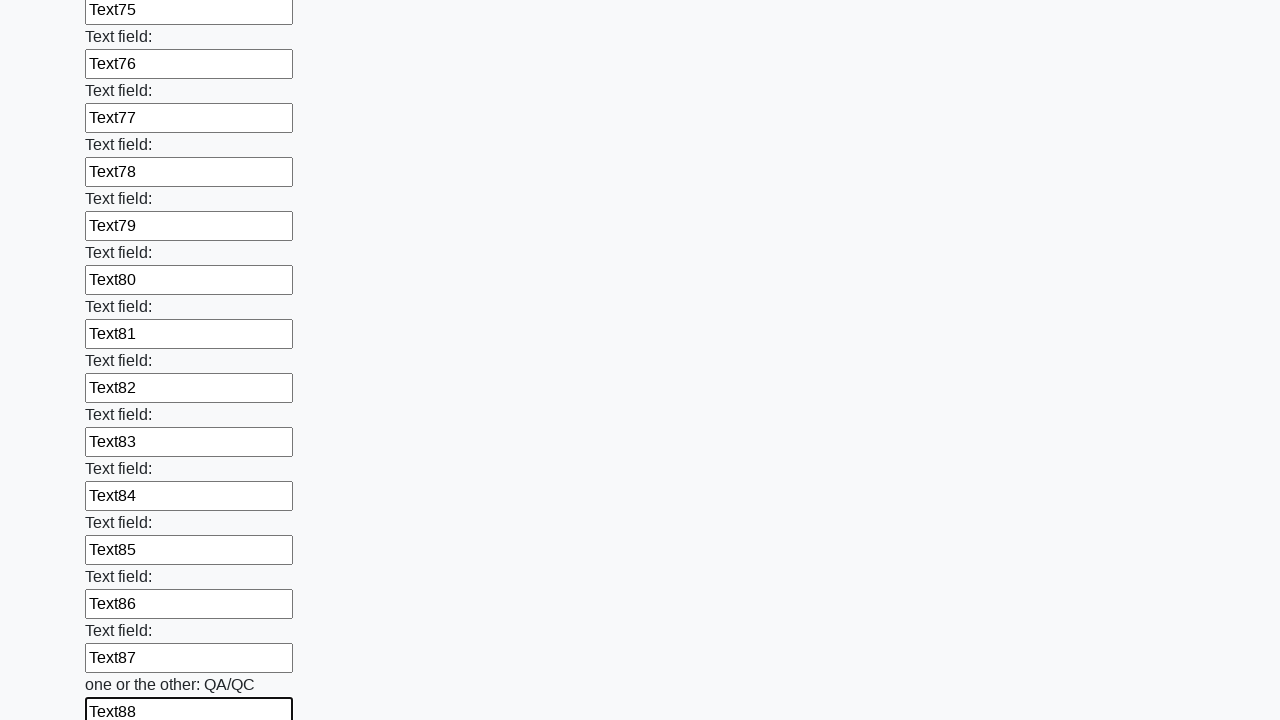

Filled input field 89 with 'Text89' on input >> nth=88
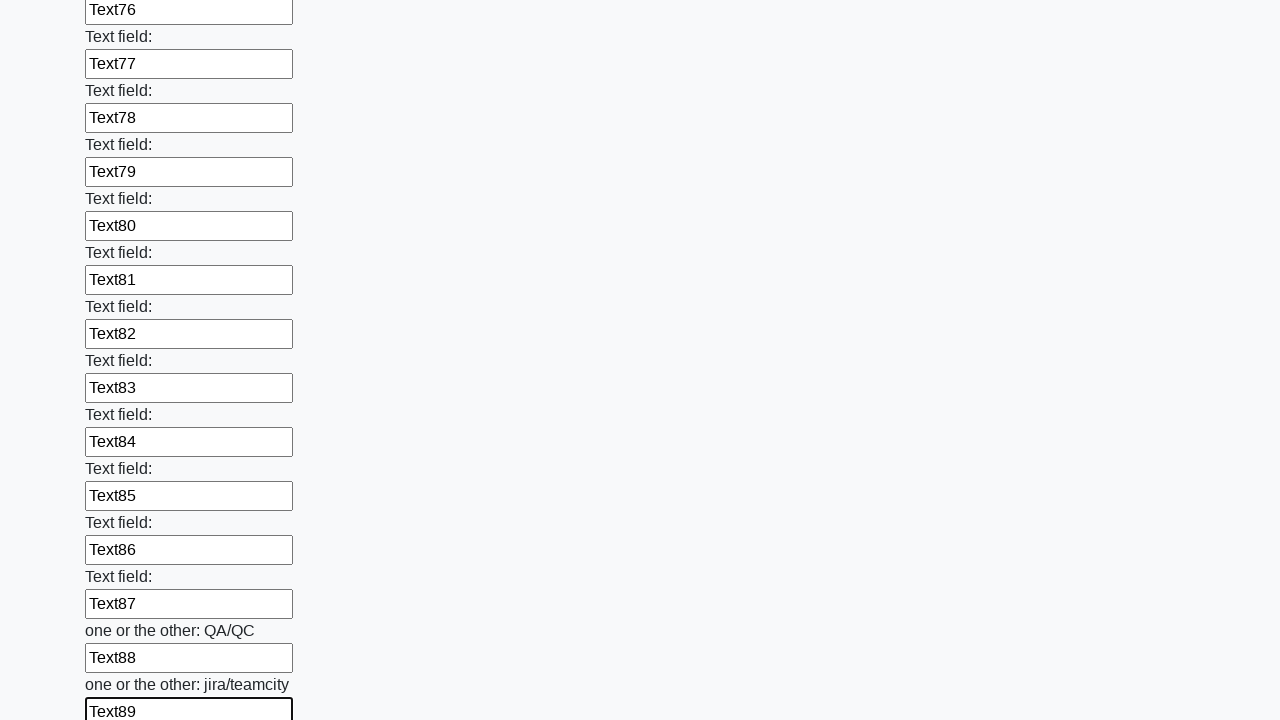

Filled input field 90 with 'Text90' on input >> nth=89
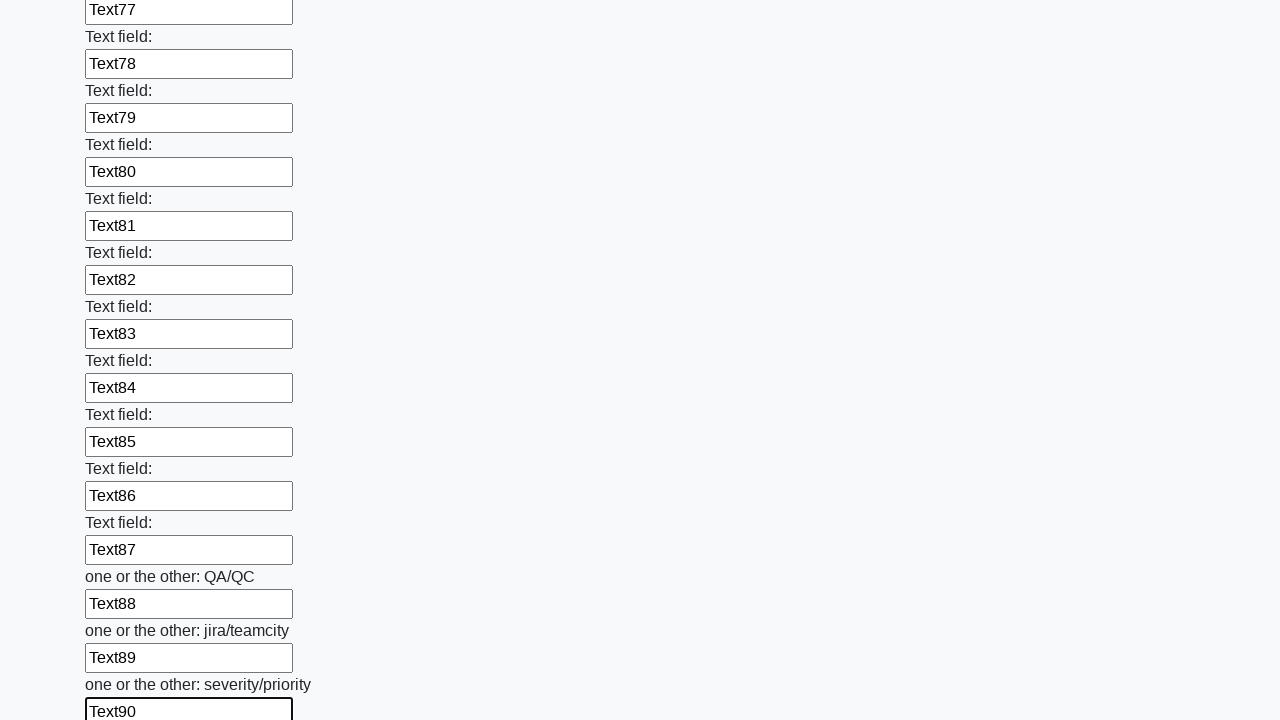

Filled input field 91 with 'Text91' on input >> nth=90
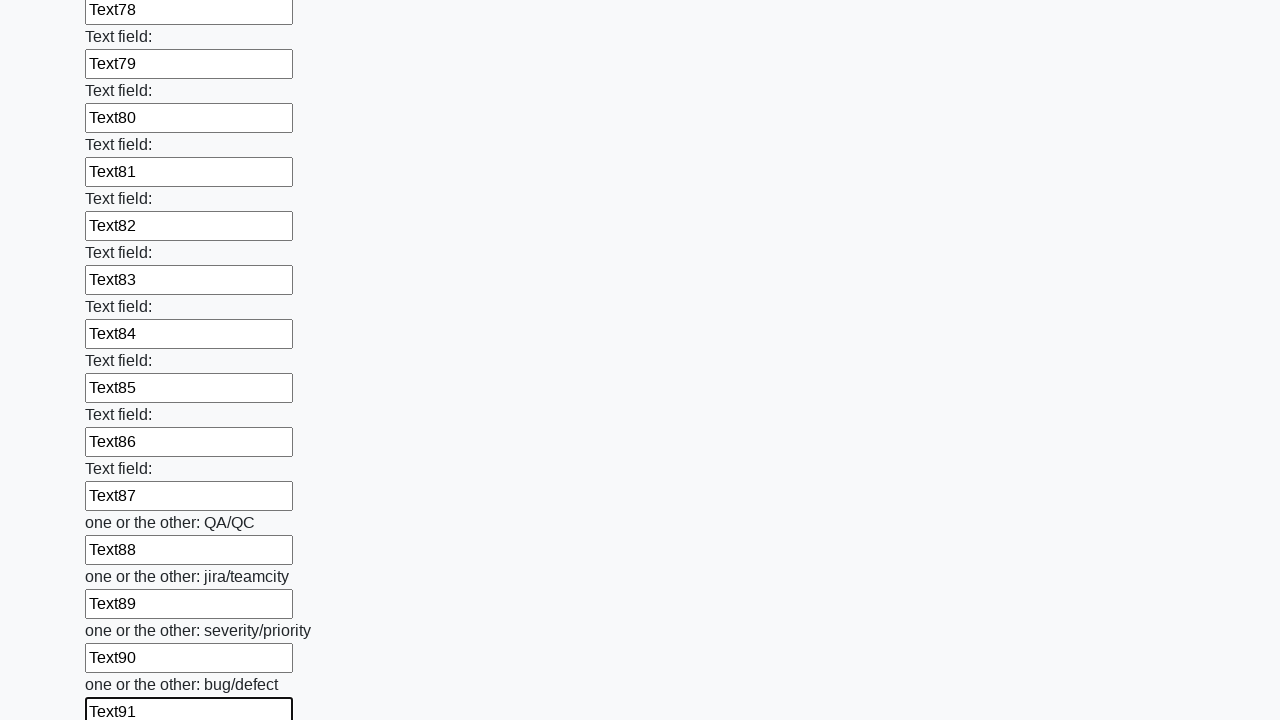

Filled input field 92 with 'Text92' on input >> nth=91
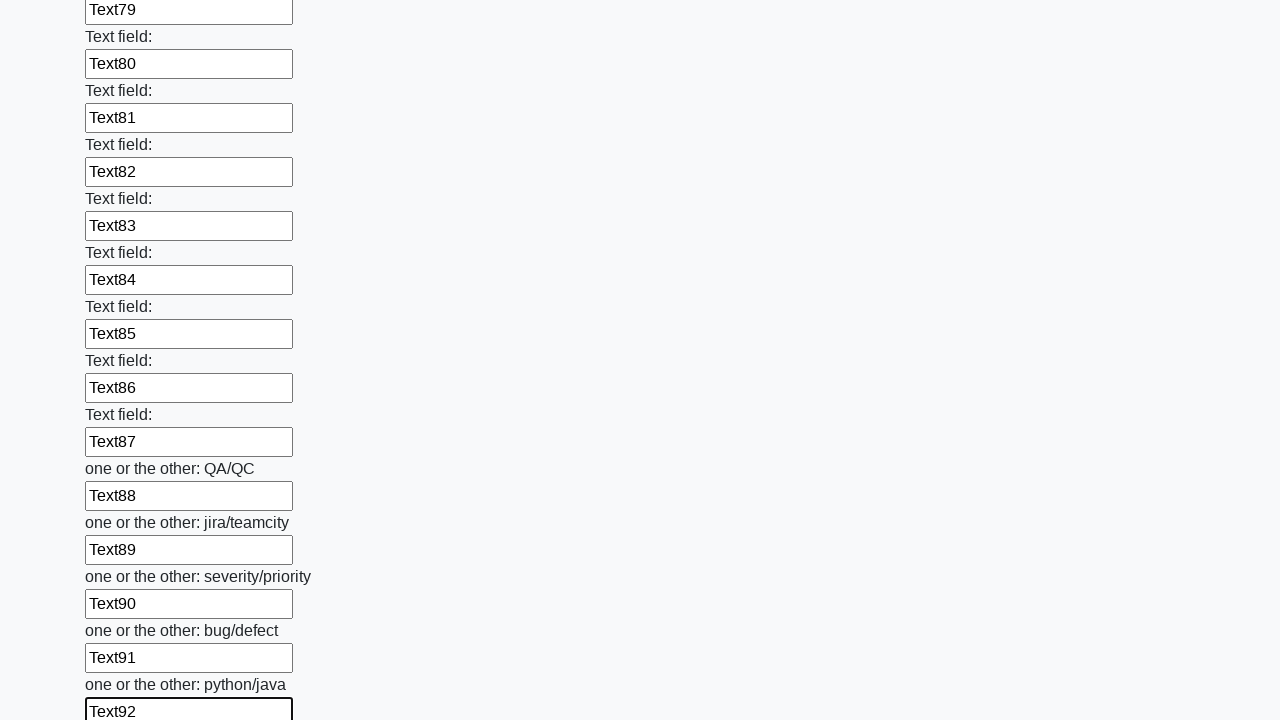

Filled input field 93 with 'Text93' on input >> nth=92
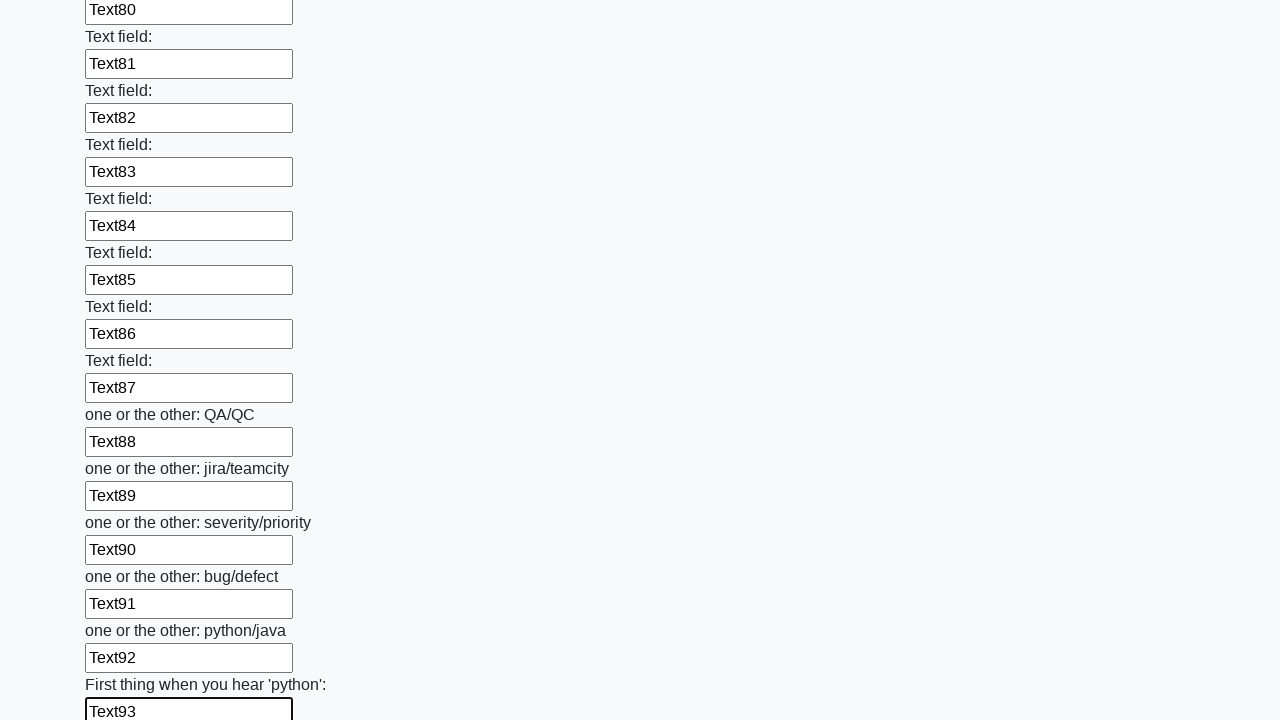

Filled input field 94 with 'Text94' on input >> nth=93
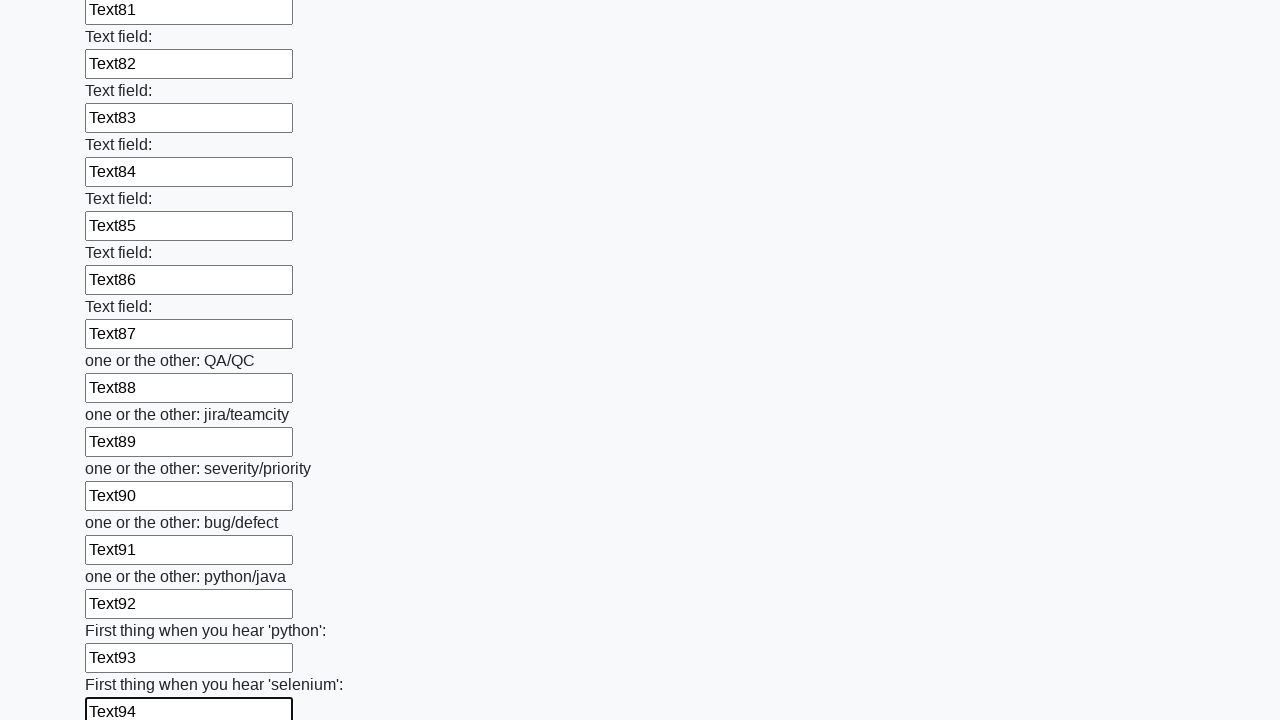

Filled input field 95 with 'Text95' on input >> nth=94
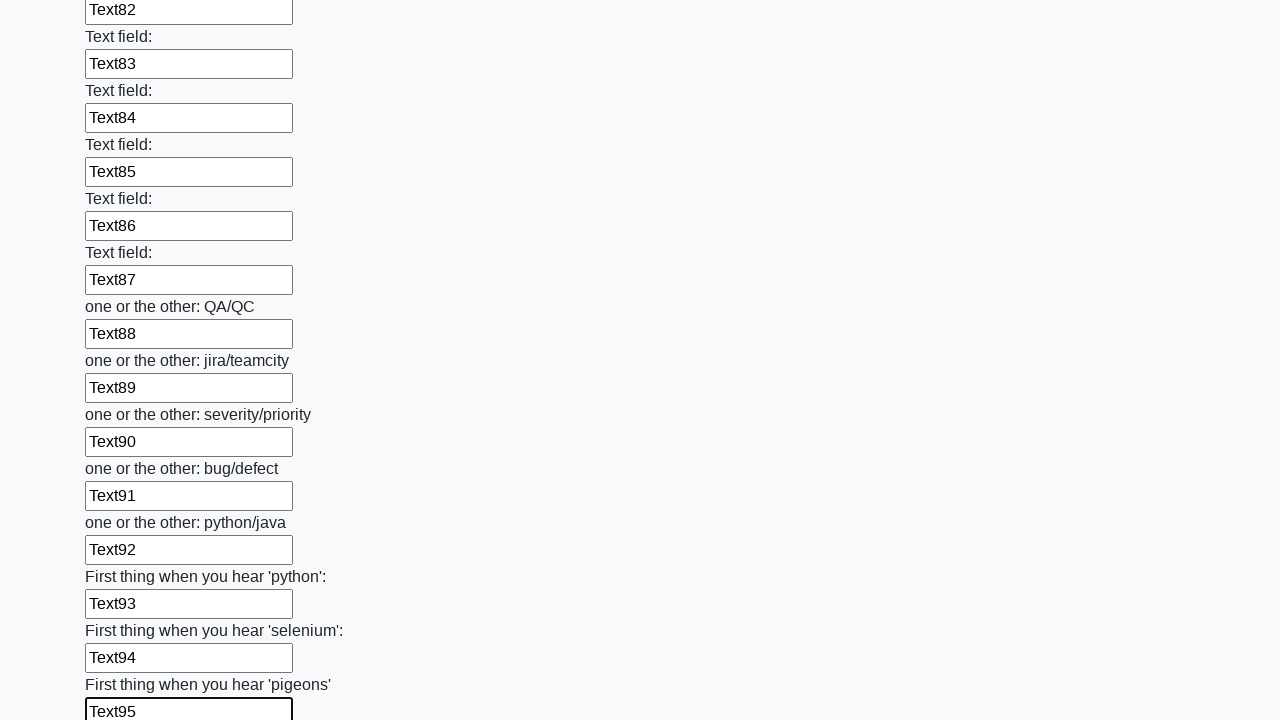

Filled input field 96 with 'Text96' on input >> nth=95
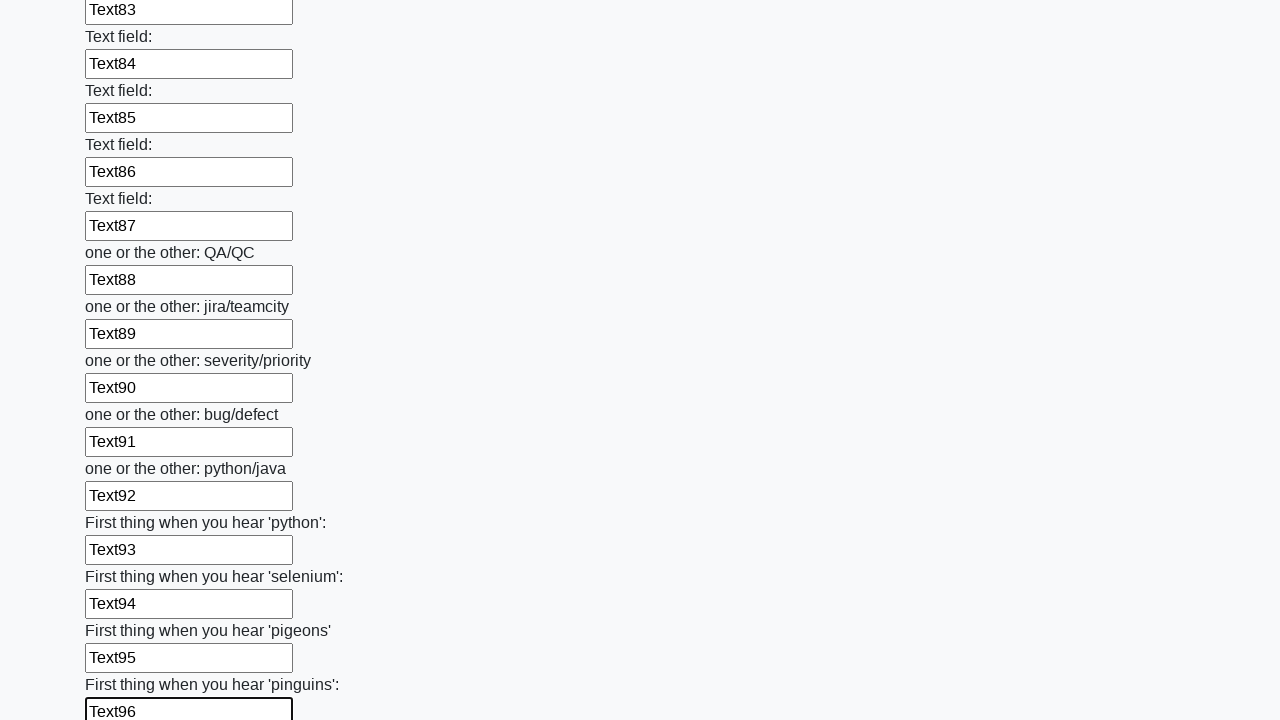

Filled input field 97 with 'Text97' on input >> nth=96
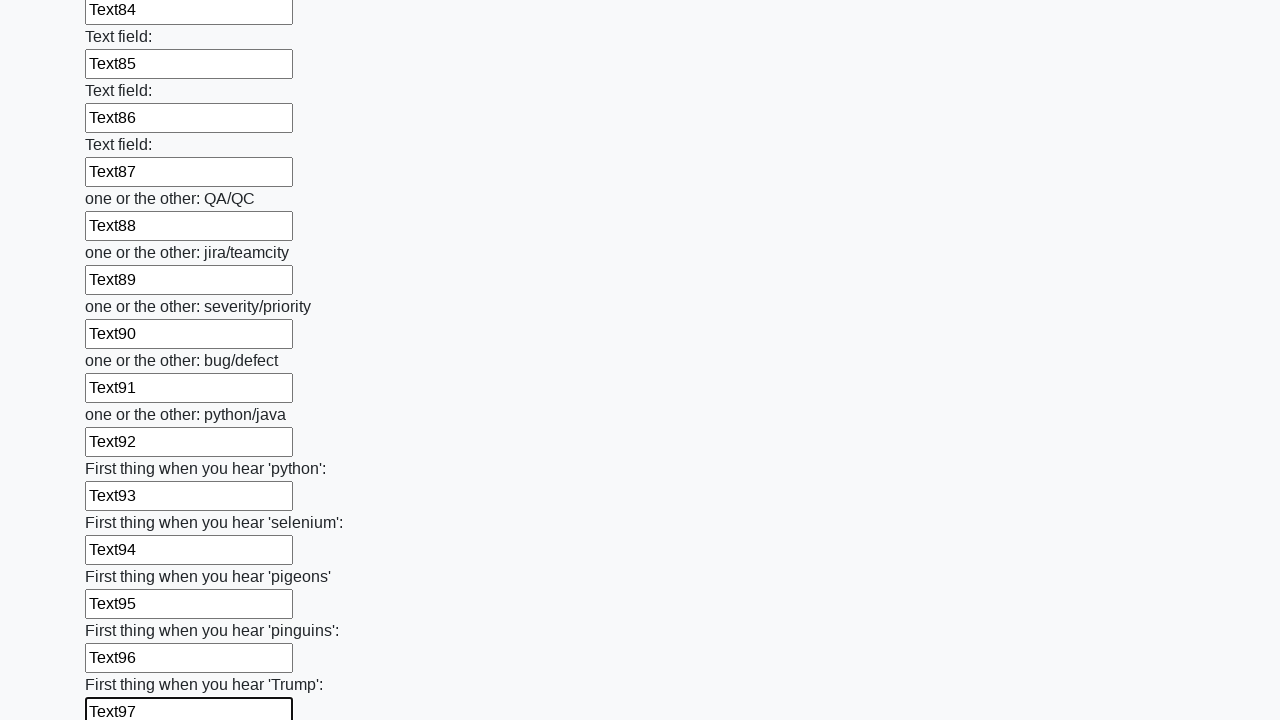

Filled input field 98 with 'Text98' on input >> nth=97
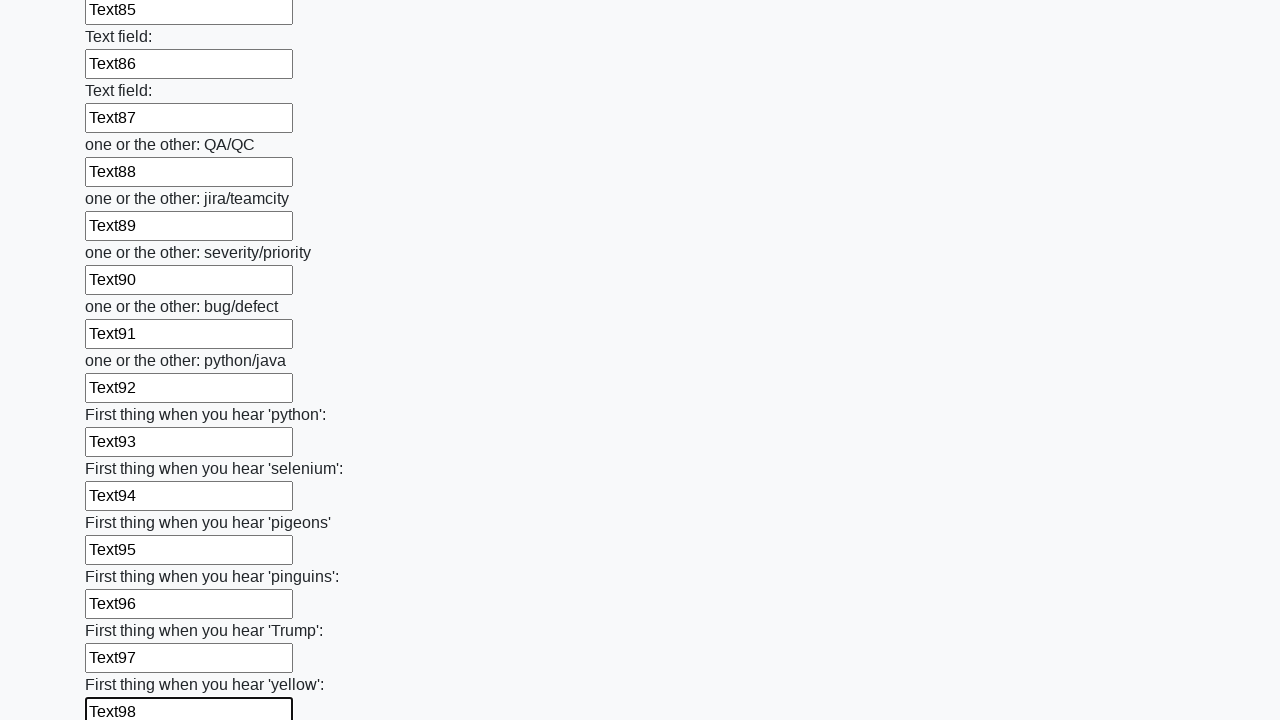

Filled input field 99 with 'Text99' on input >> nth=98
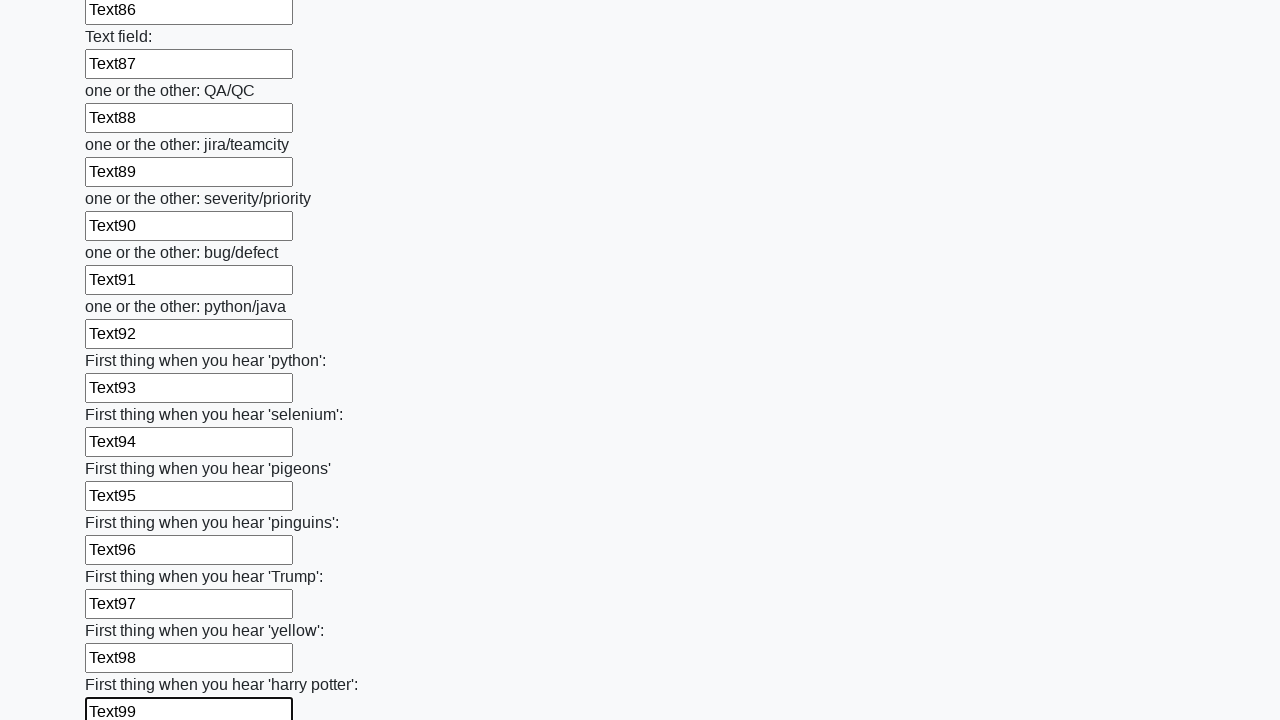

Filled input field 100 with 'Text100' on input >> nth=99
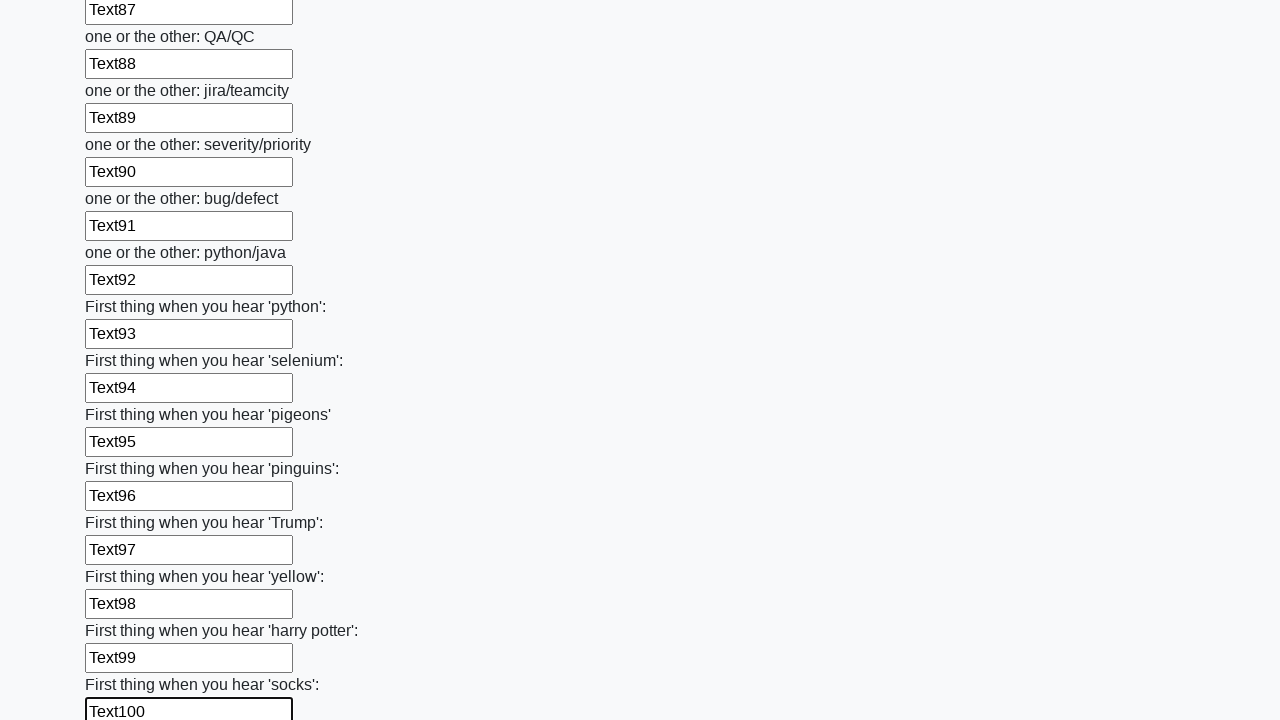

Clicked the submit button to submit the form at (123, 611) on button.btn
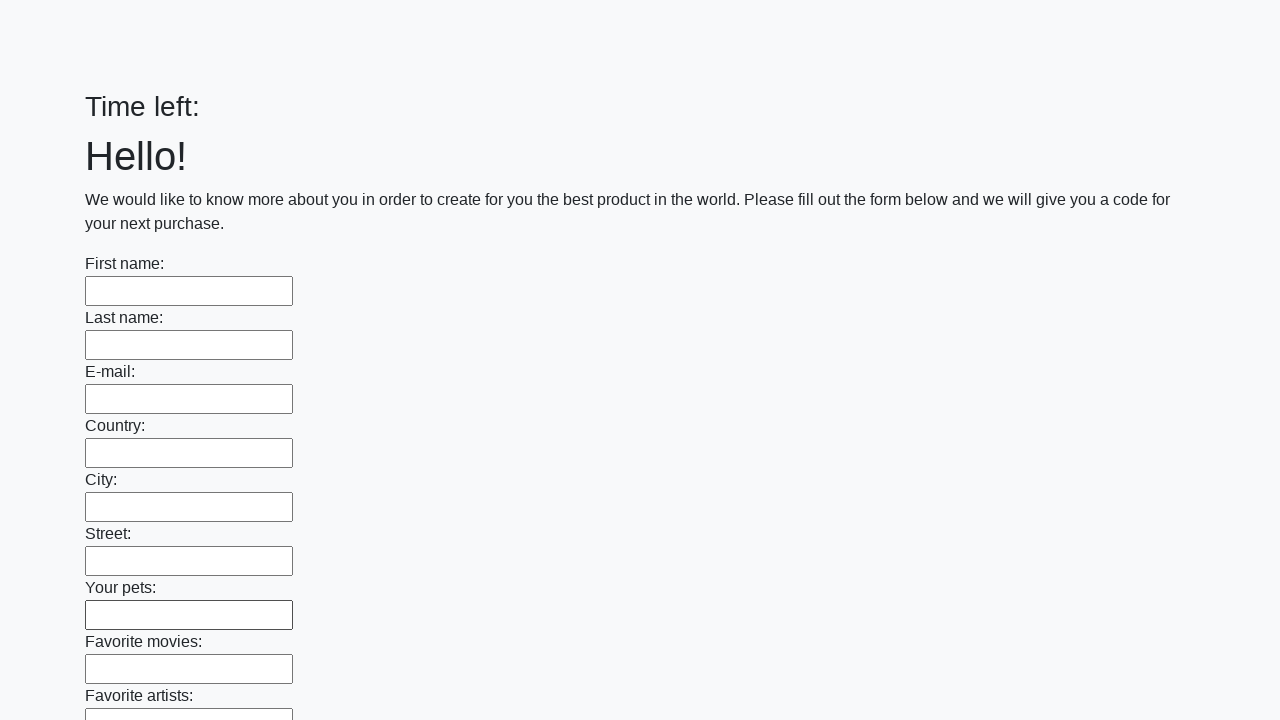

Waited for form submission to complete
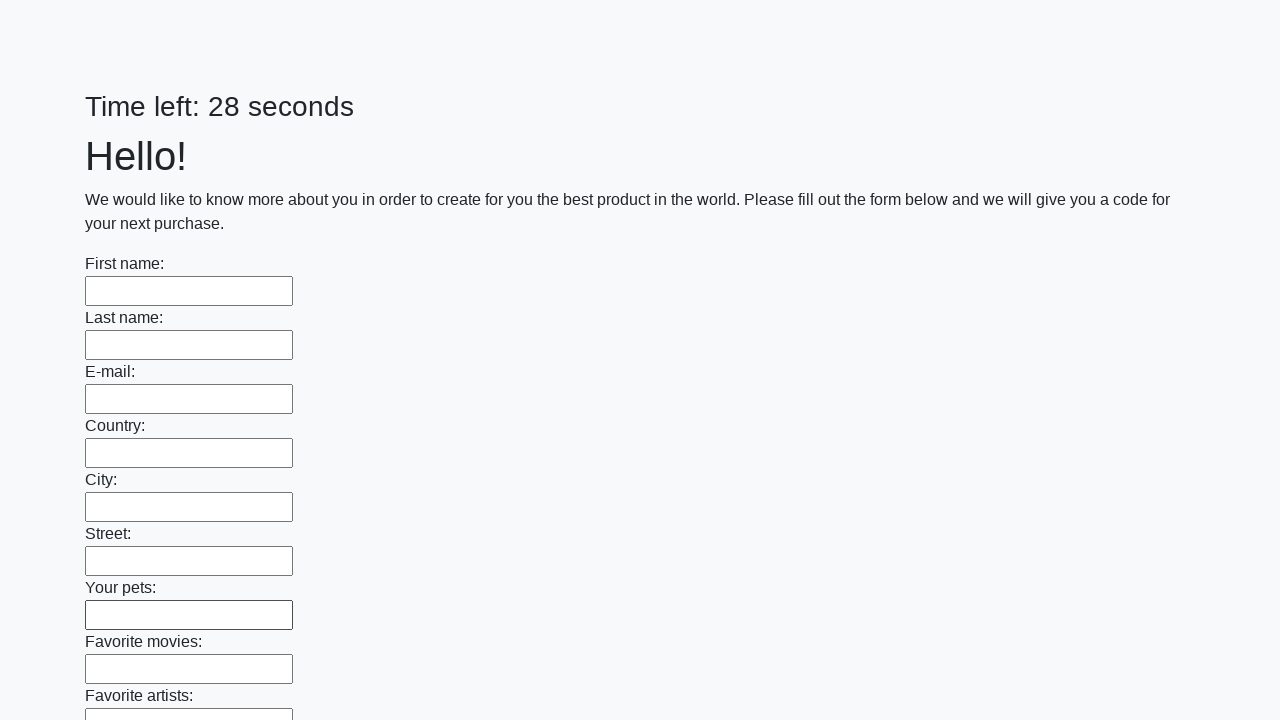

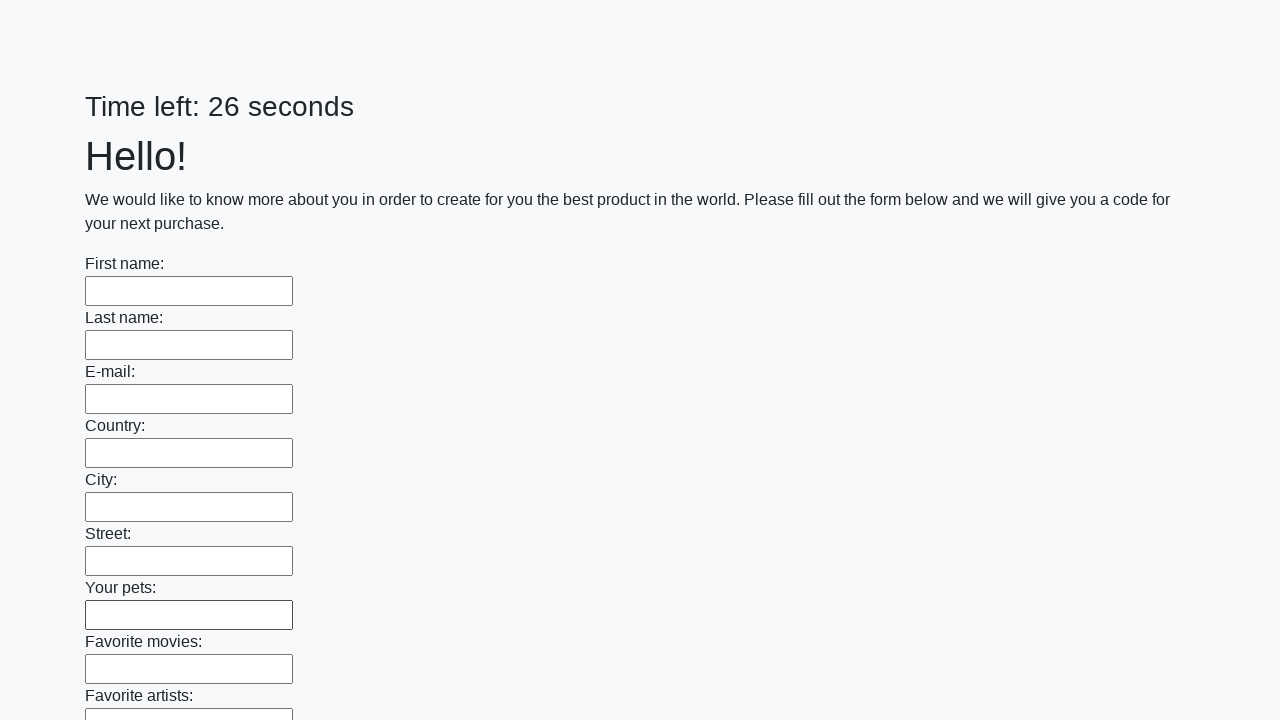